Automates form filling by populating various fields with random data including name, email, gender, phone, country, and programming language preference, then submits the form. This process is repeated 10 times.

Starting URL: https://form-bot-anvsystems.pages.dev/

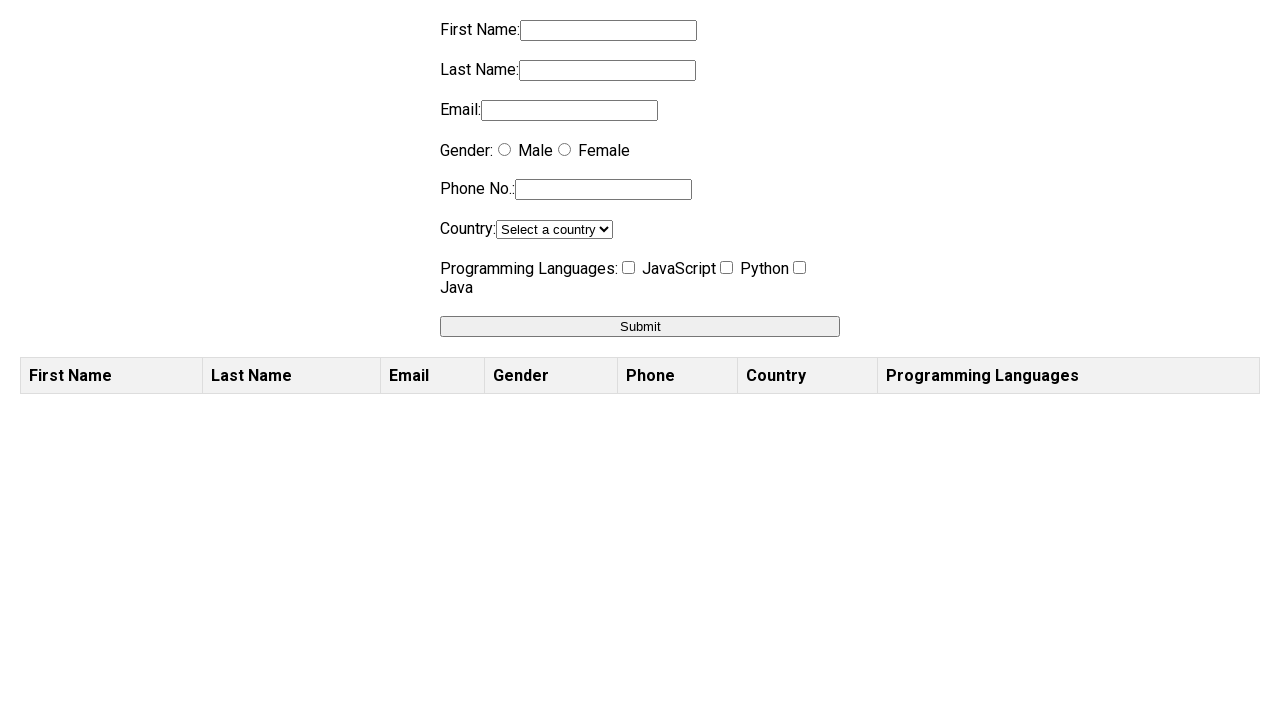

Filled firstname field with random UUID (iteration 1/10) on input[name='firstname']
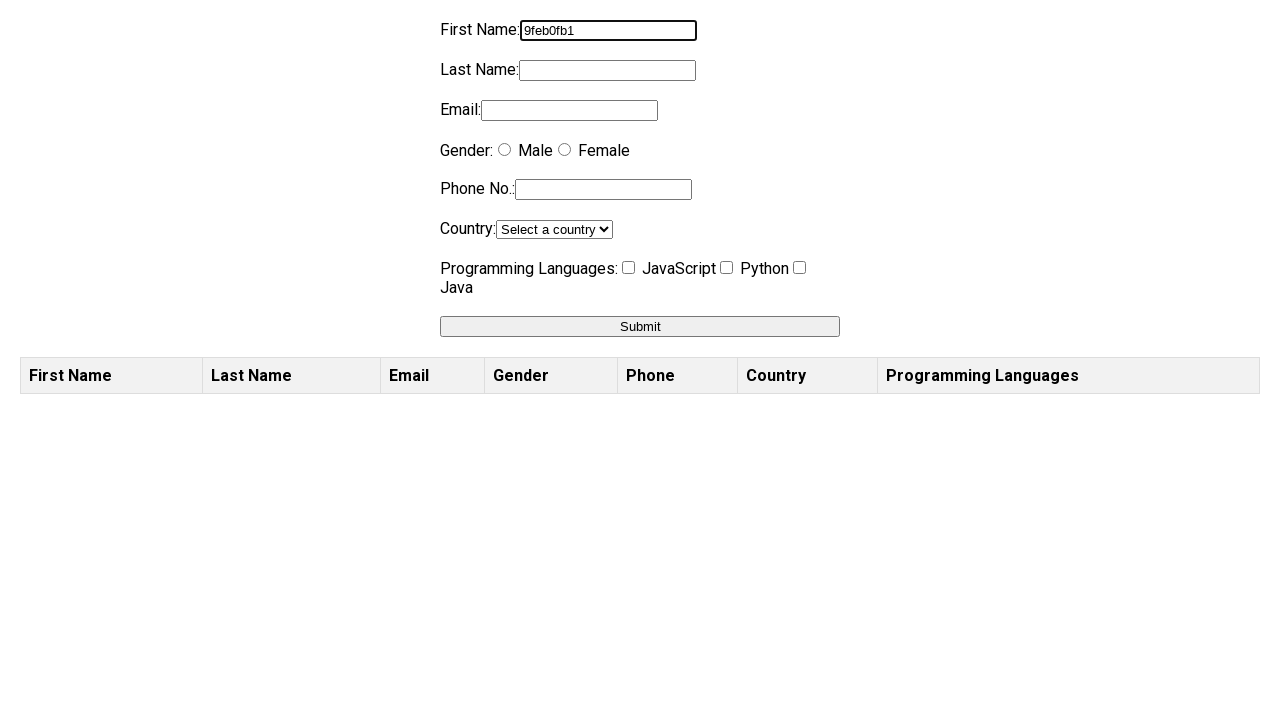

Filled lastname field with random UUID (iteration 1/10) on input[name='lastname']
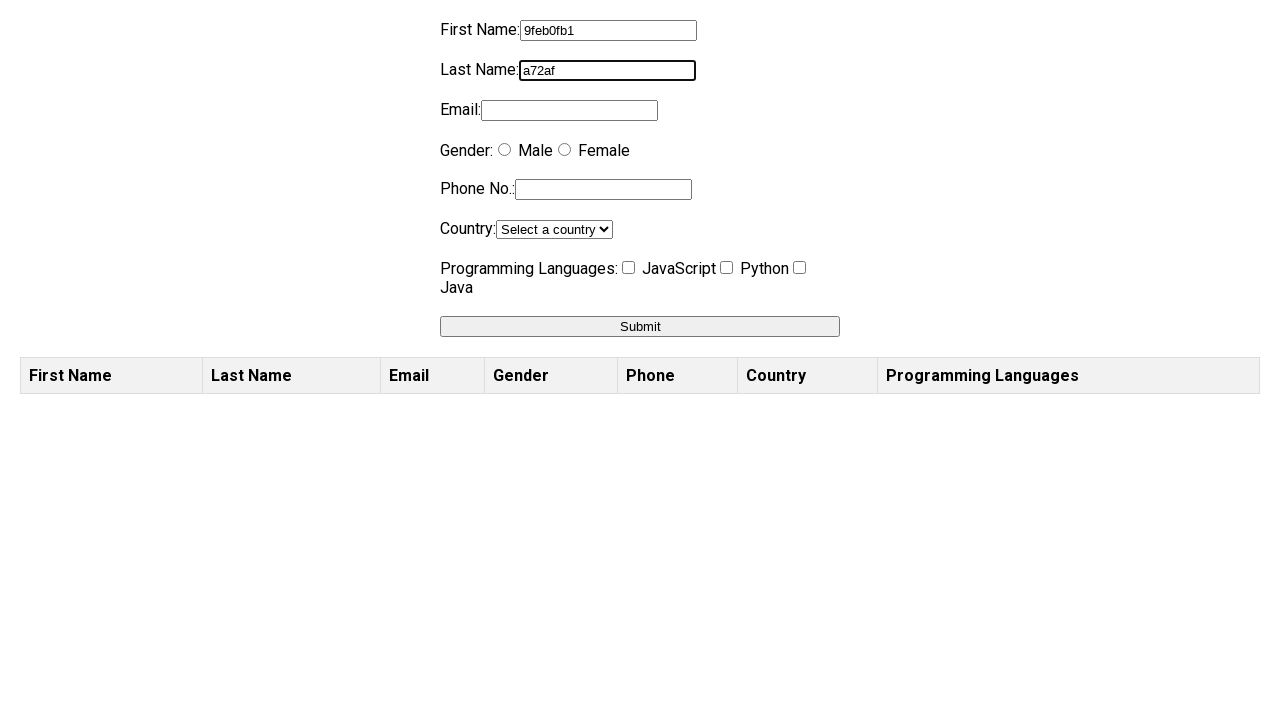

Filled email field with random UUID-based email (iteration 1/10) on input[name='email']
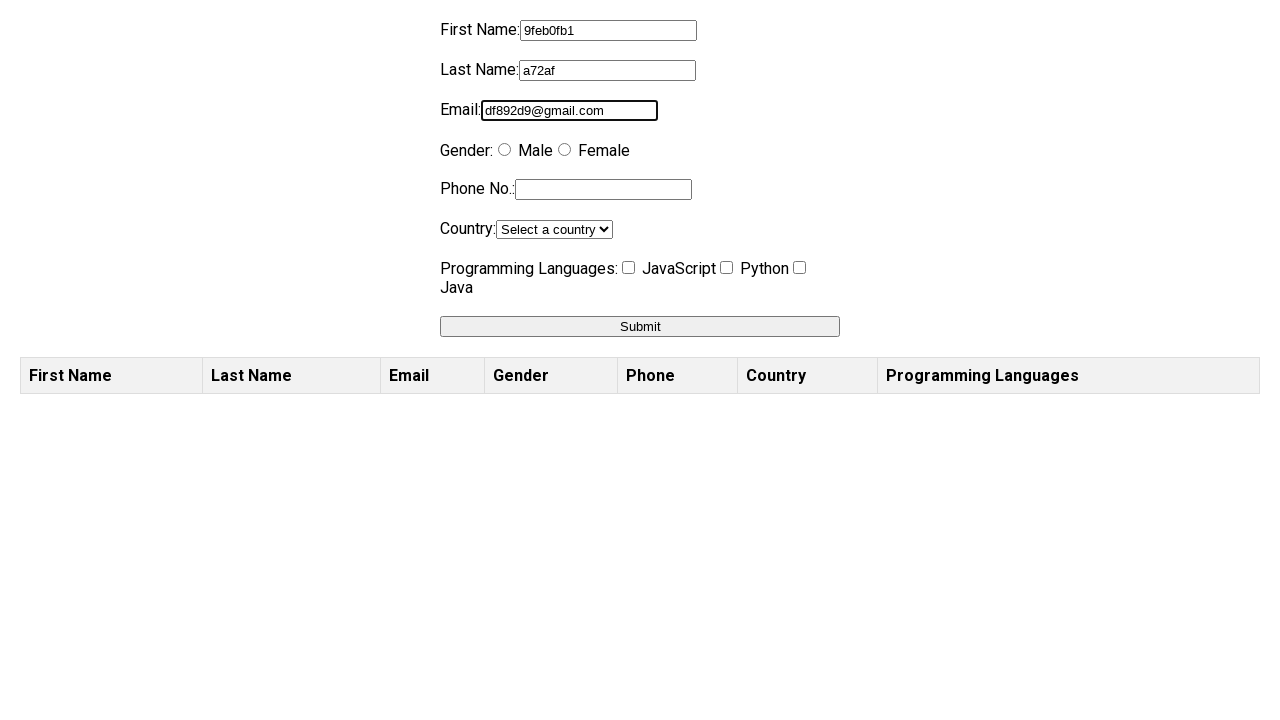

Selected gender: male (iteration 1/10) at (504, 150) on input[value='male']
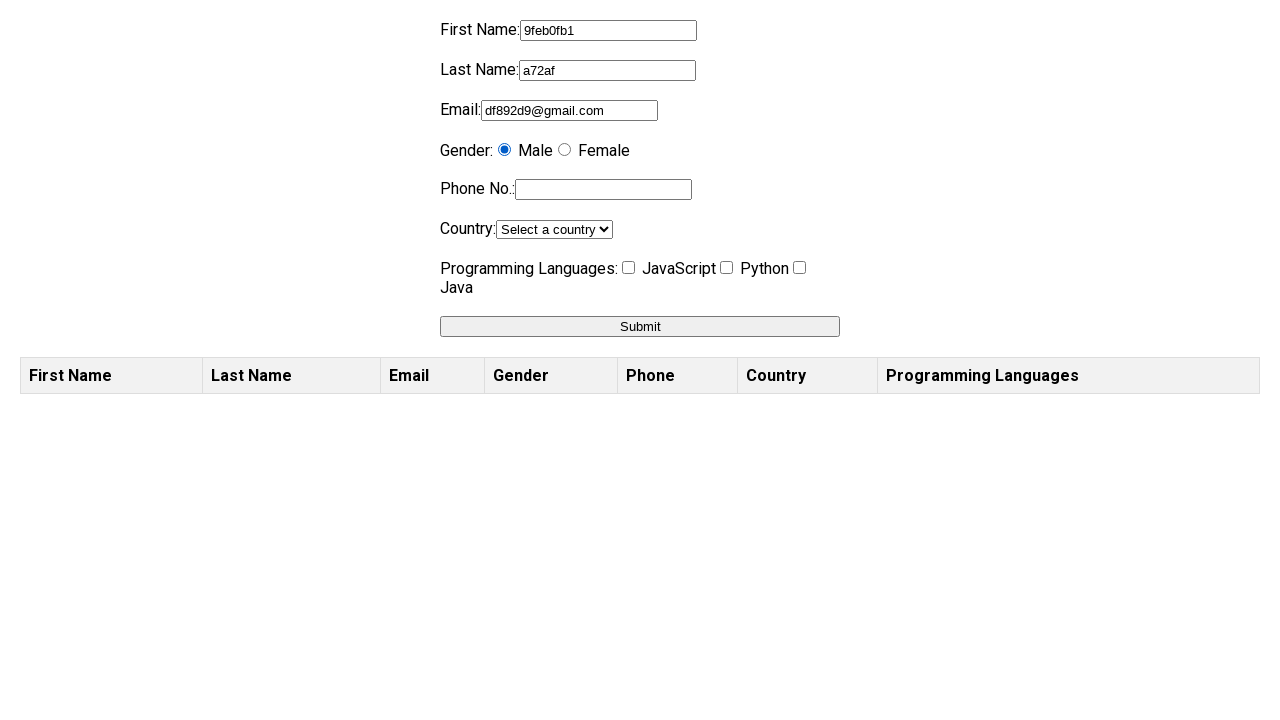

Filled phone number field with random number (iteration 1/10) on input[name='phone']
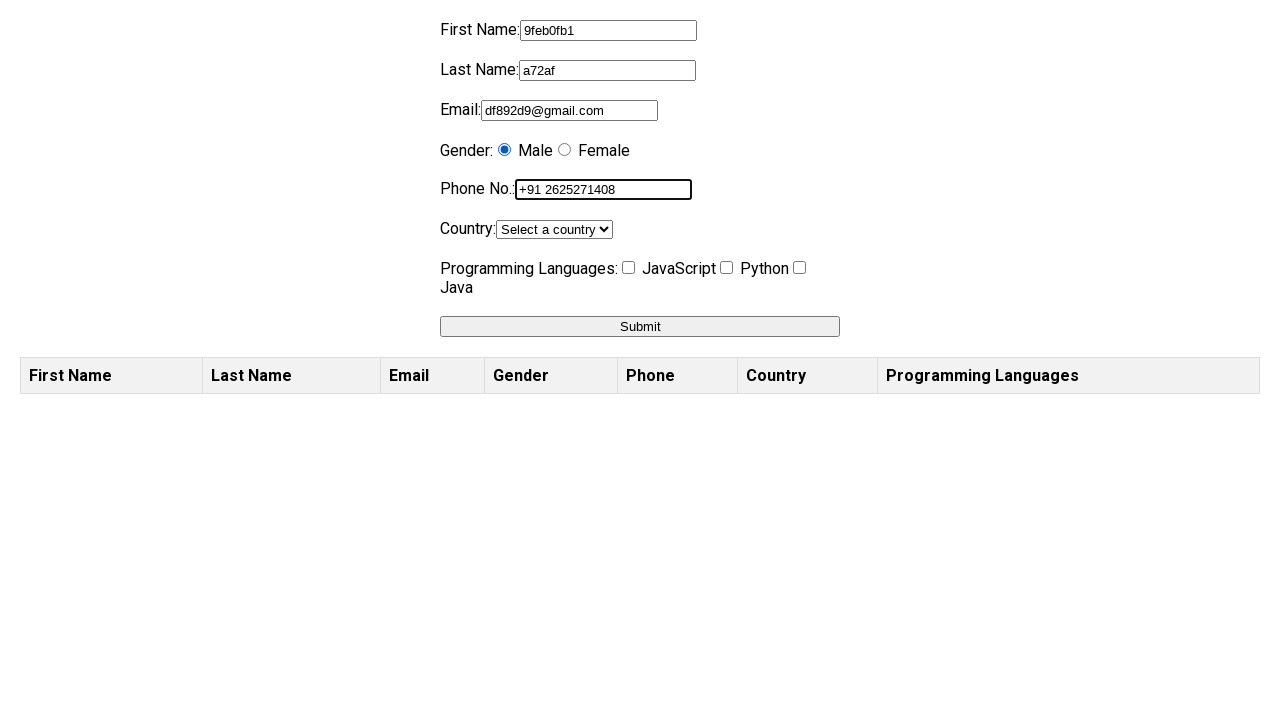

Selected country: UK (iteration 1/10) on select[name='country']
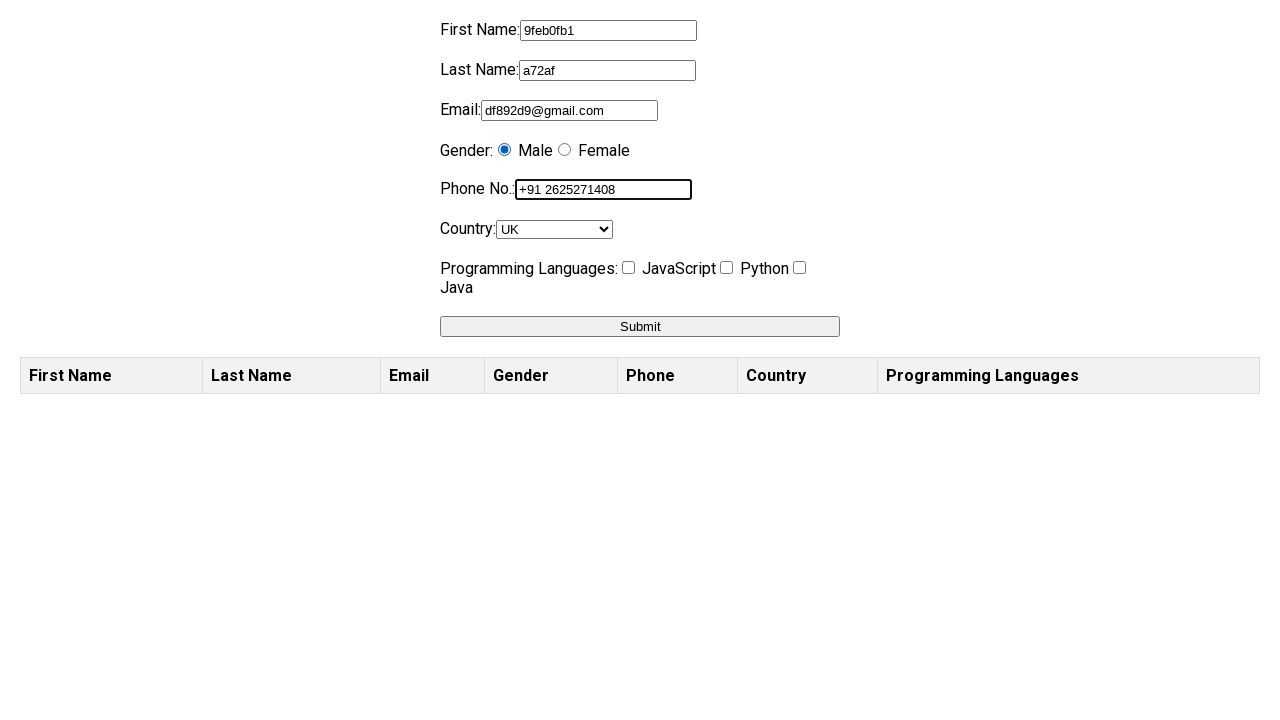

Selected programming language: Java (iteration 1/10) at (800, 268) on input[value='Java']
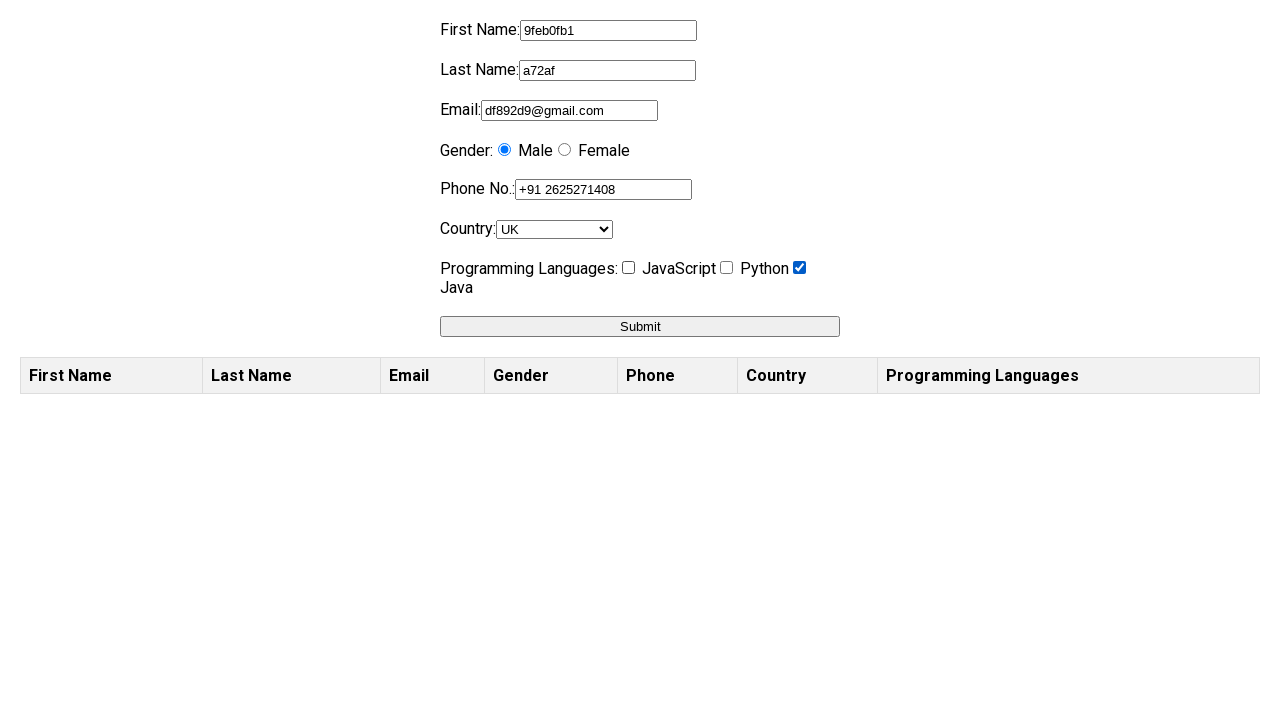

Clicked submit button (iteration 1/10) at (640, 326) on button
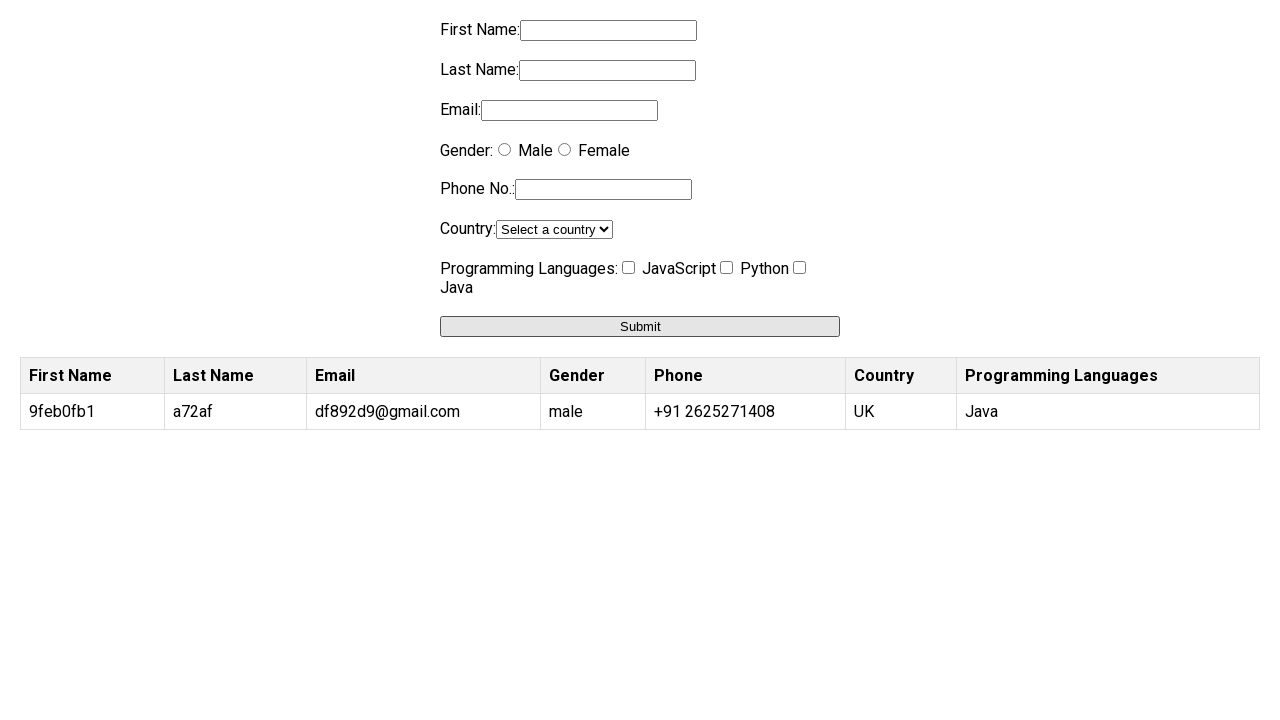

Waited 500ms for form submission to complete (iteration 1/10)
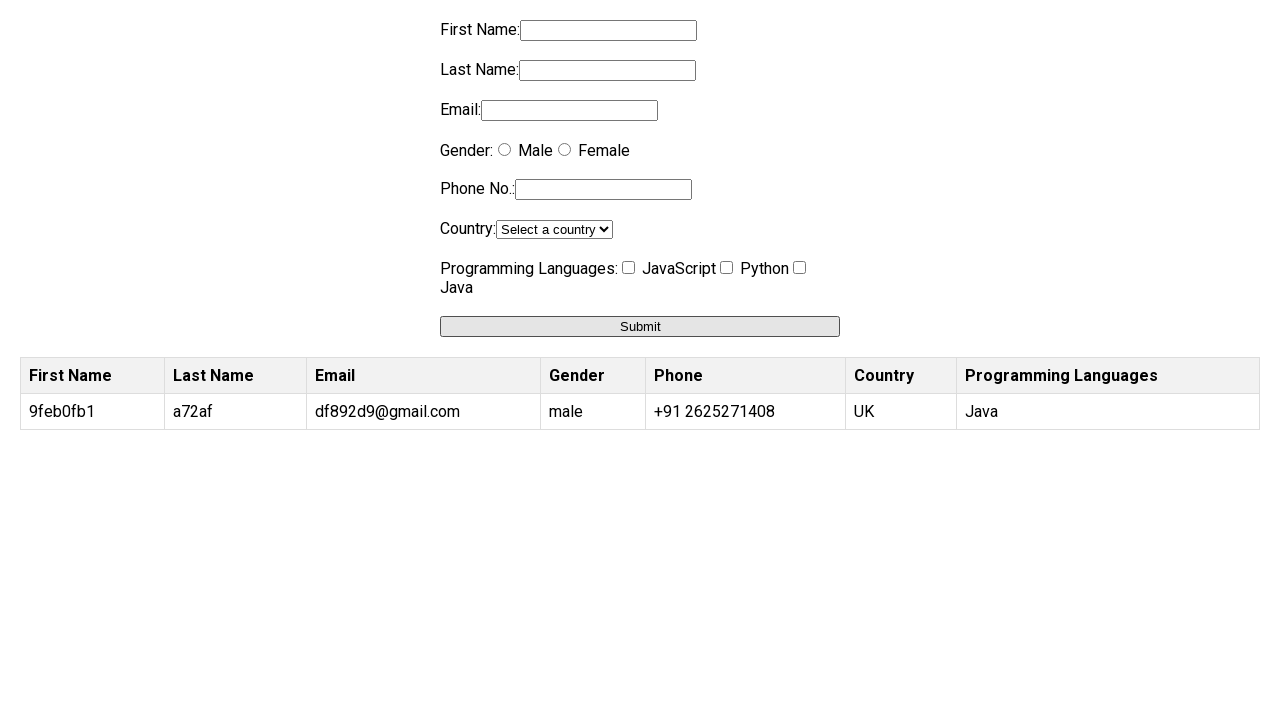

Filled firstname field with random UUID (iteration 2/10) on input[name='firstname']
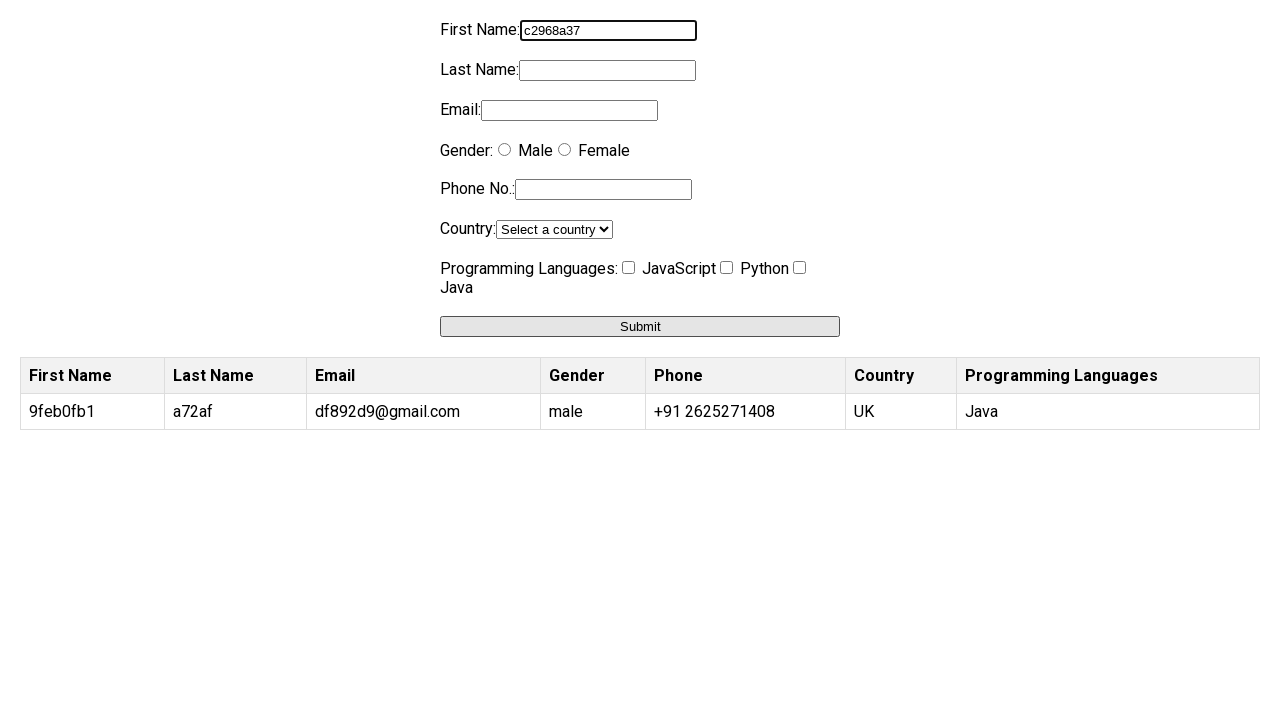

Filled lastname field with random UUID (iteration 2/10) on input[name='lastname']
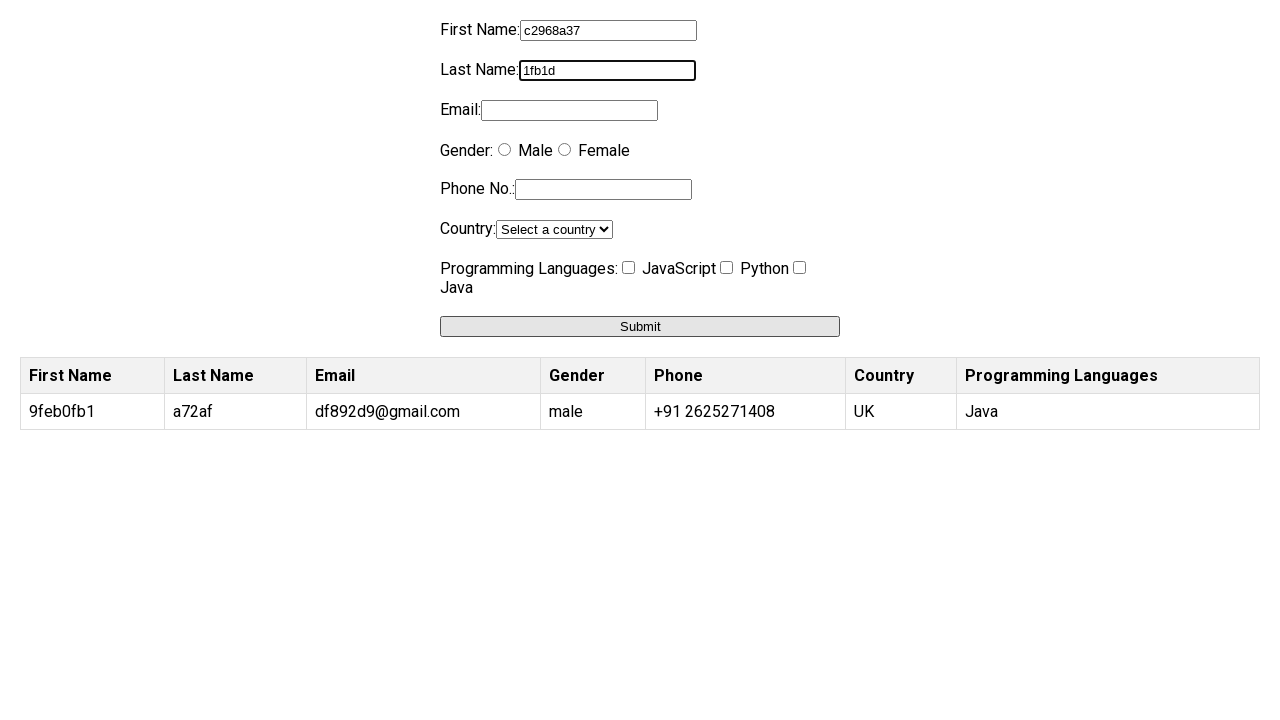

Filled email field with random UUID-based email (iteration 2/10) on input[name='email']
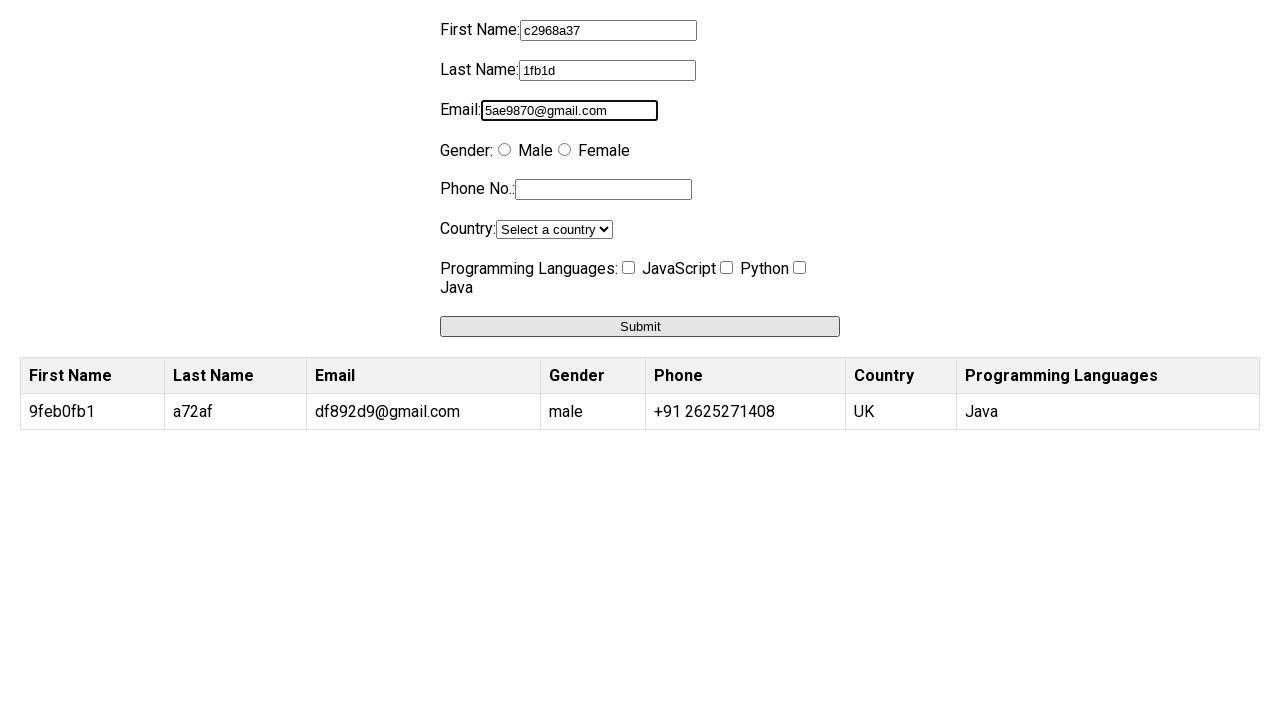

Selected gender: male (iteration 2/10) at (504, 150) on input[value='male']
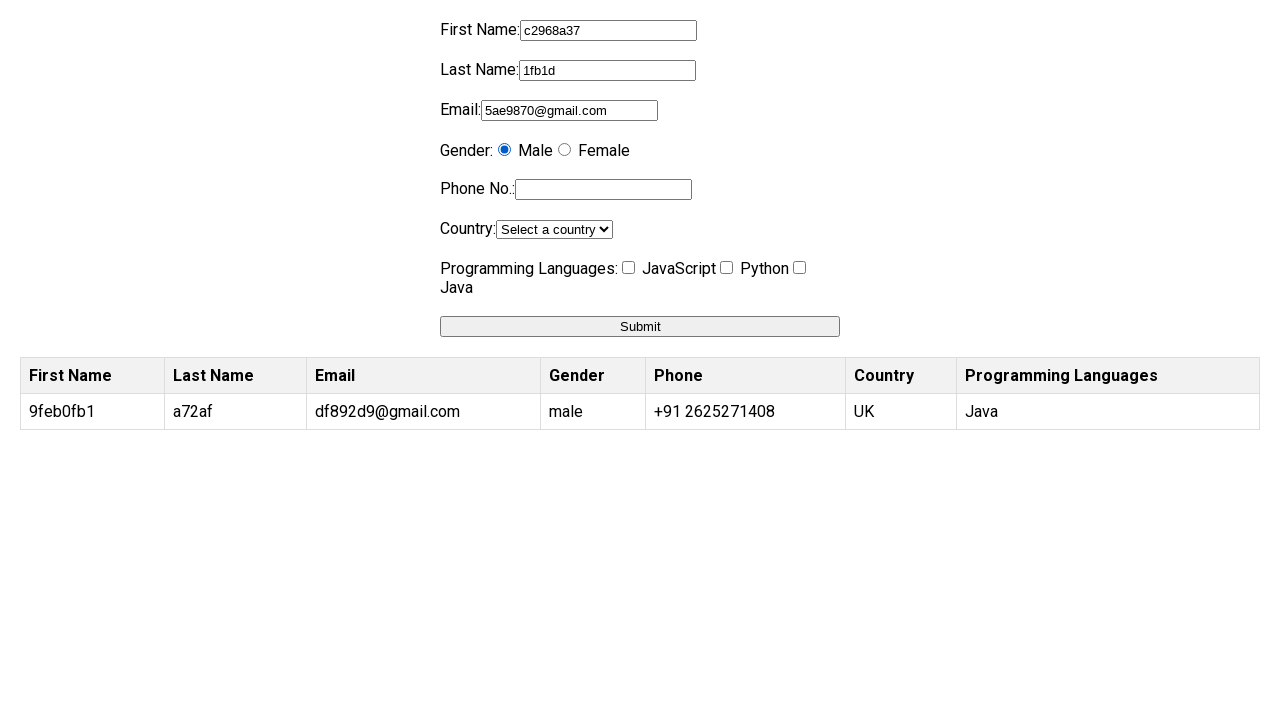

Filled phone number field with random number (iteration 2/10) on input[name='phone']
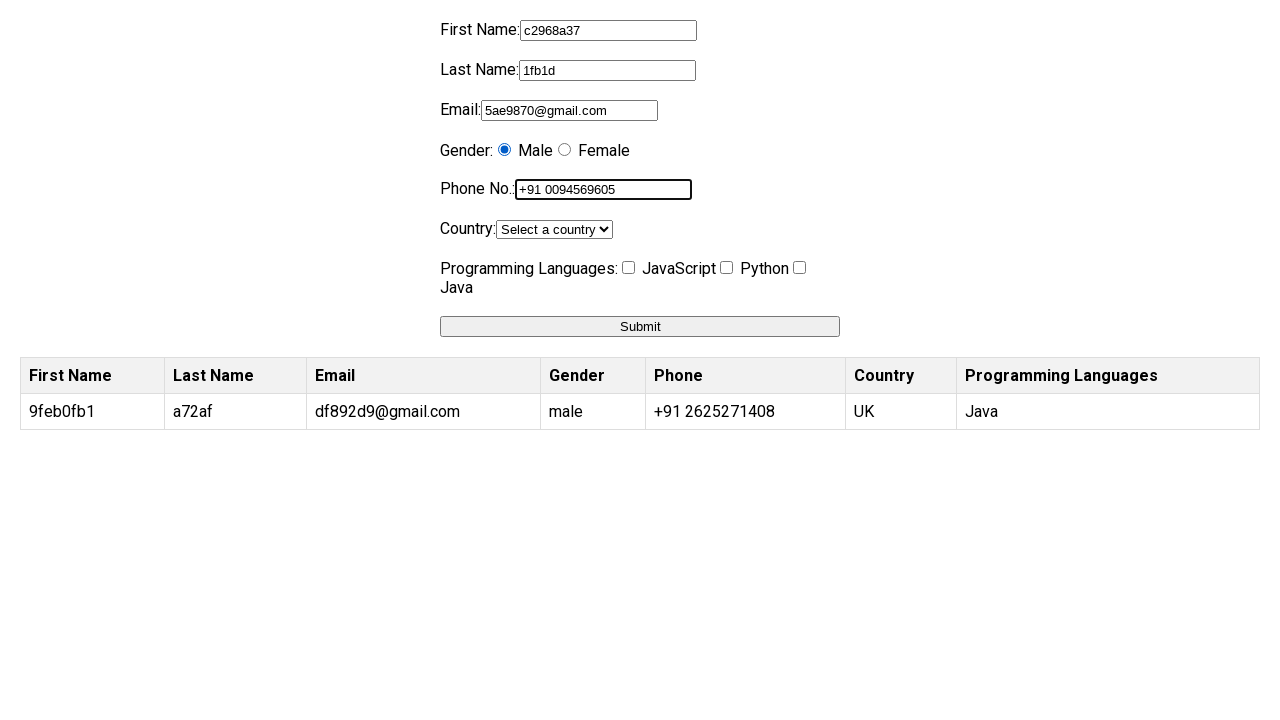

Selected country: Canada (iteration 2/10) on select[name='country']
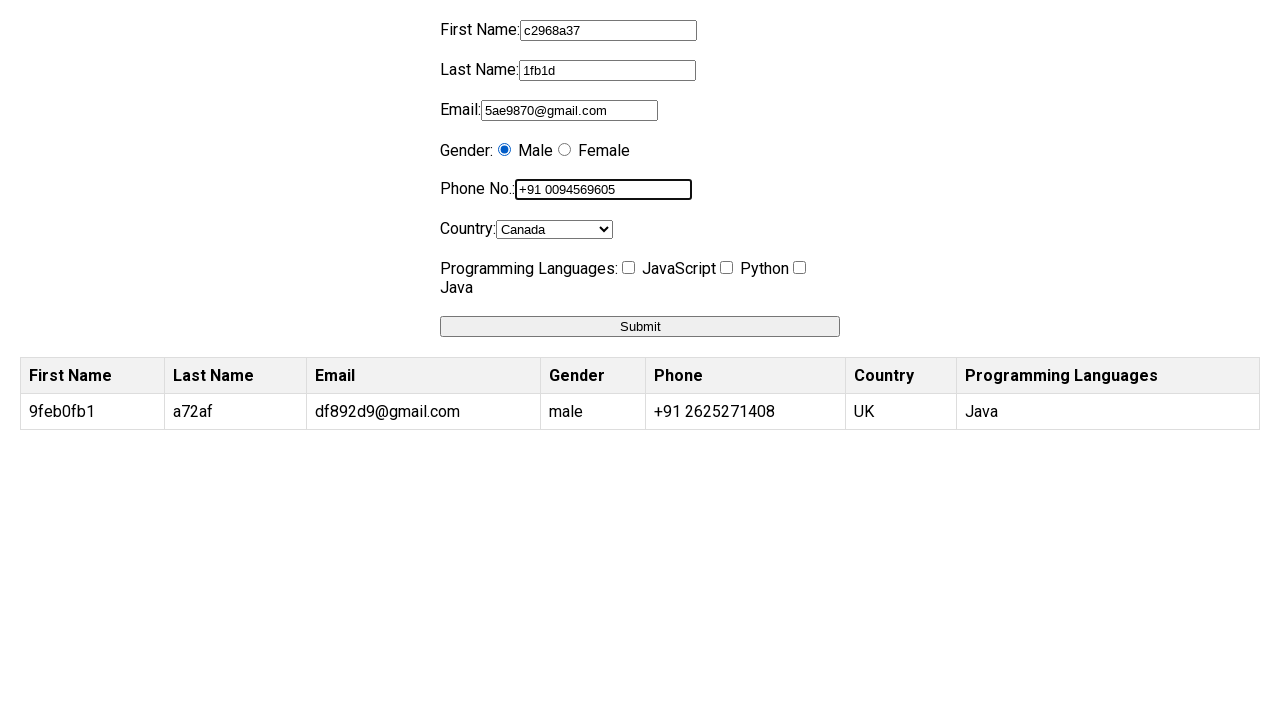

Selected programming language: Python (iteration 2/10) at (726, 268) on input[value='Python']
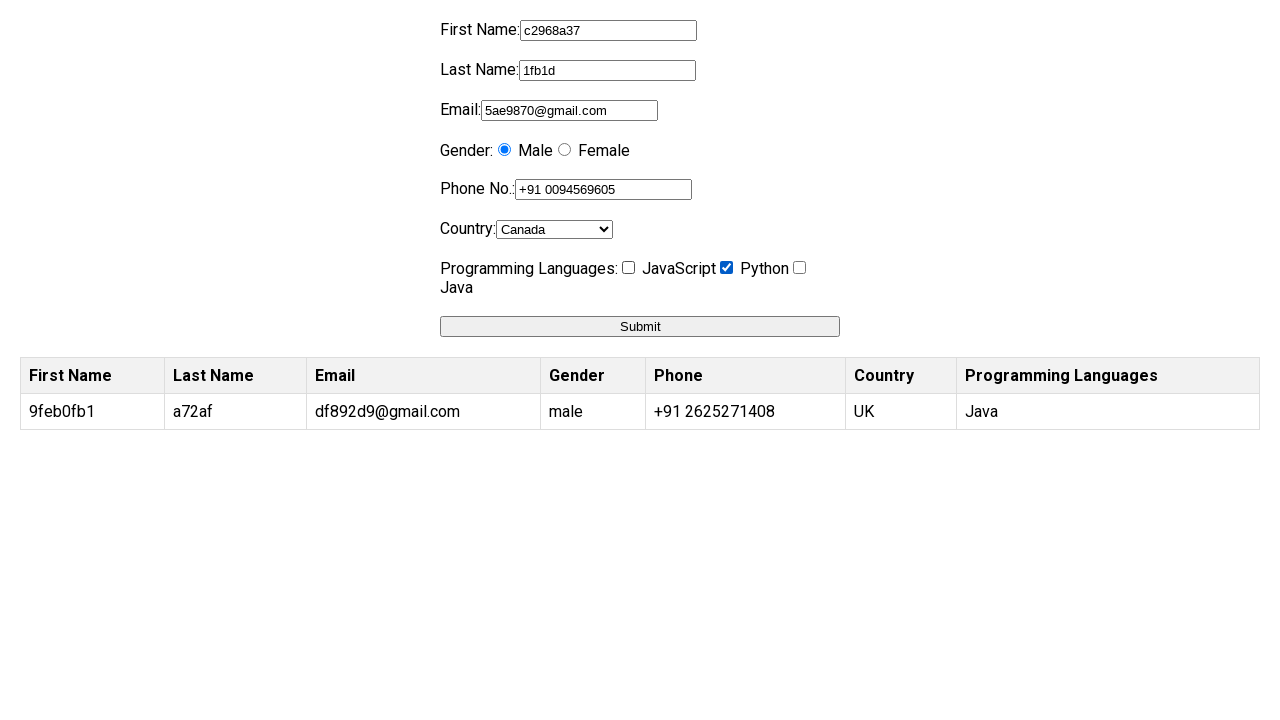

Clicked submit button (iteration 2/10) at (640, 326) on button
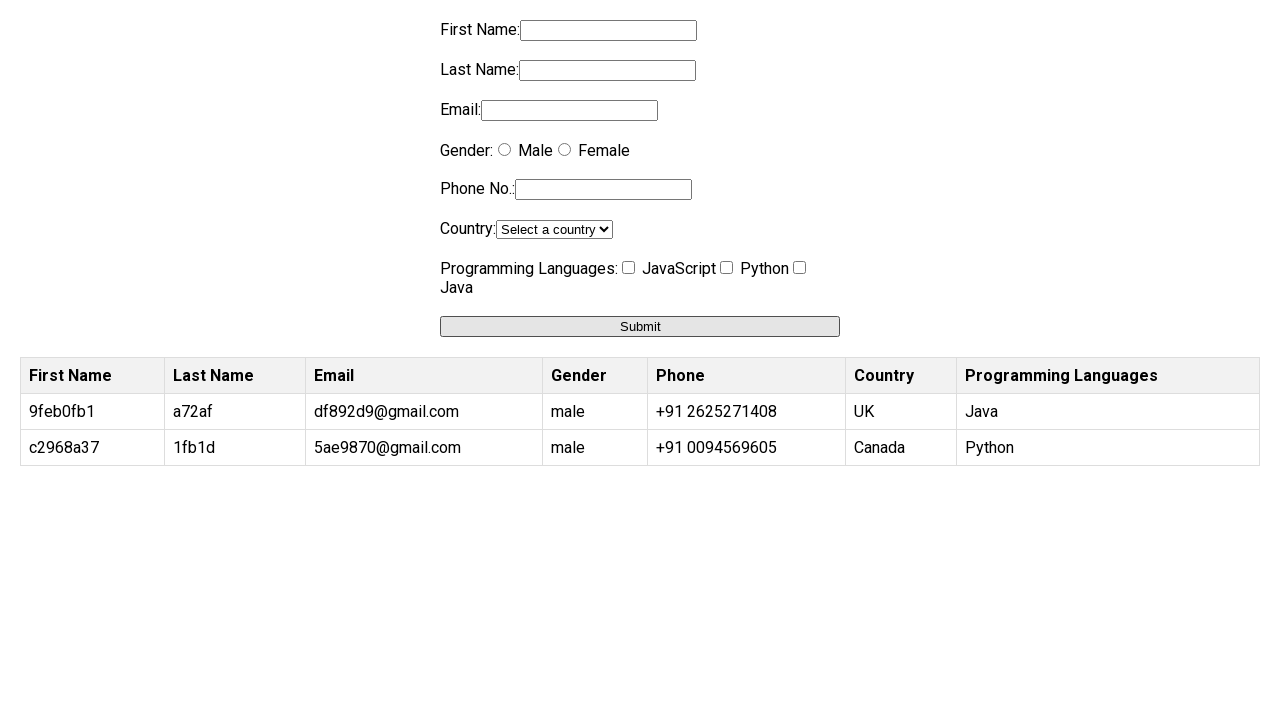

Waited 500ms for form submission to complete (iteration 2/10)
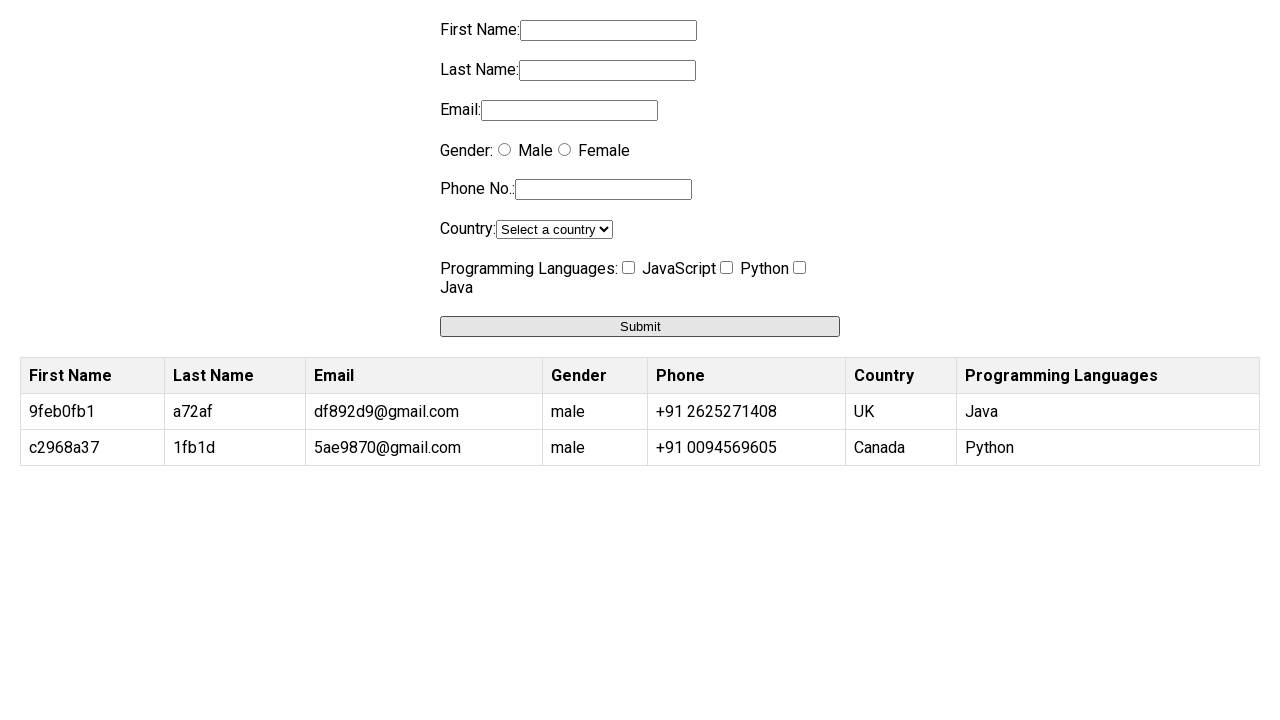

Filled firstname field with random UUID (iteration 3/10) on input[name='firstname']
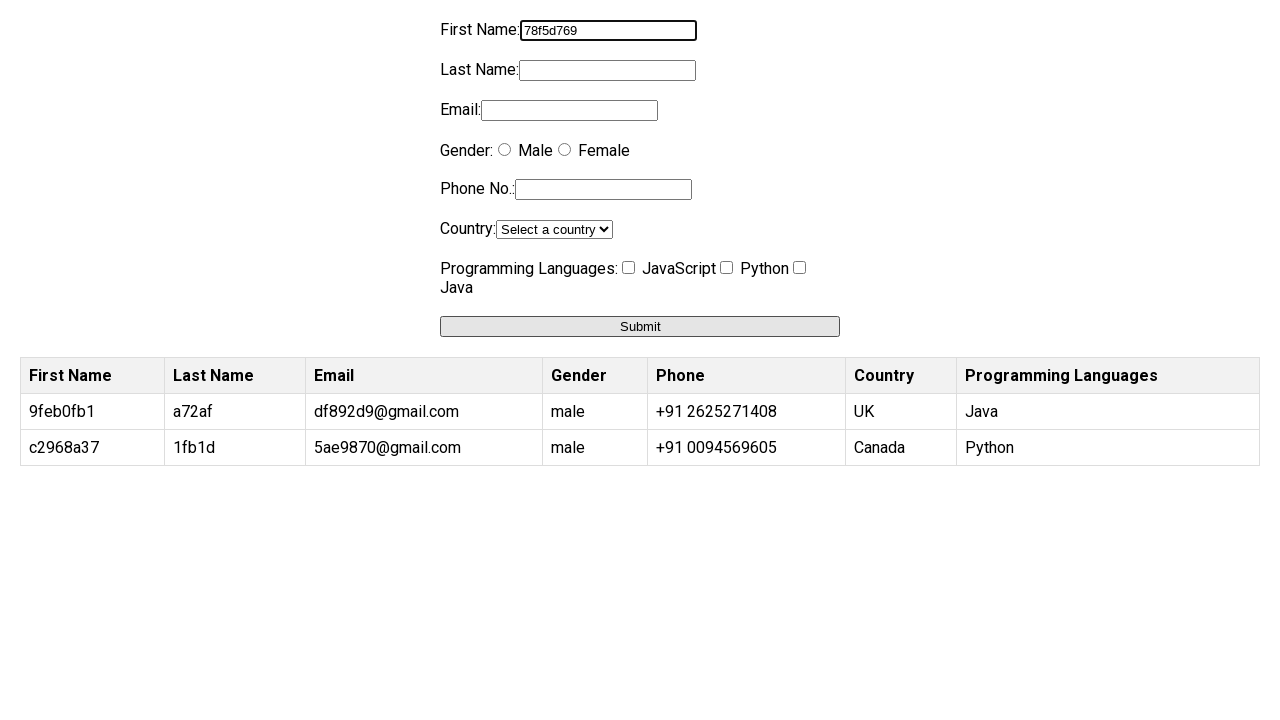

Filled lastname field with random UUID (iteration 3/10) on input[name='lastname']
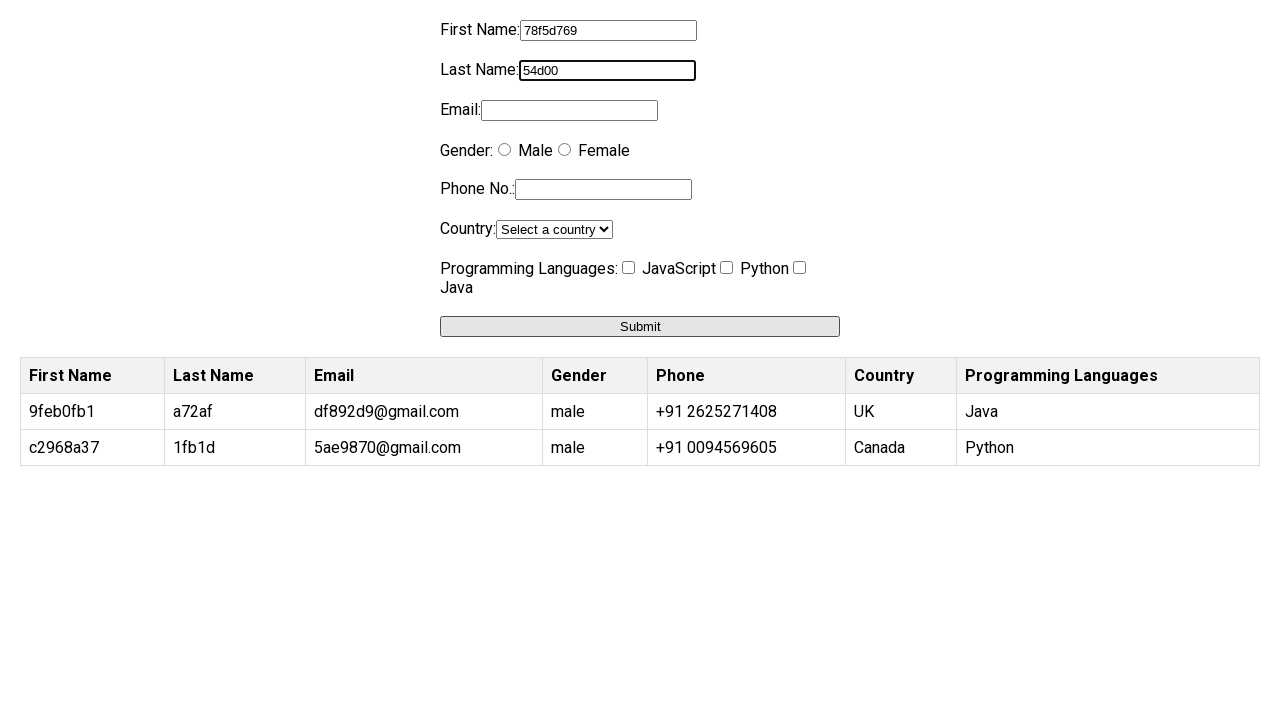

Filled email field with random UUID-based email (iteration 3/10) on input[name='email']
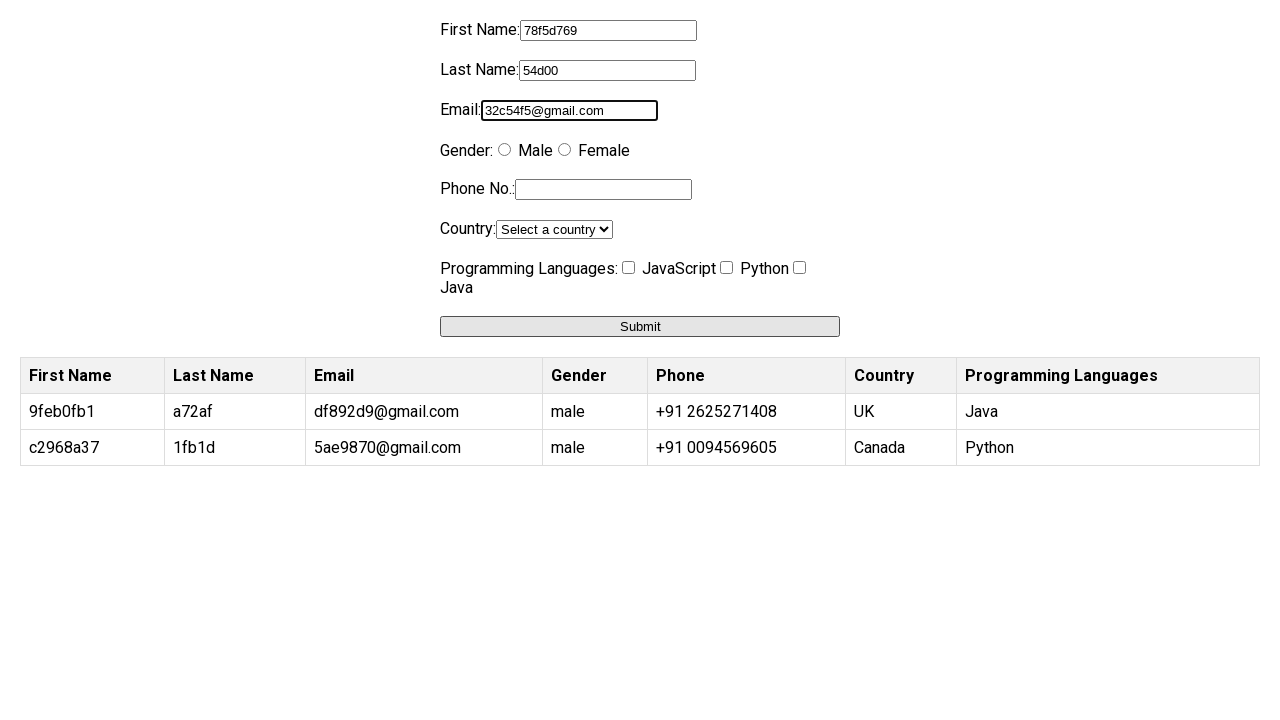

Selected gender: female (iteration 3/10) at (564, 150) on input[value='female']
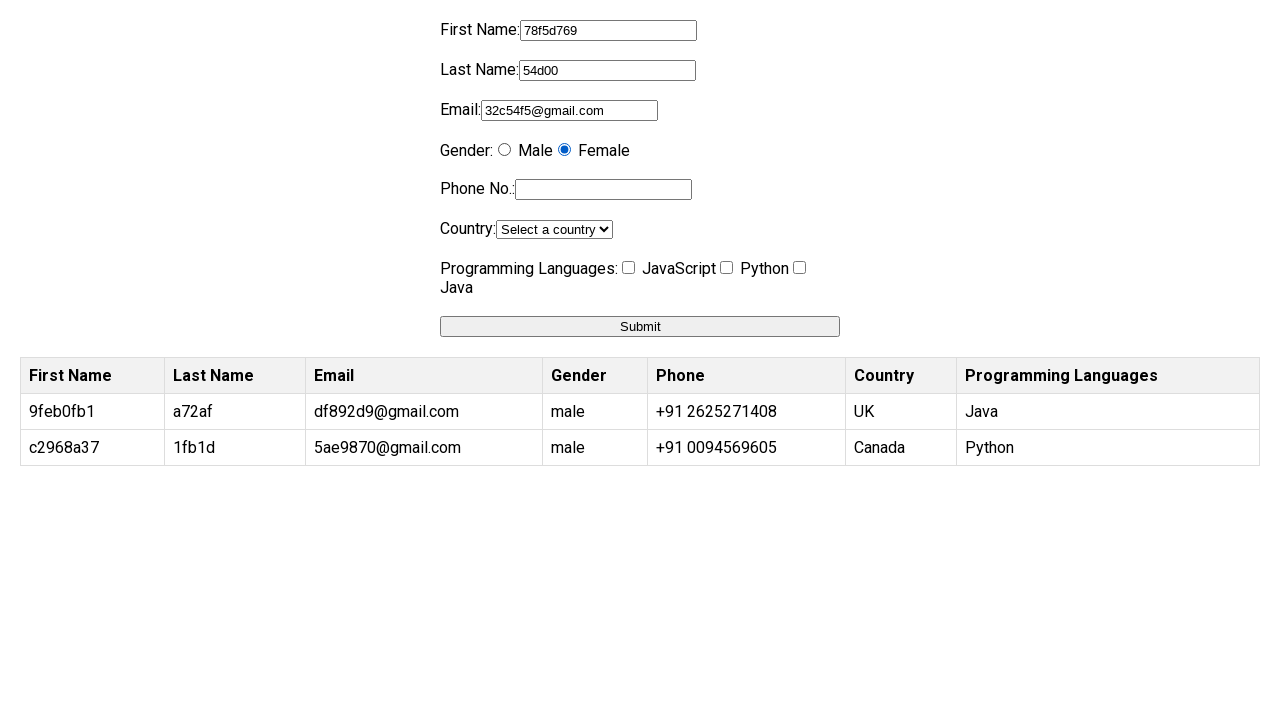

Filled phone number field with random number (iteration 3/10) on input[name='phone']
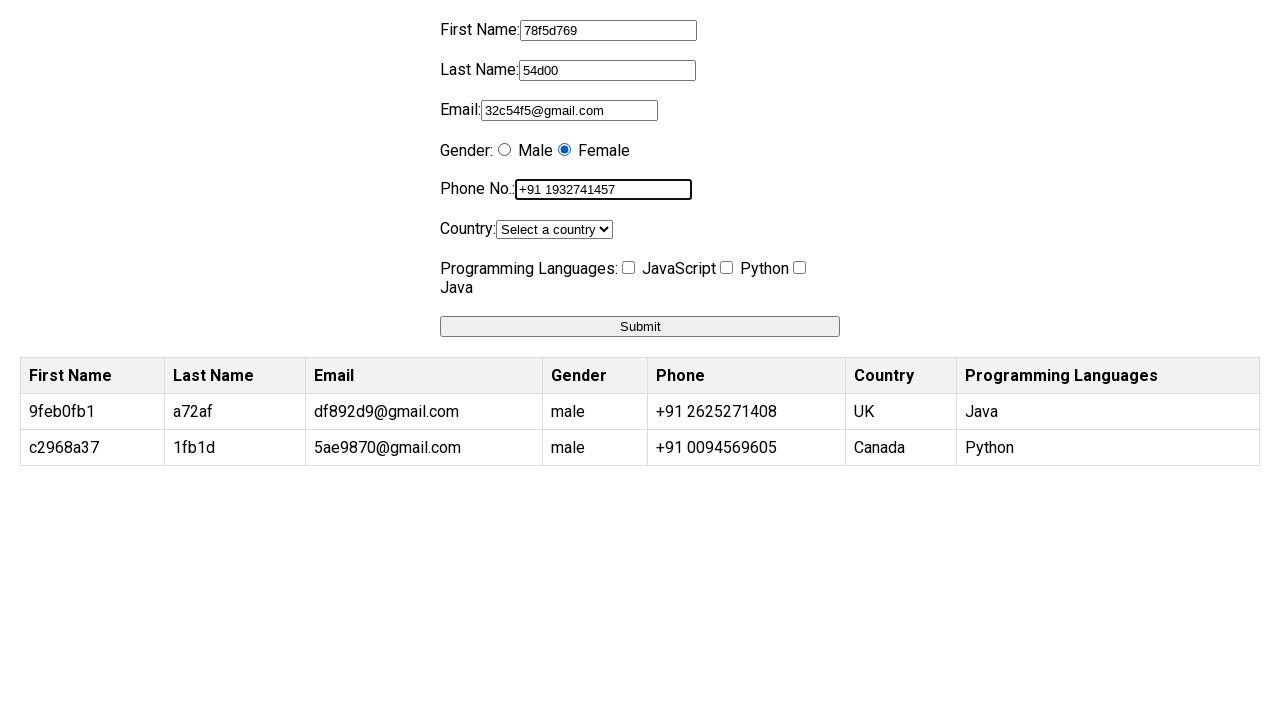

Selected country: Canada (iteration 3/10) on select[name='country']
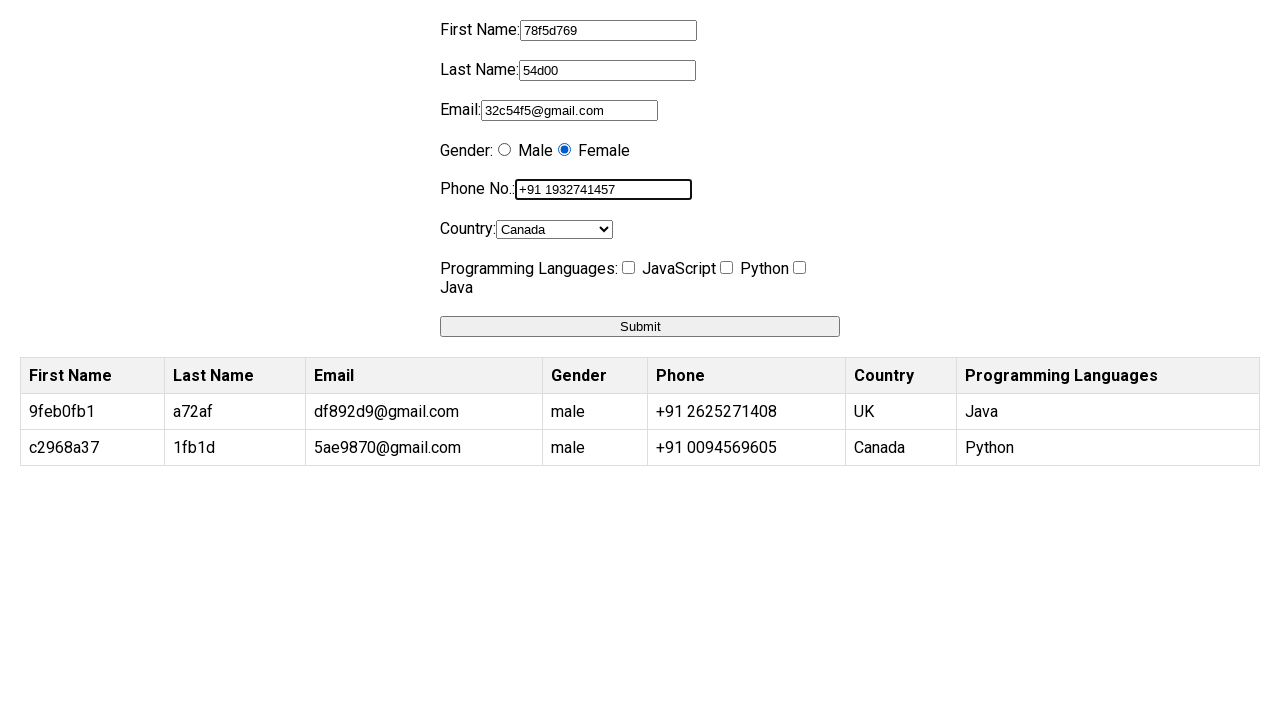

Selected programming language: Java (iteration 3/10) at (800, 268) on input[value='Java']
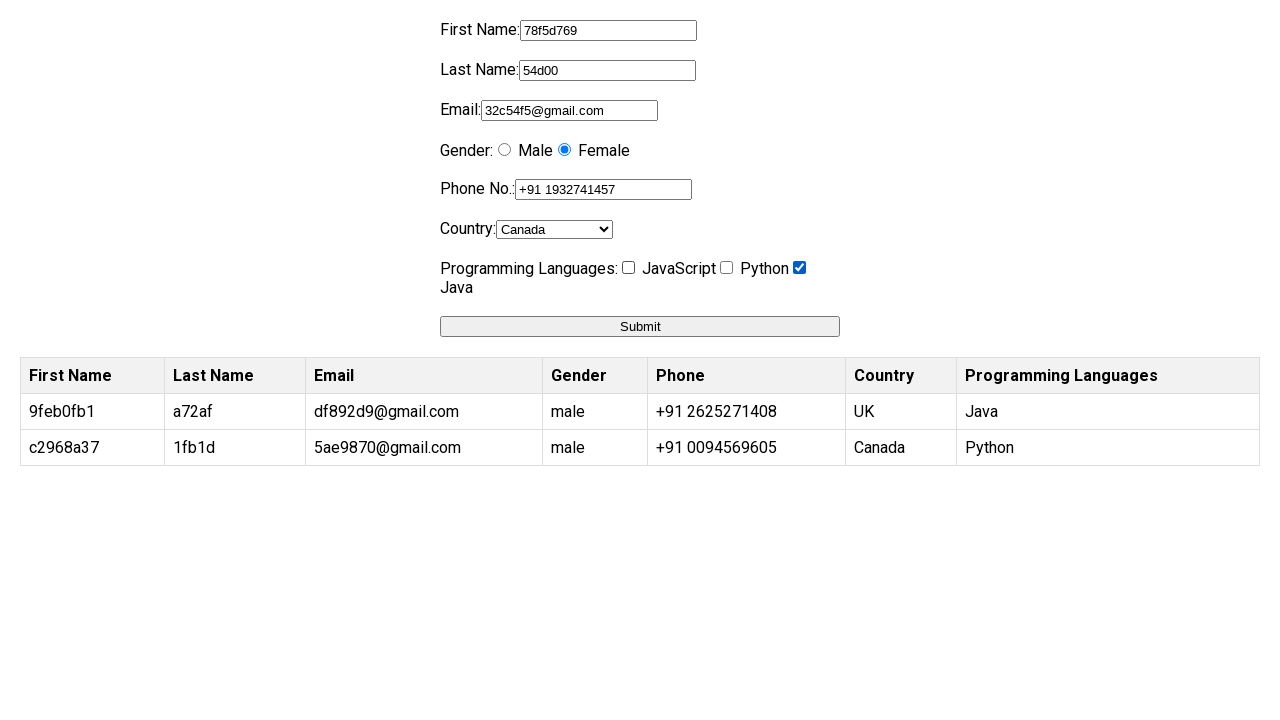

Clicked submit button (iteration 3/10) at (640, 326) on button
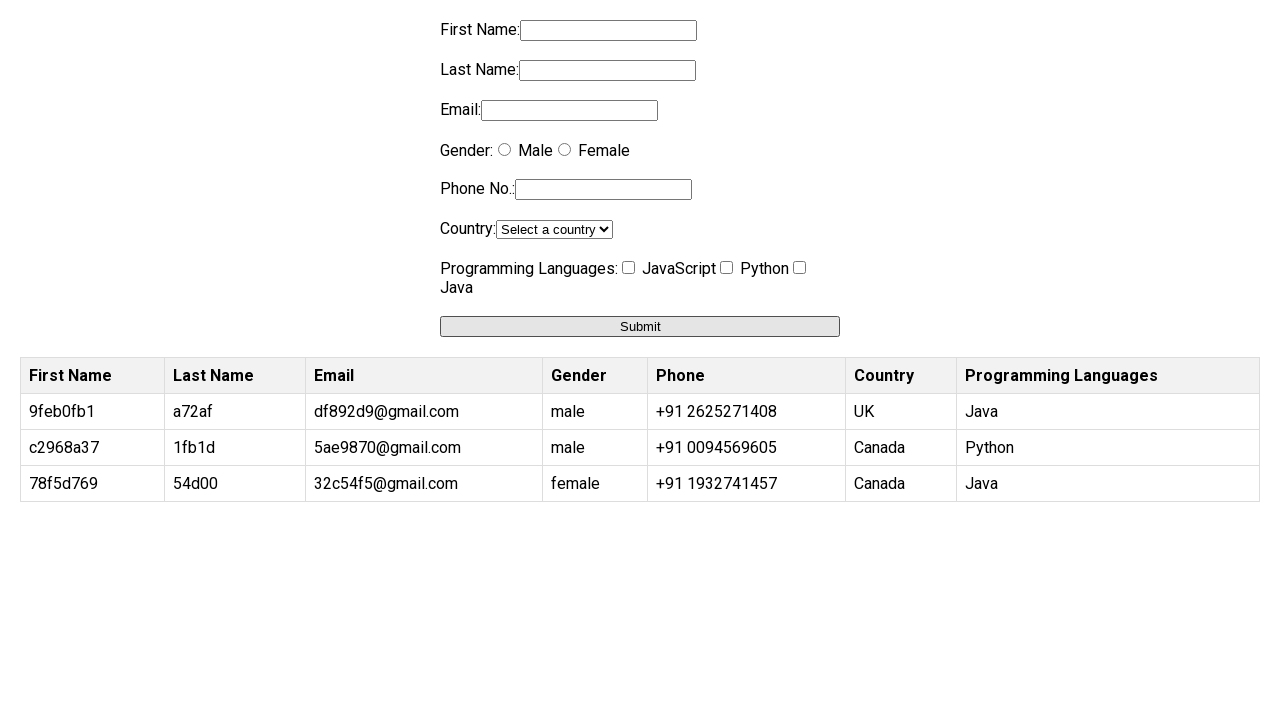

Waited 500ms for form submission to complete (iteration 3/10)
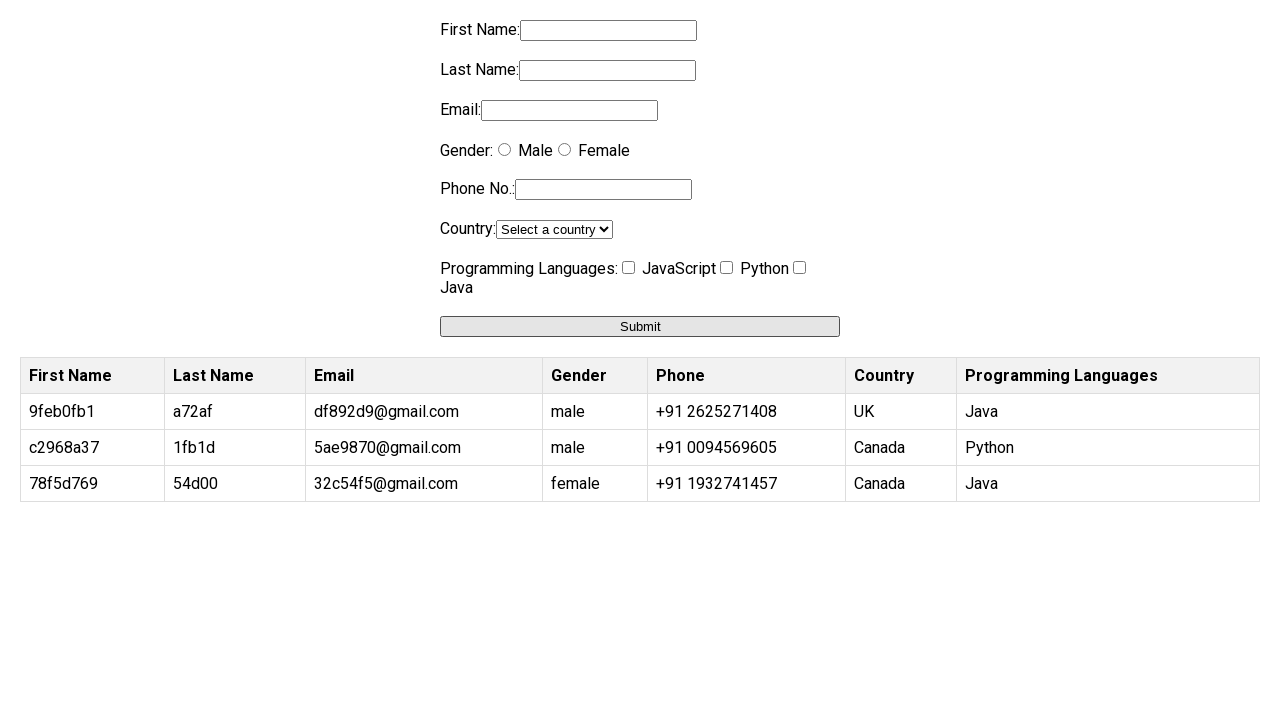

Filled firstname field with random UUID (iteration 4/10) on input[name='firstname']
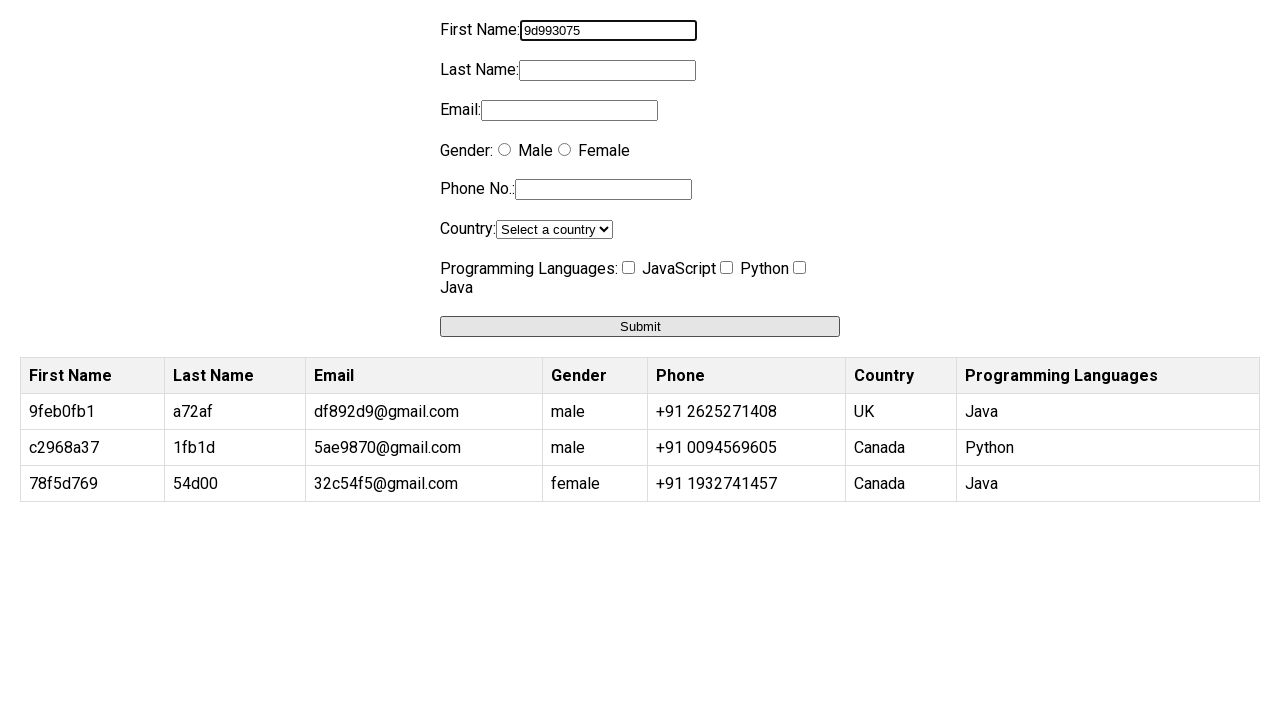

Filled lastname field with random UUID (iteration 4/10) on input[name='lastname']
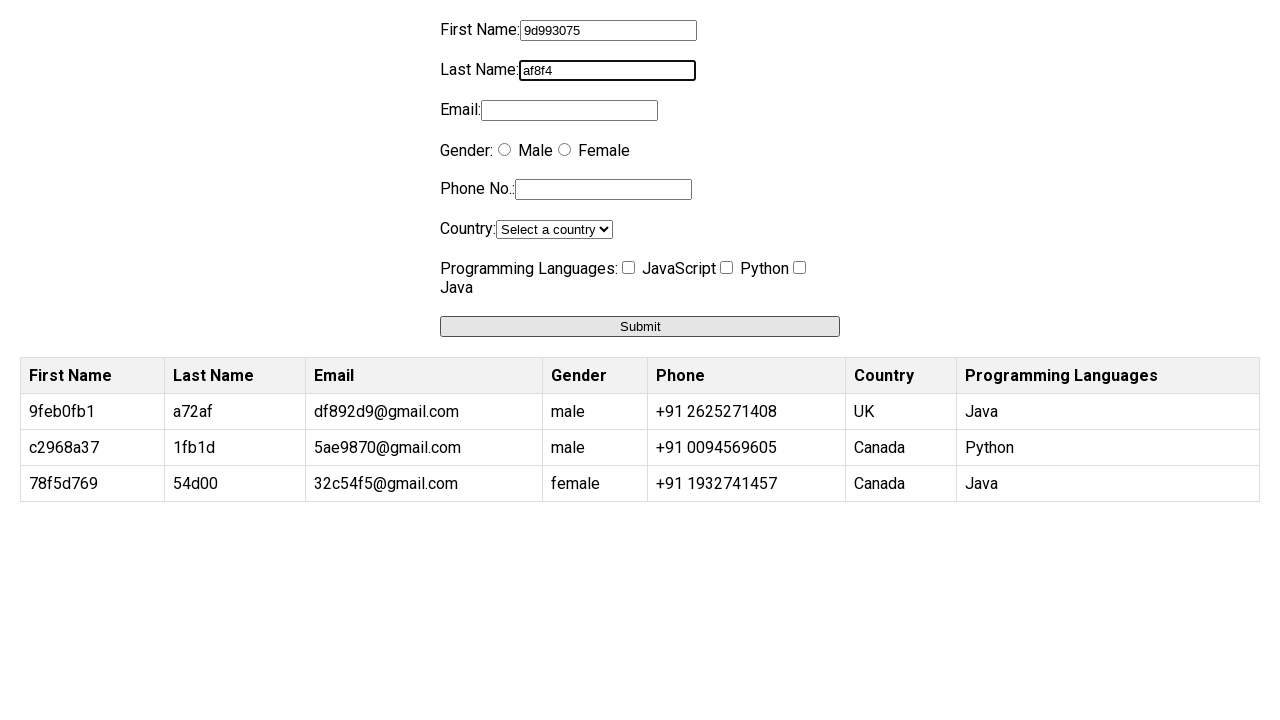

Filled email field with random UUID-based email (iteration 4/10) on input[name='email']
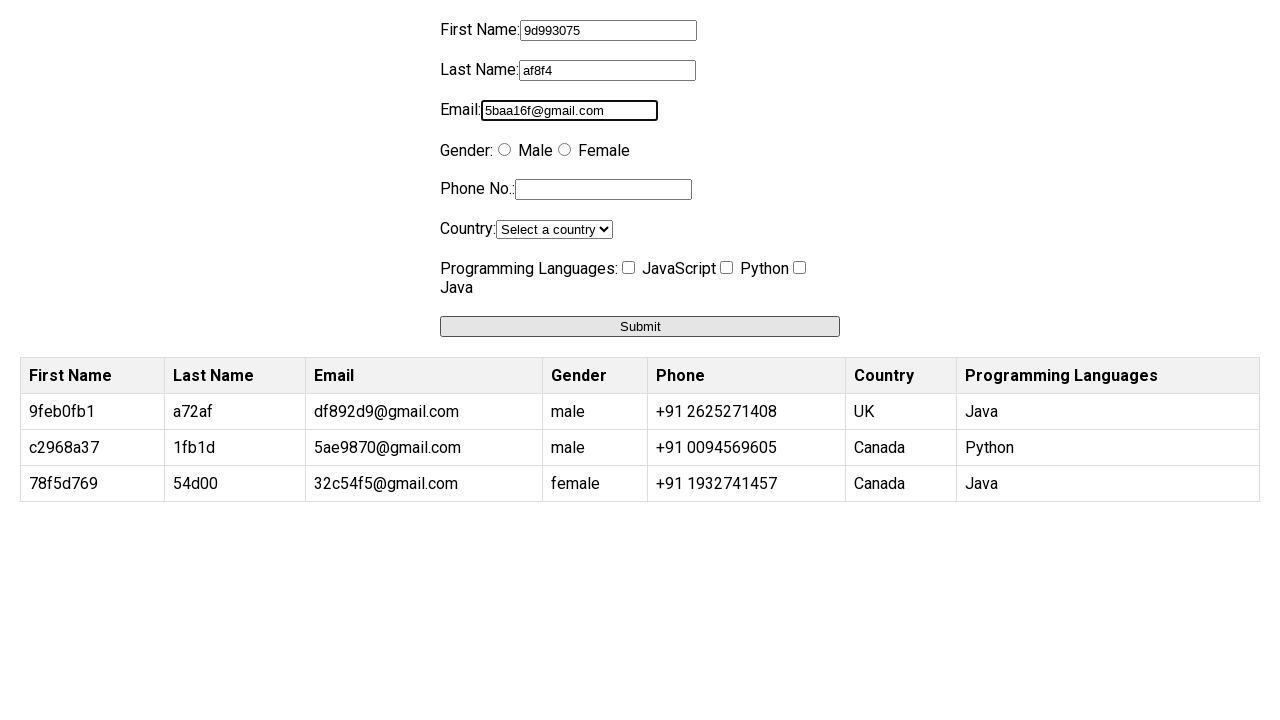

Selected gender: female (iteration 4/10) at (564, 150) on input[value='female']
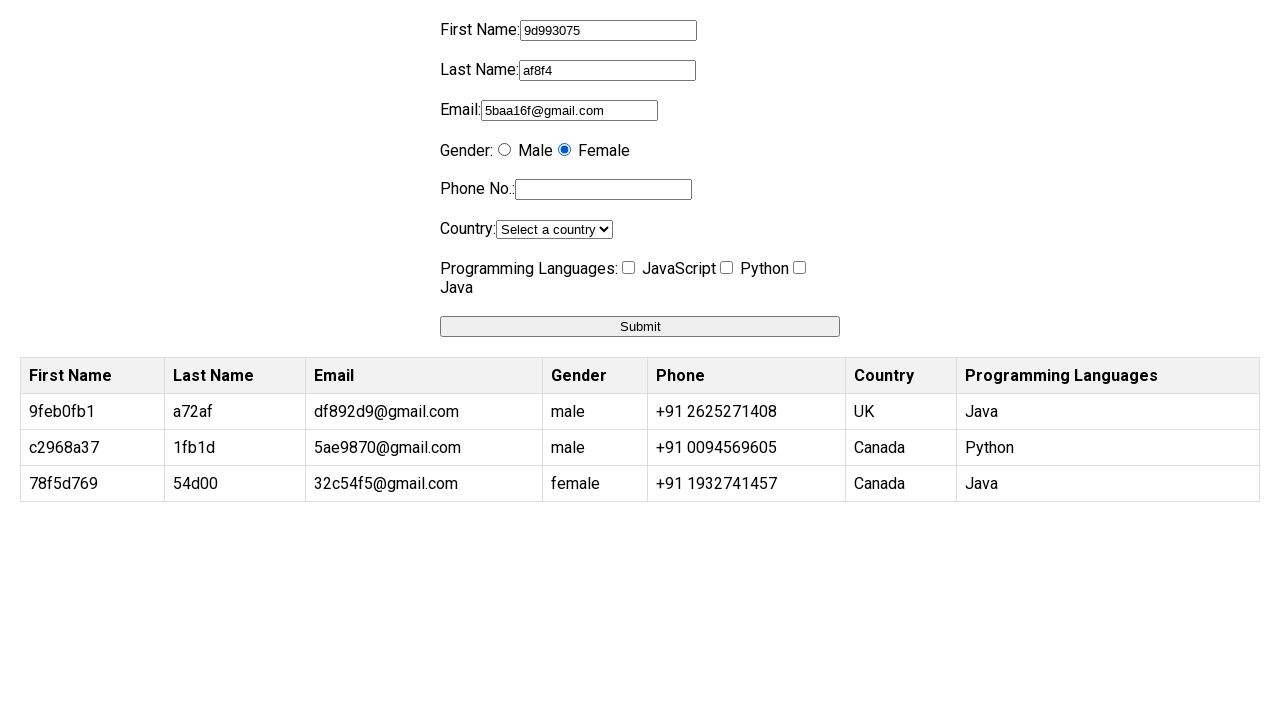

Filled phone number field with random number (iteration 4/10) on input[name='phone']
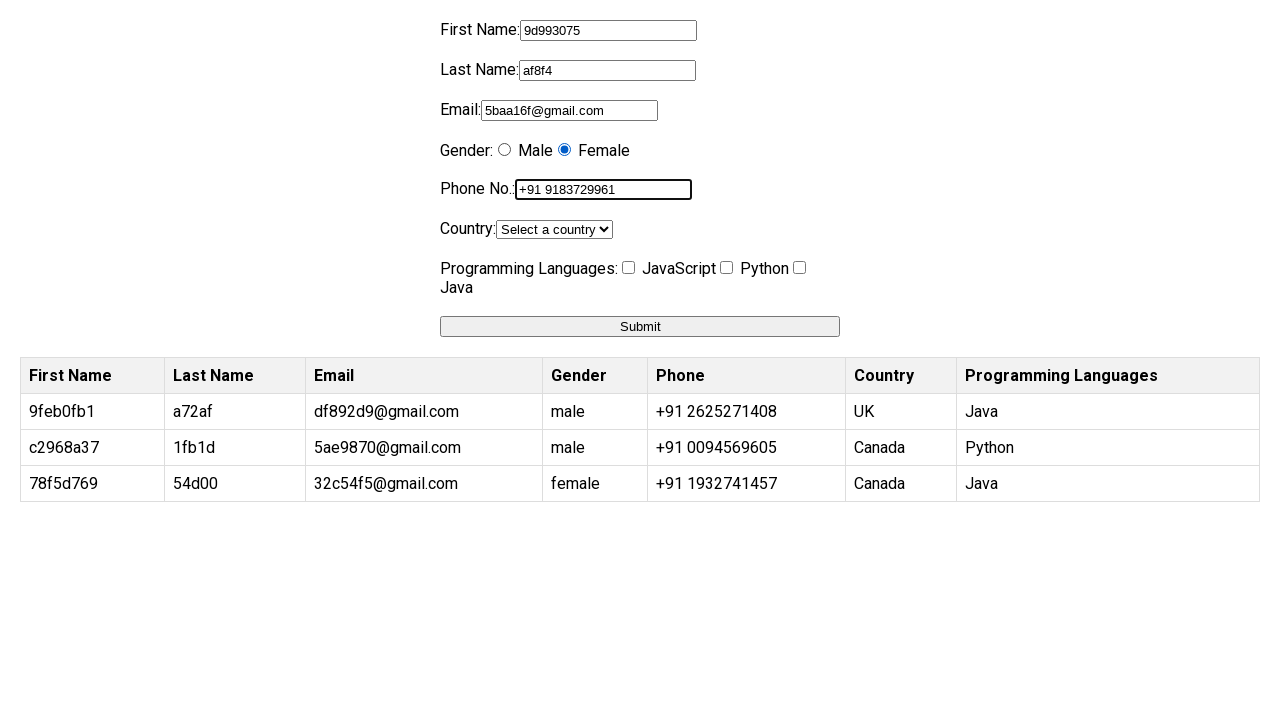

Selected country: India (iteration 4/10) on select[name='country']
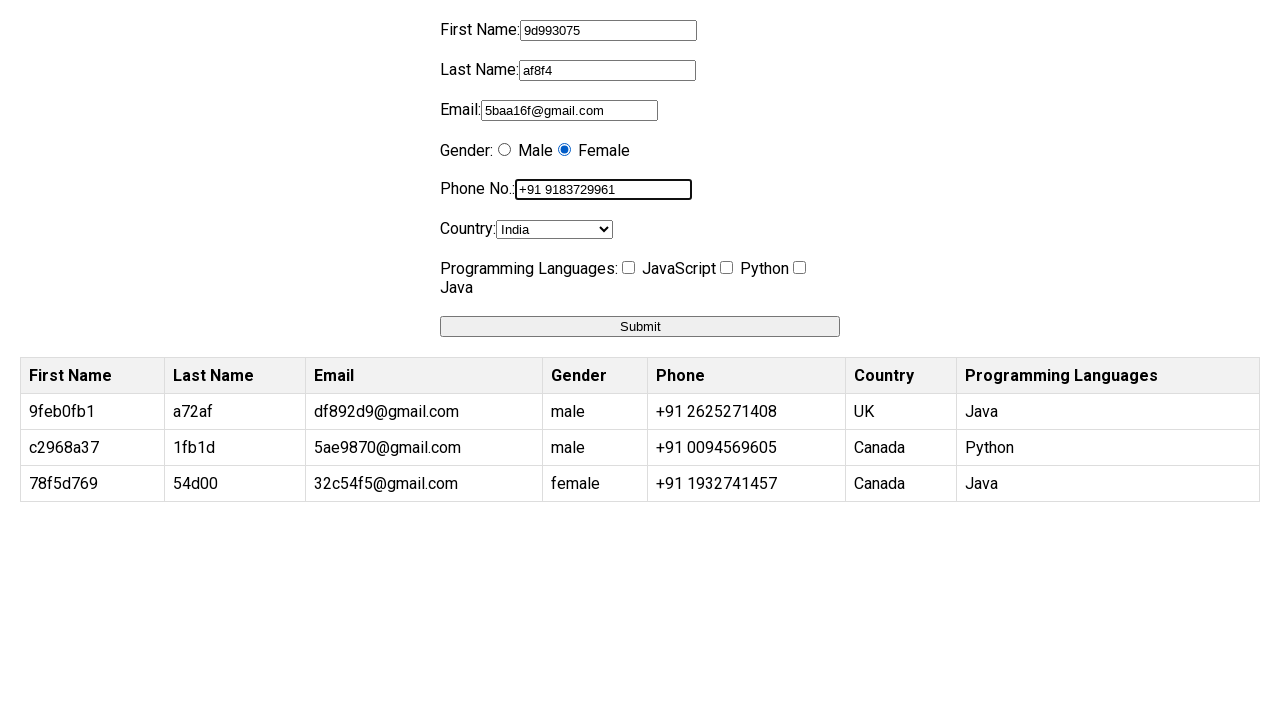

Selected programming language: Python (iteration 4/10) at (726, 268) on input[value='Python']
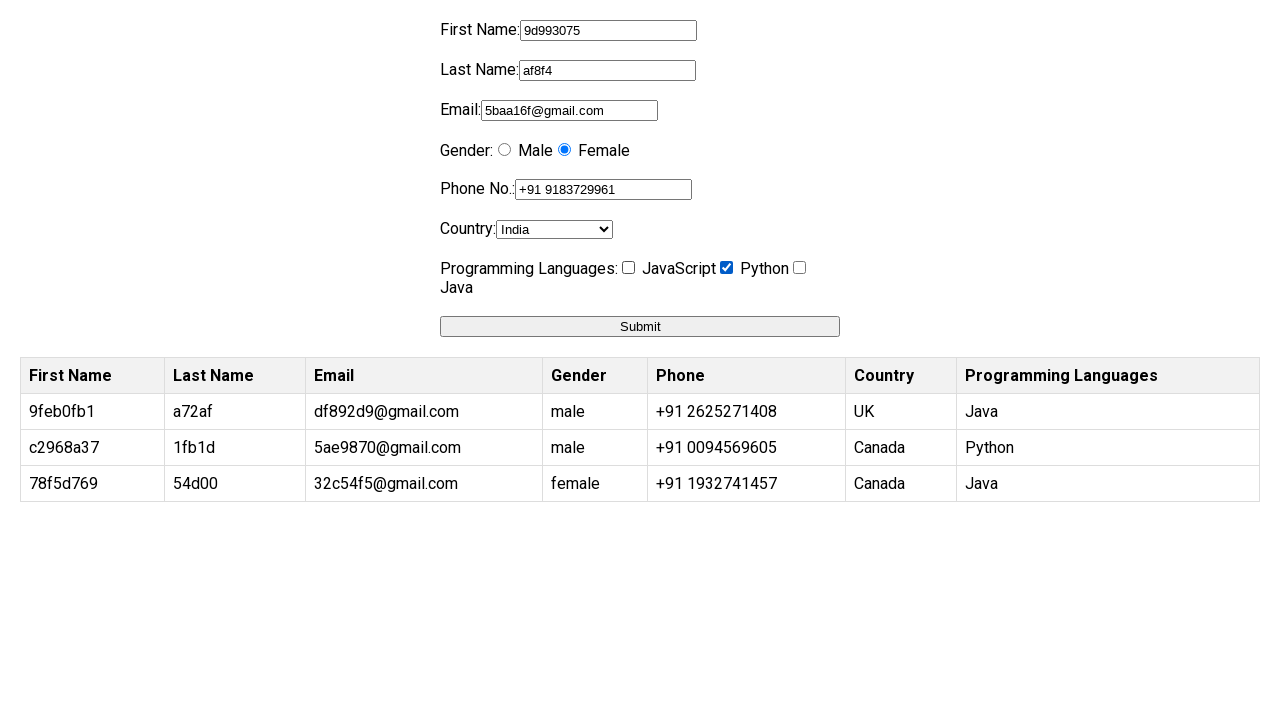

Clicked submit button (iteration 4/10) at (640, 326) on button
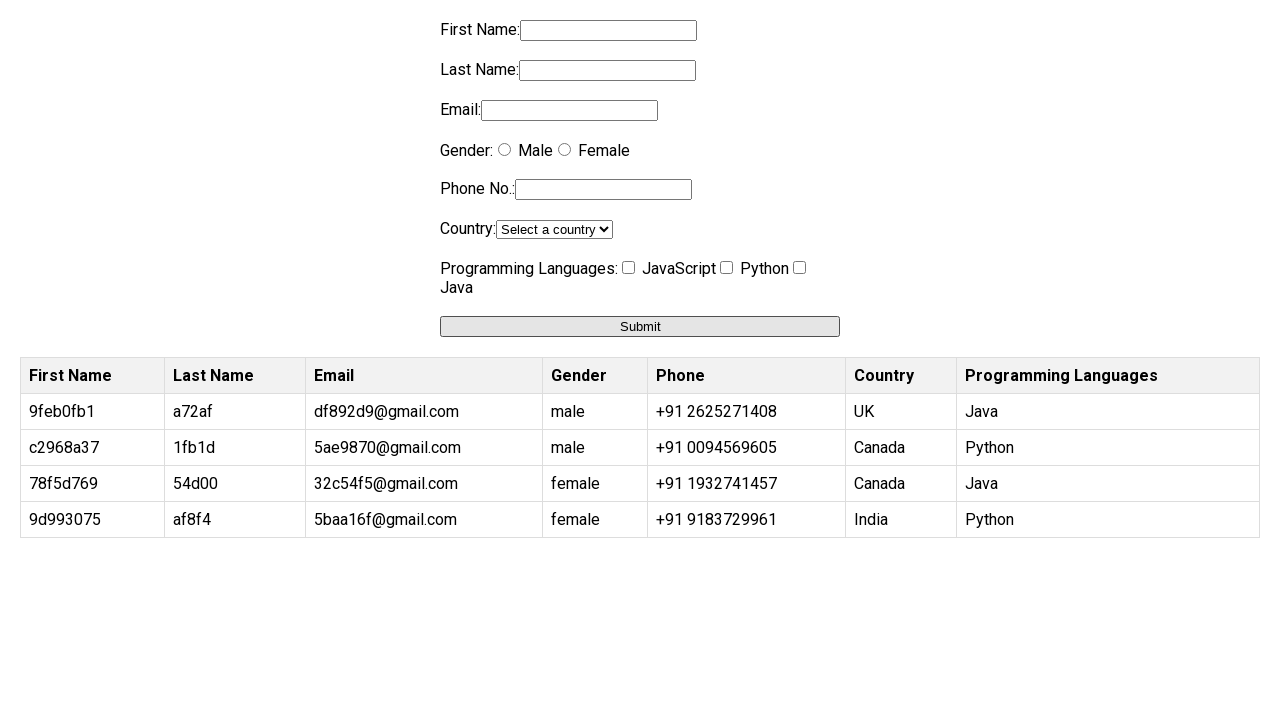

Waited 500ms for form submission to complete (iteration 4/10)
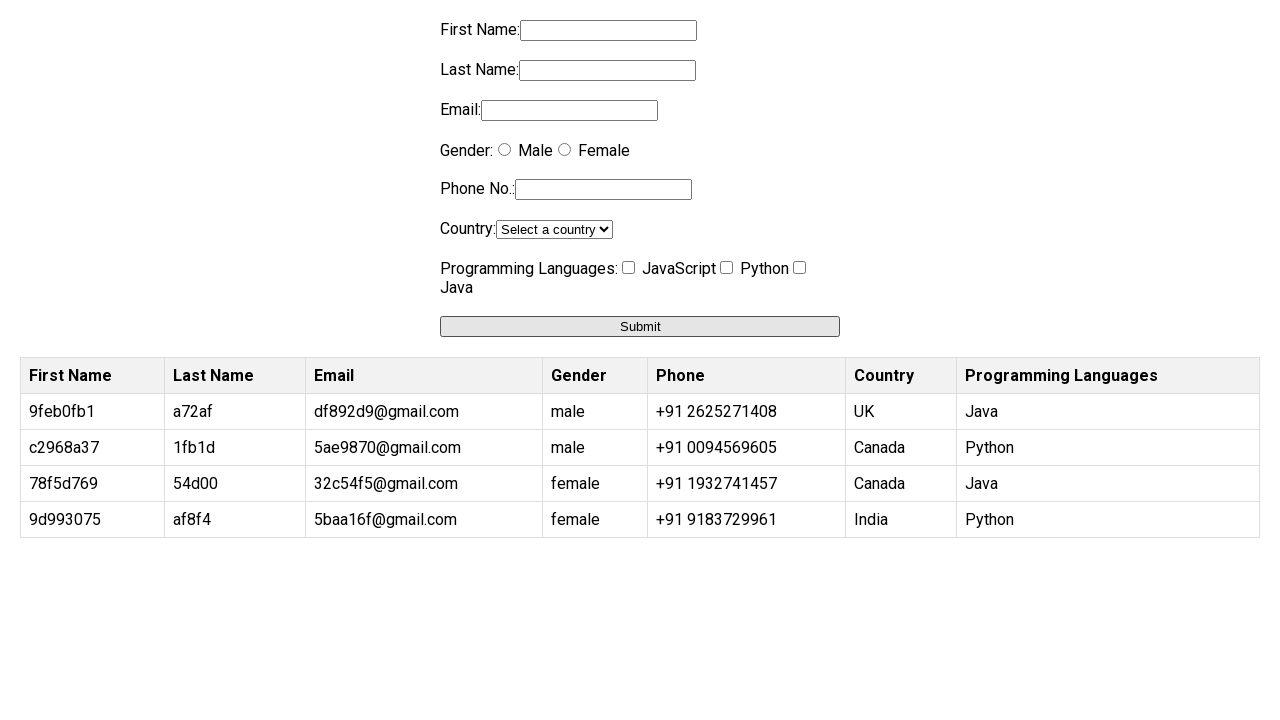

Filled firstname field with random UUID (iteration 5/10) on input[name='firstname']
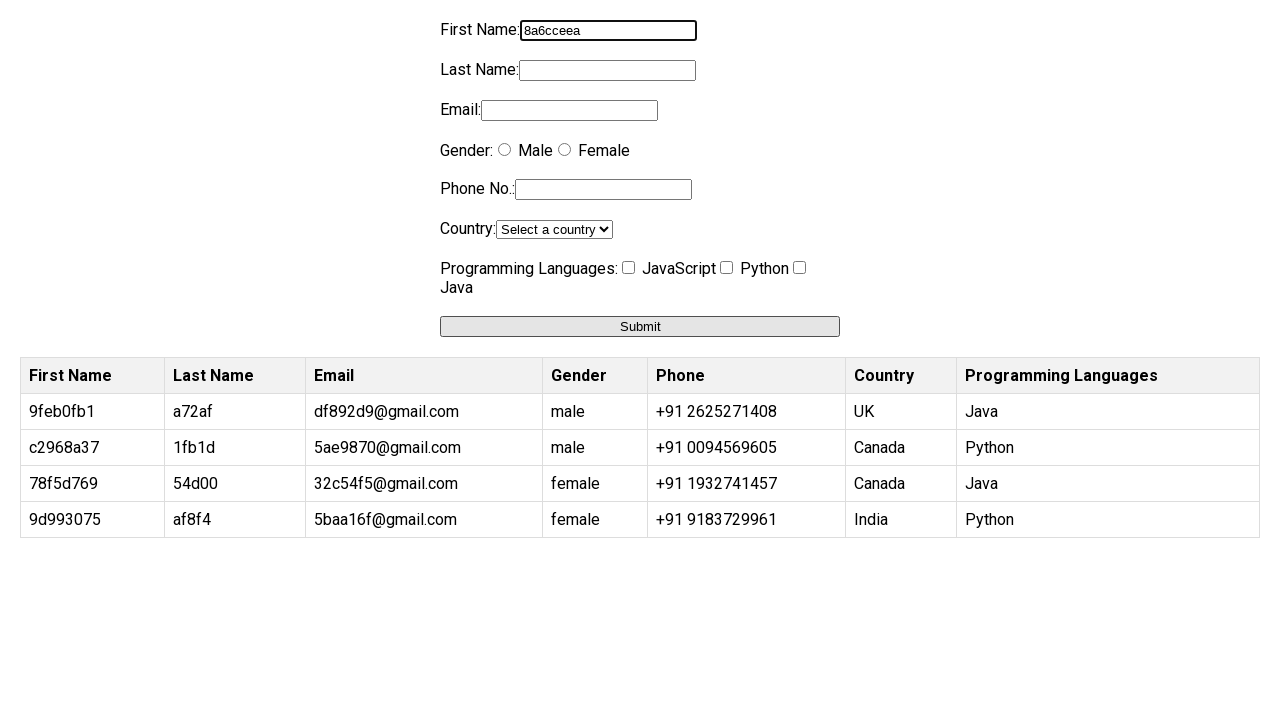

Filled lastname field with random UUID (iteration 5/10) on input[name='lastname']
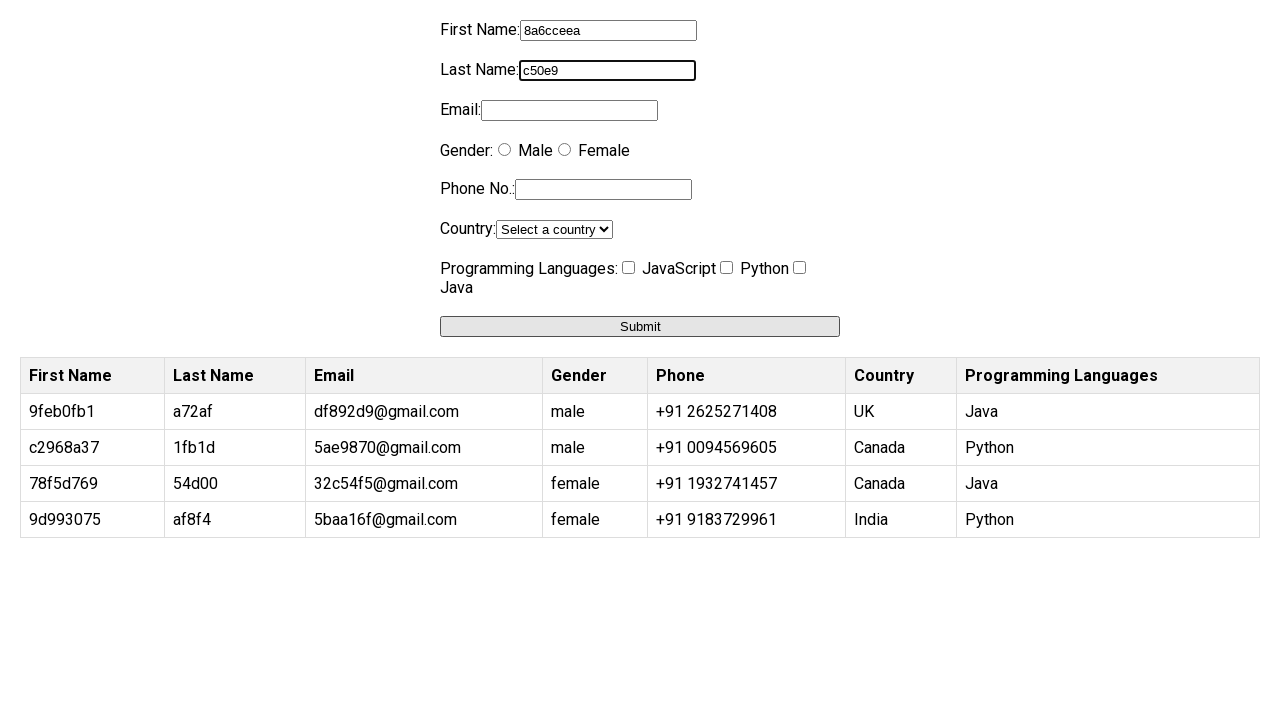

Filled email field with random UUID-based email (iteration 5/10) on input[name='email']
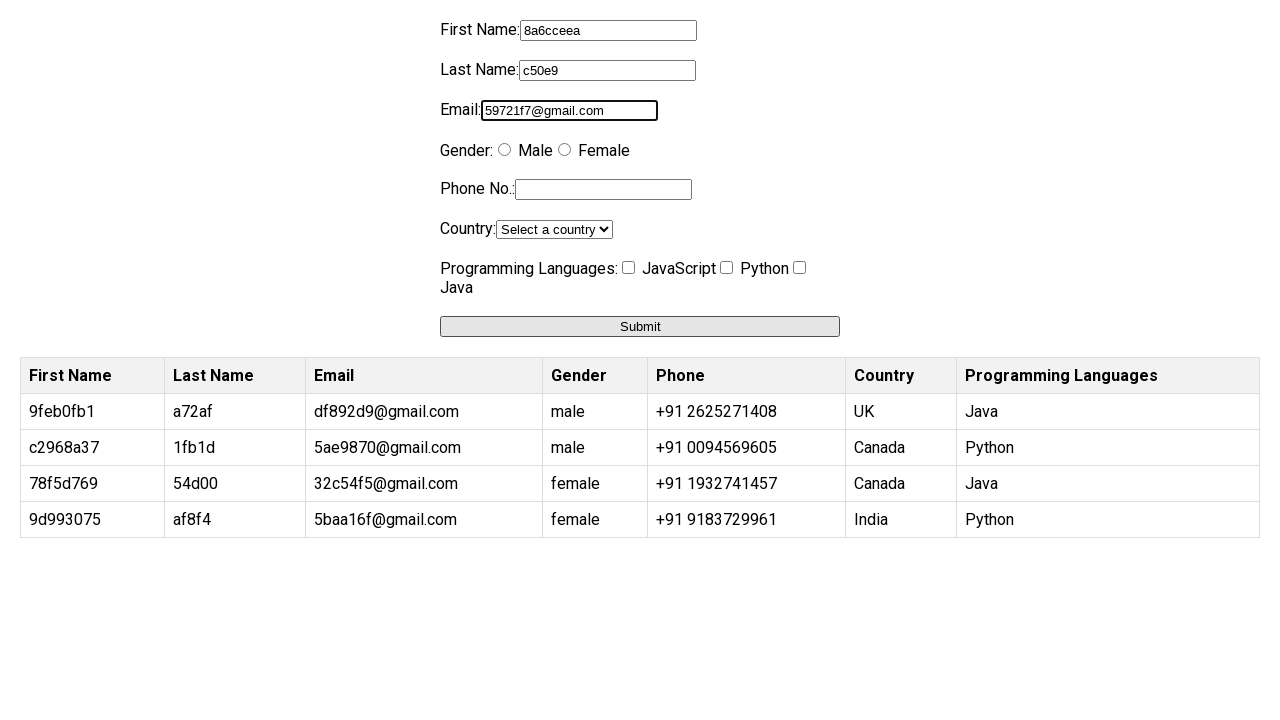

Selected gender: female (iteration 5/10) at (564, 150) on input[value='female']
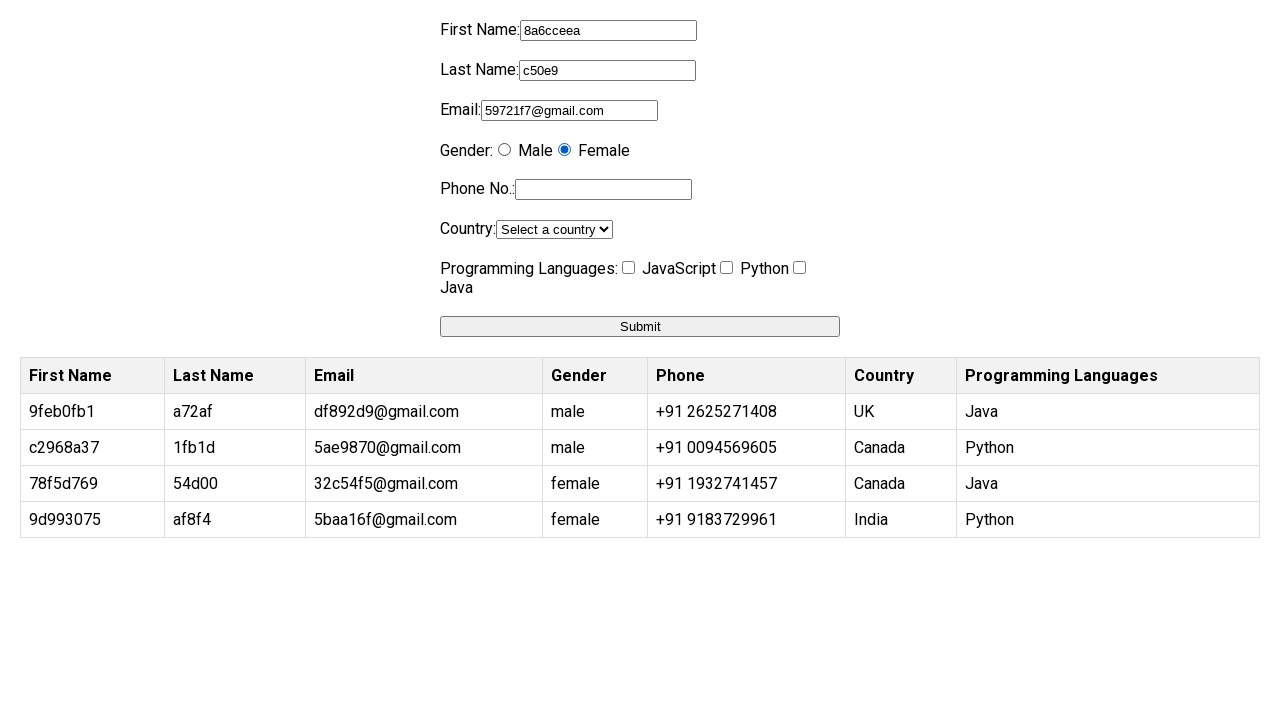

Filled phone number field with random number (iteration 5/10) on input[name='phone']
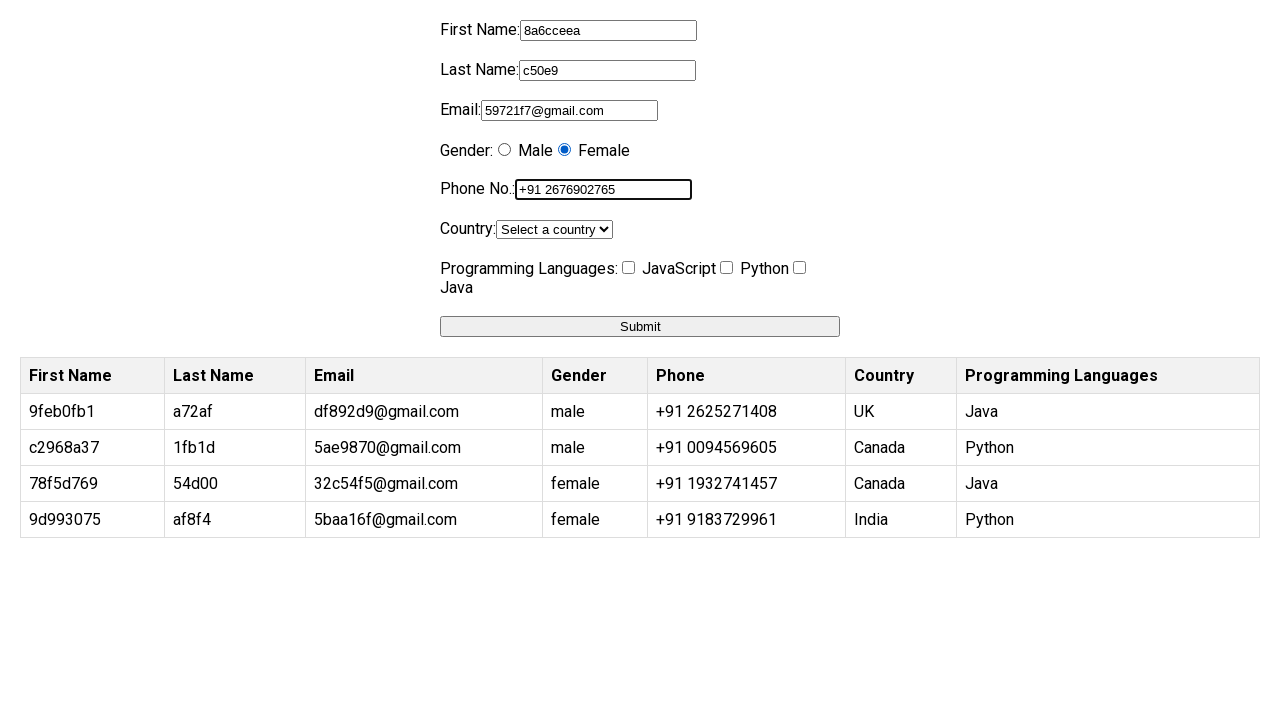

Selected country: Canada (iteration 5/10) on select[name='country']
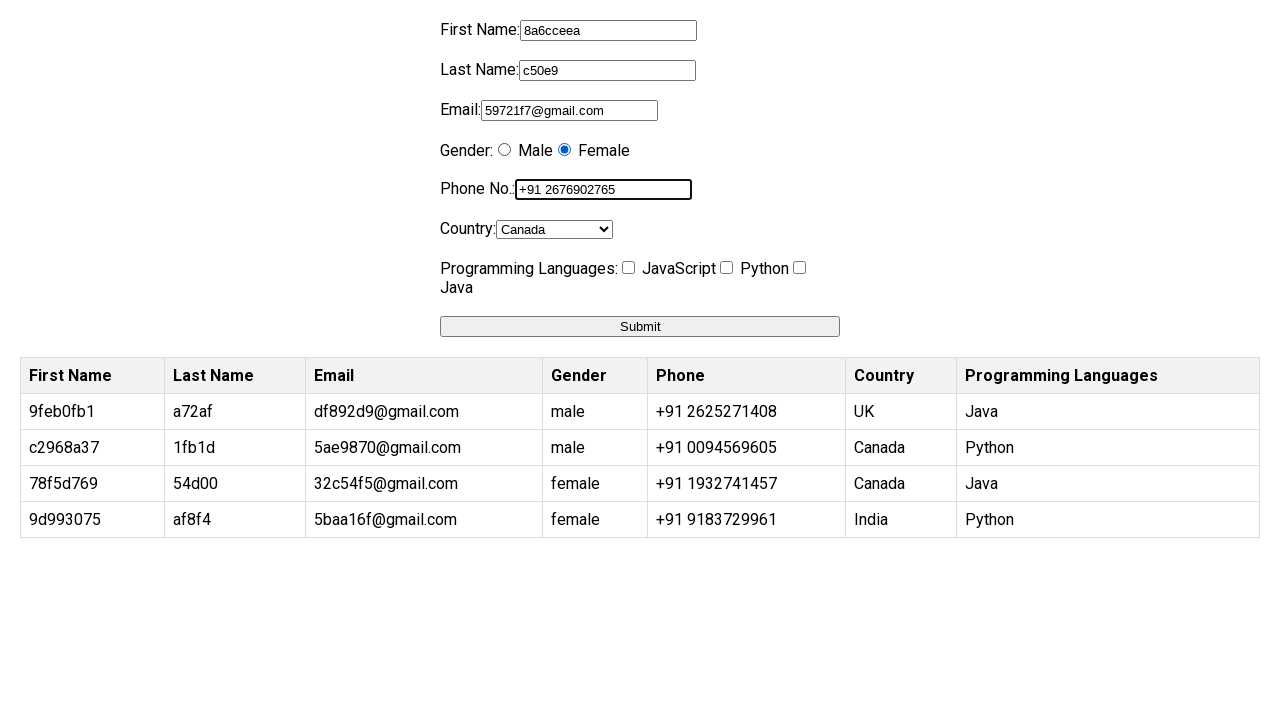

Selected programming language: Java (iteration 5/10) at (800, 268) on input[value='Java']
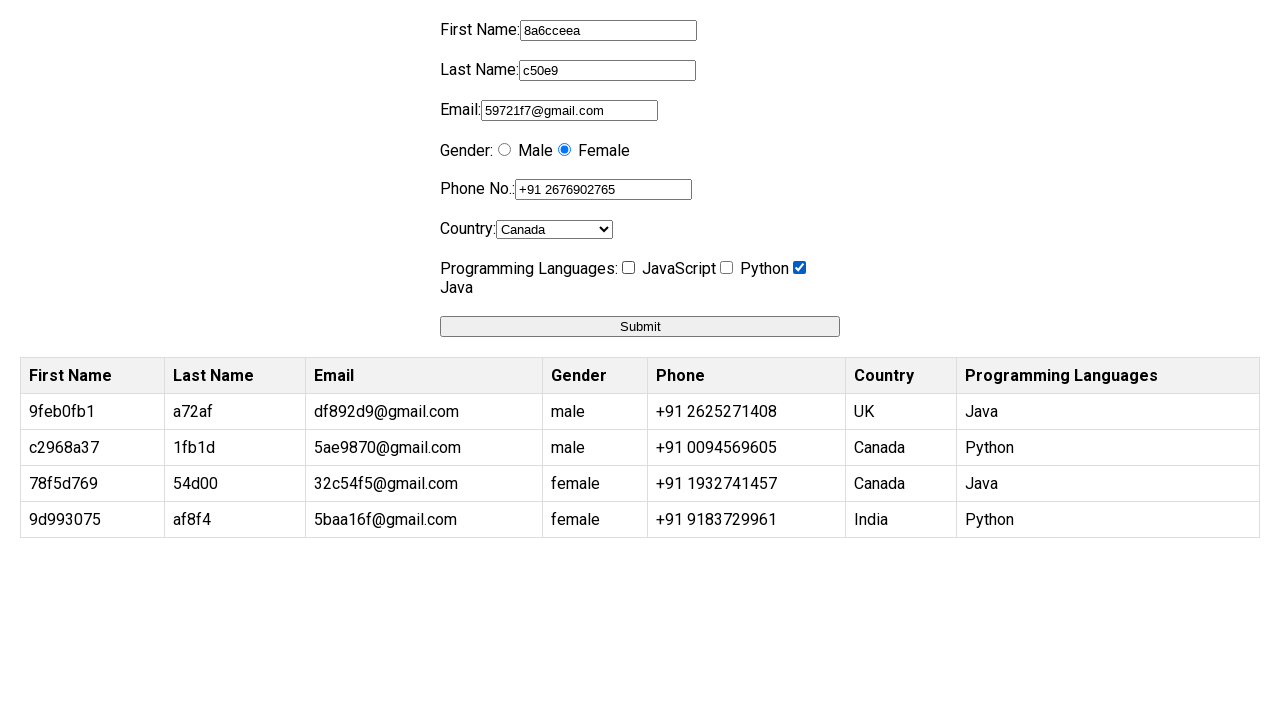

Clicked submit button (iteration 5/10) at (640, 326) on button
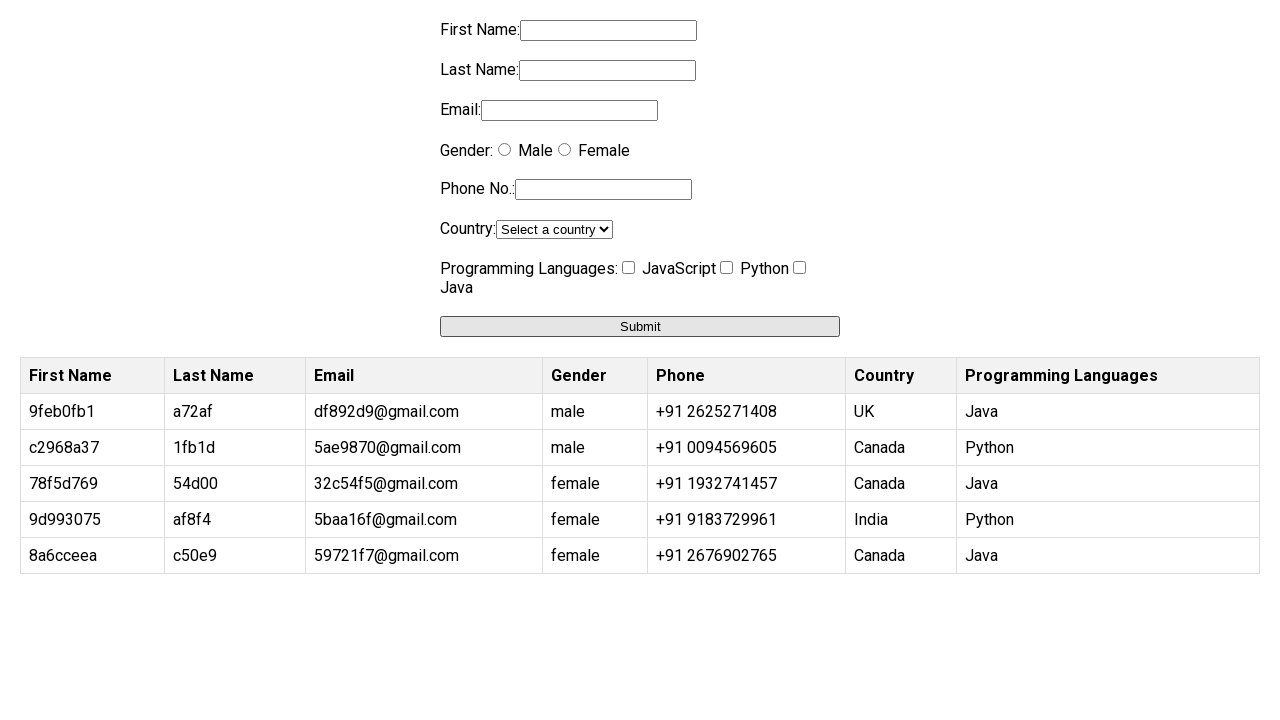

Waited 500ms for form submission to complete (iteration 5/10)
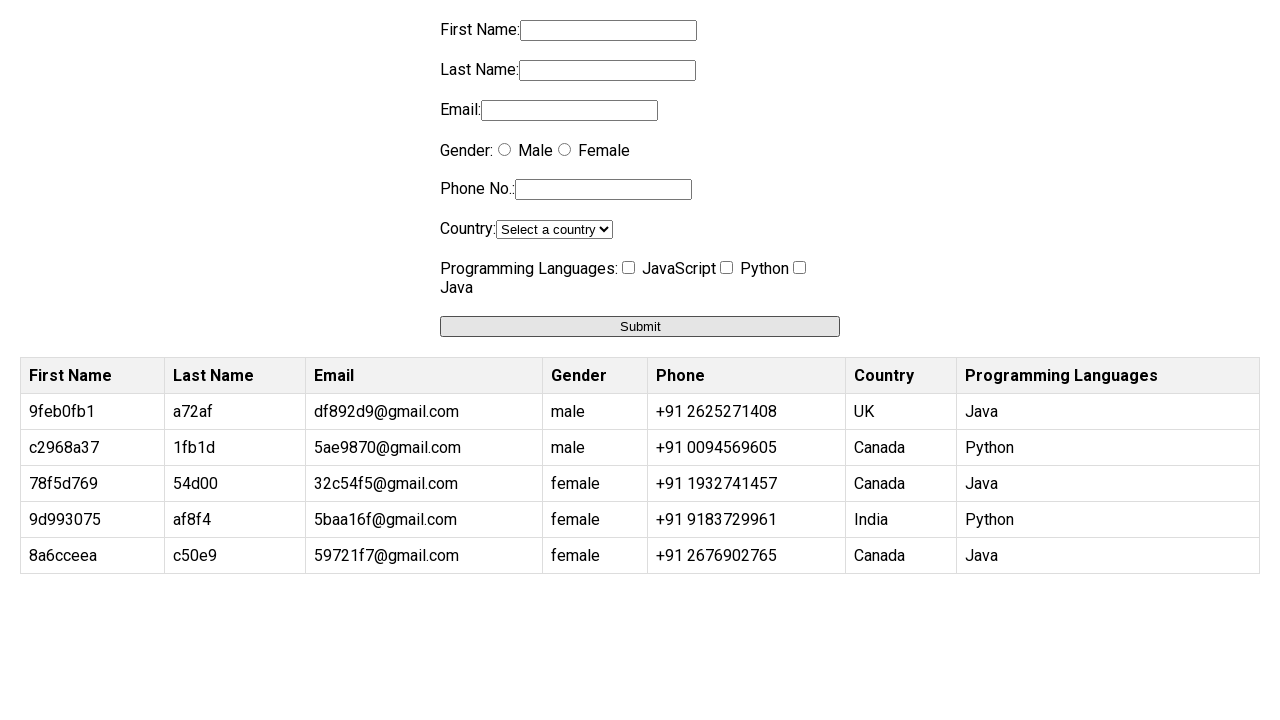

Filled firstname field with random UUID (iteration 6/10) on input[name='firstname']
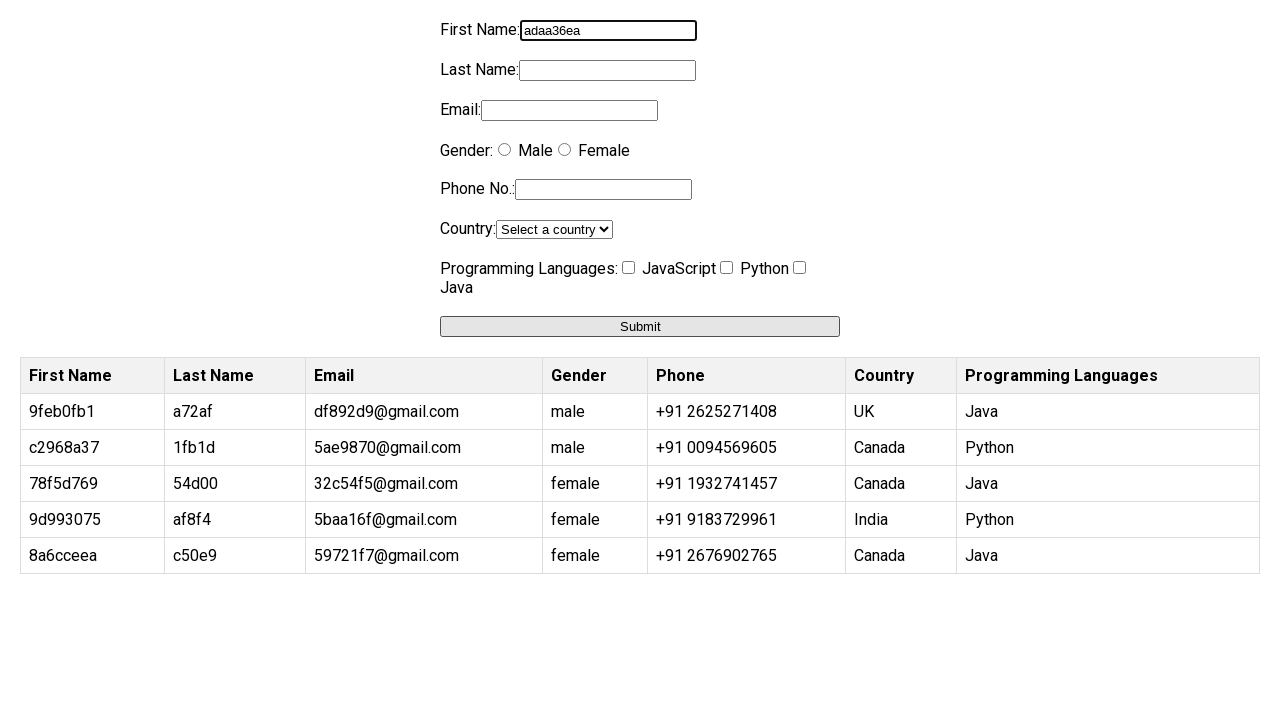

Filled lastname field with random UUID (iteration 6/10) on input[name='lastname']
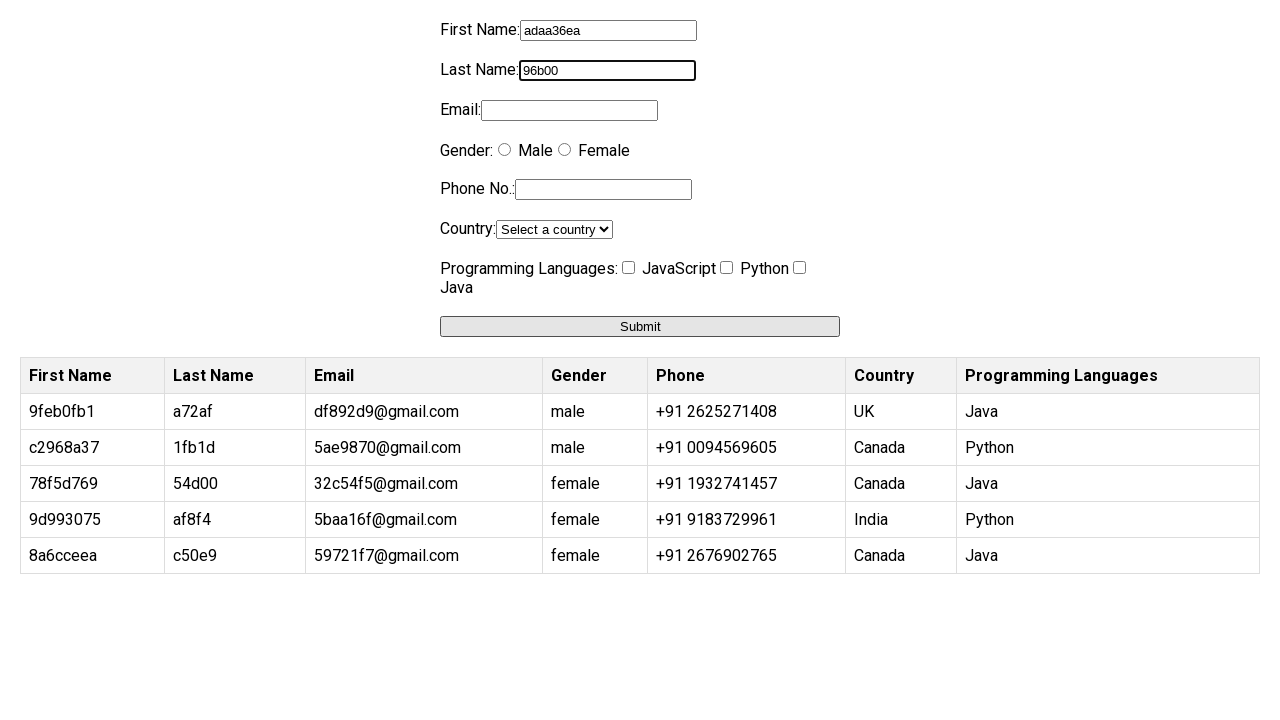

Filled email field with random UUID-based email (iteration 6/10) on input[name='email']
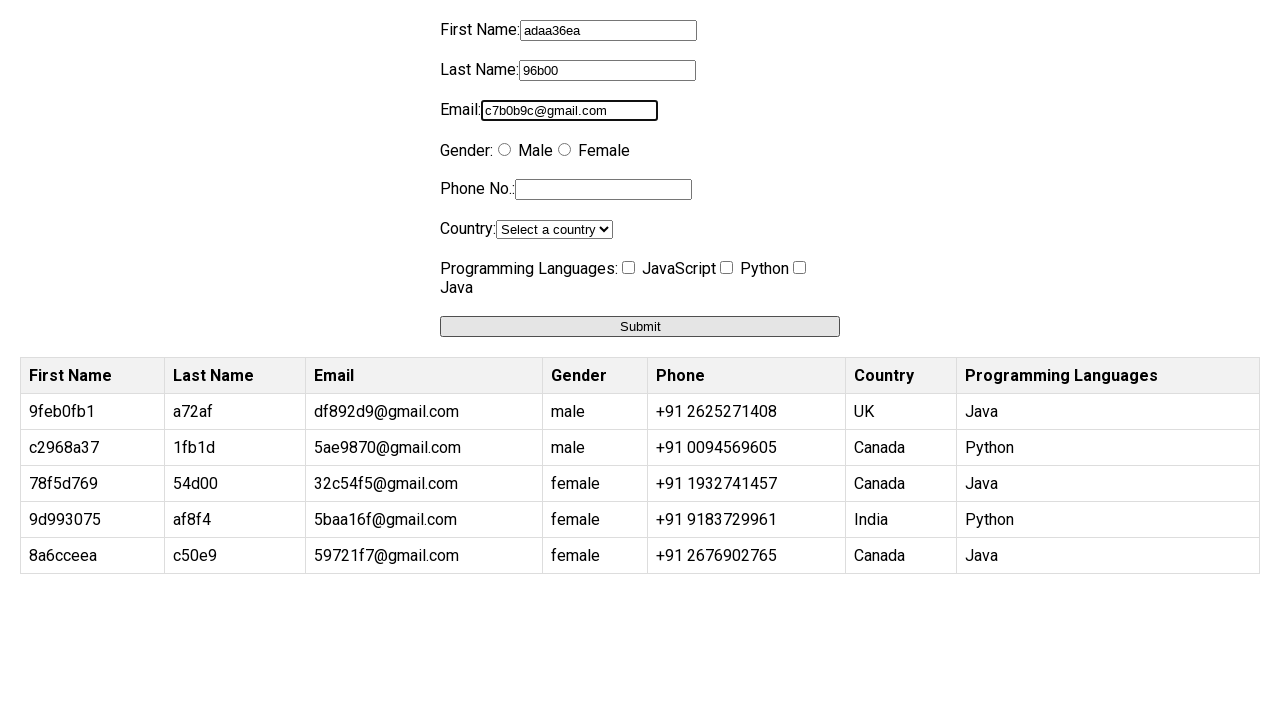

Selected gender: female (iteration 6/10) at (564, 150) on input[value='female']
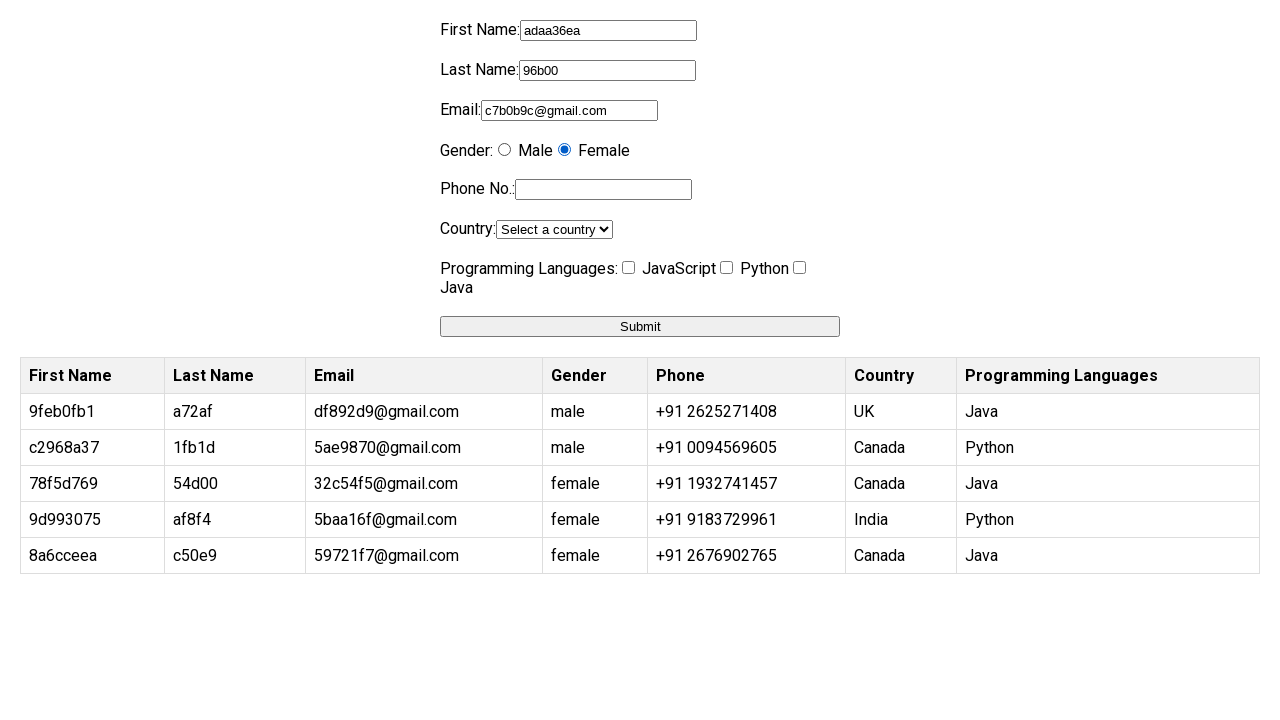

Filled phone number field with random number (iteration 6/10) on input[name='phone']
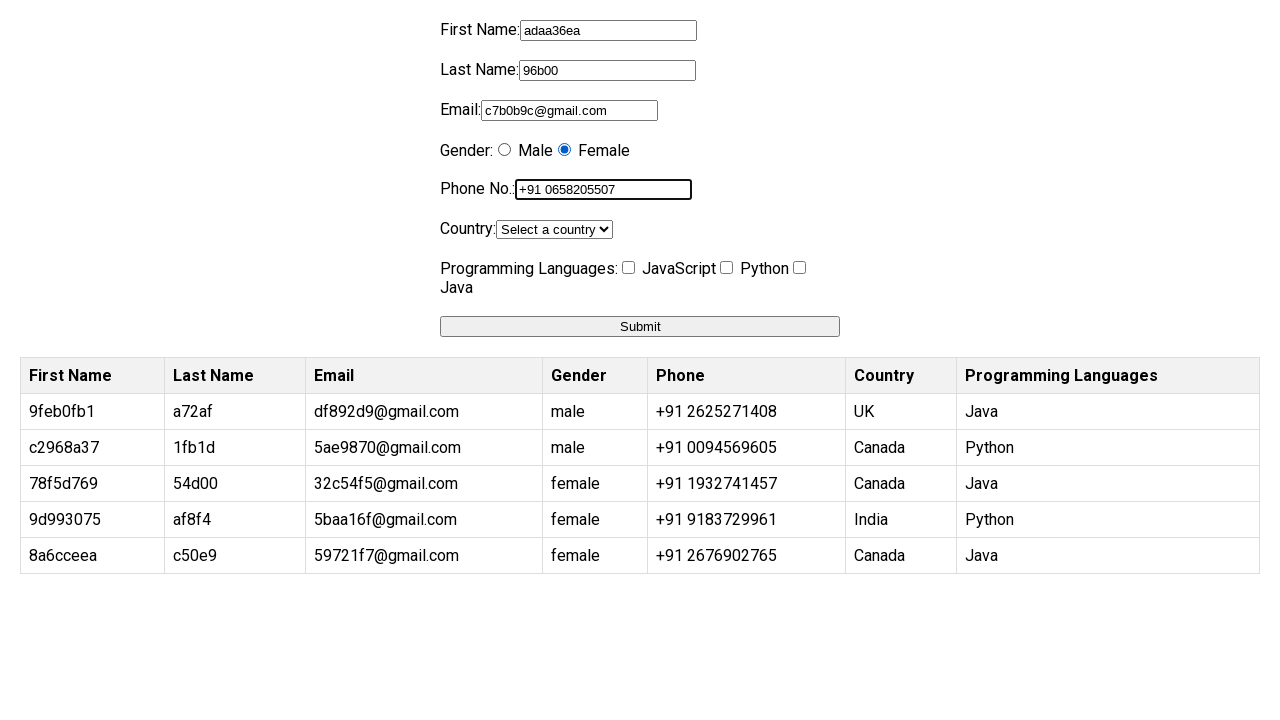

Selected country: UK (iteration 6/10) on select[name='country']
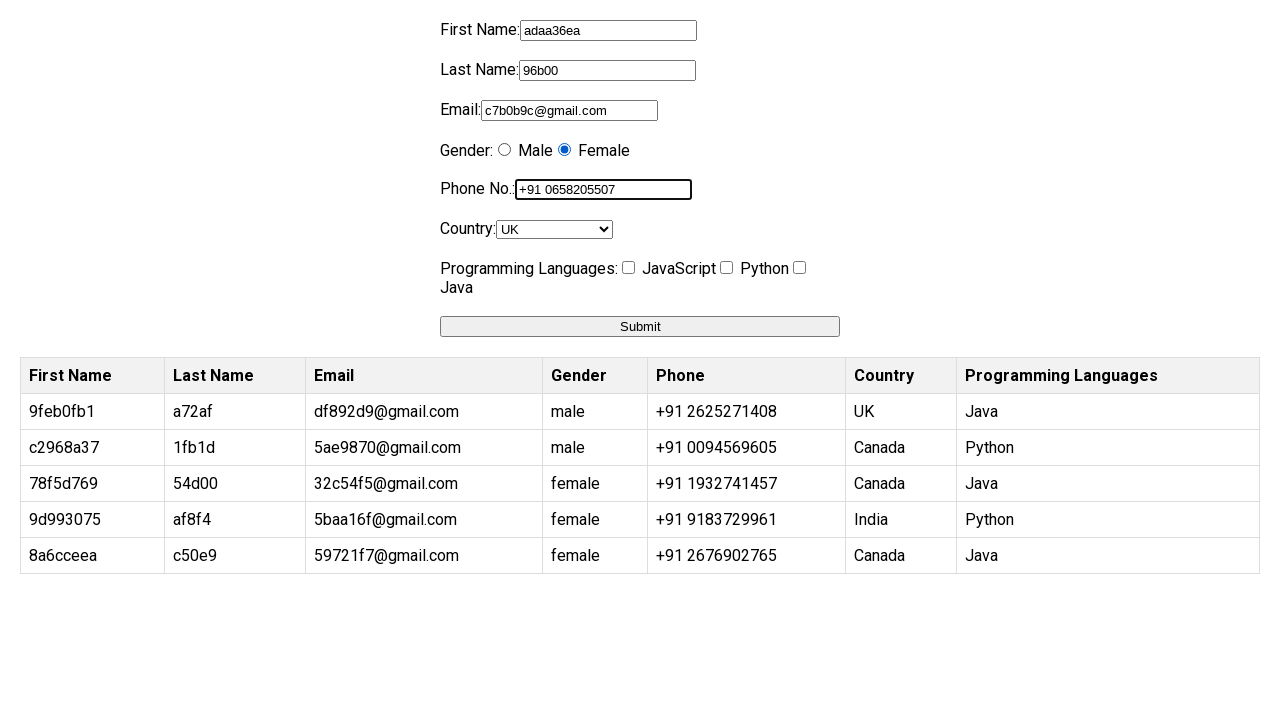

Selected programming language: JavaScript (iteration 6/10) at (628, 268) on input[value='JavaScript']
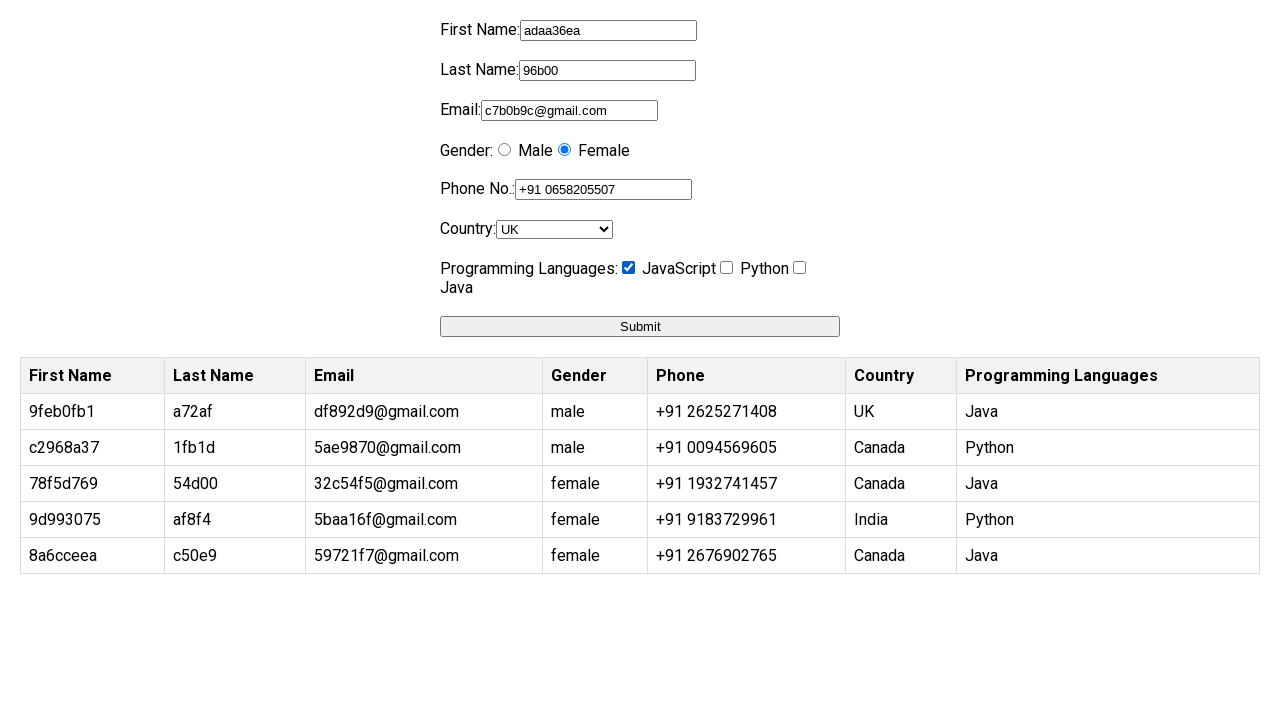

Clicked submit button (iteration 6/10) at (640, 326) on button
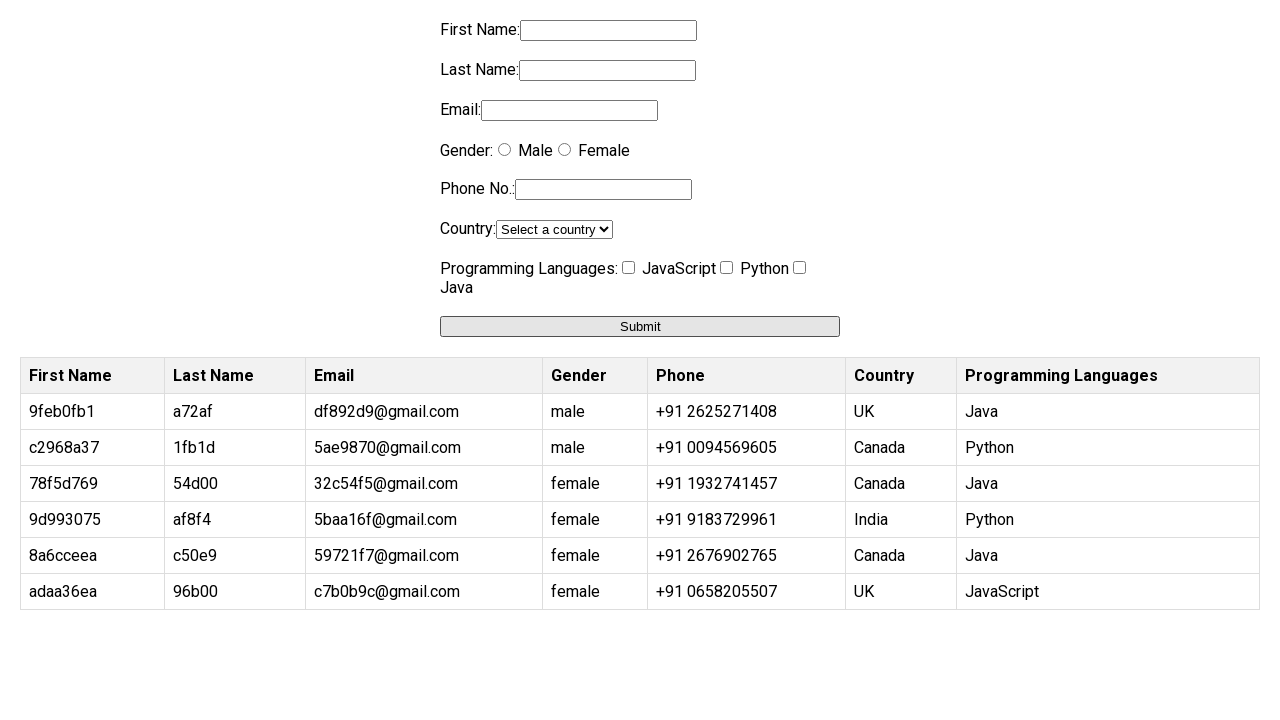

Waited 500ms for form submission to complete (iteration 6/10)
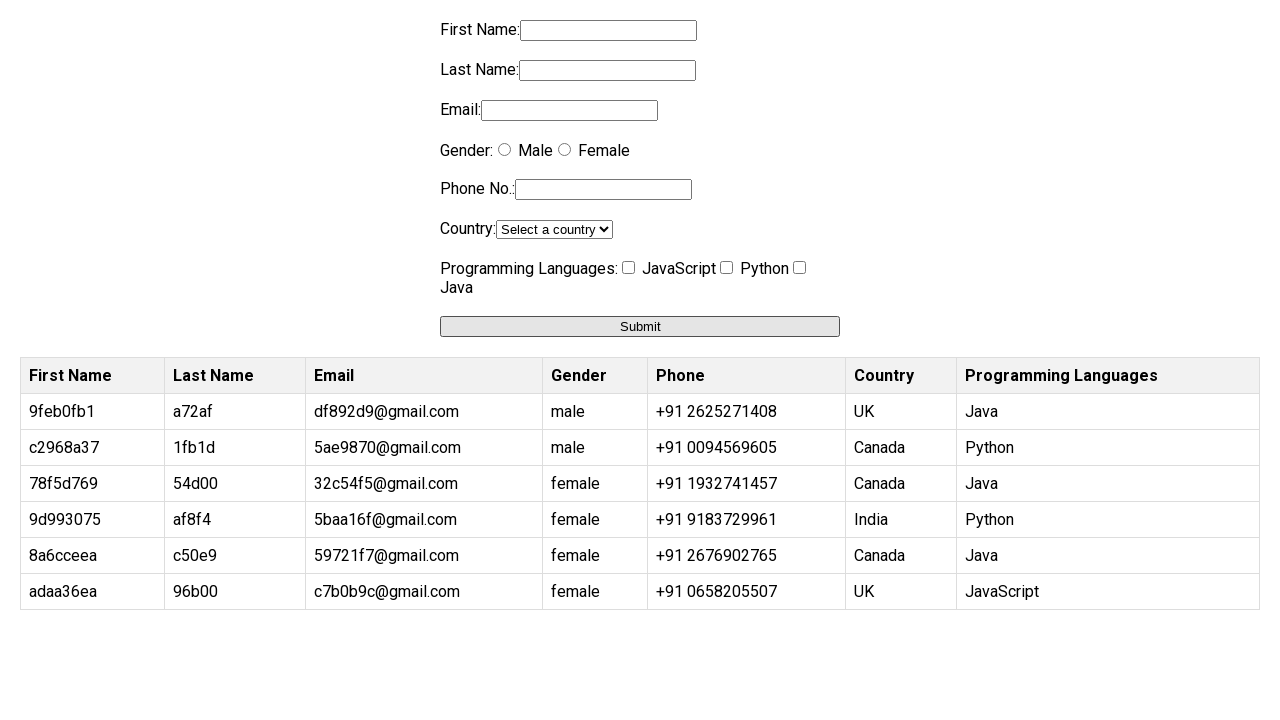

Filled firstname field with random UUID (iteration 7/10) on input[name='firstname']
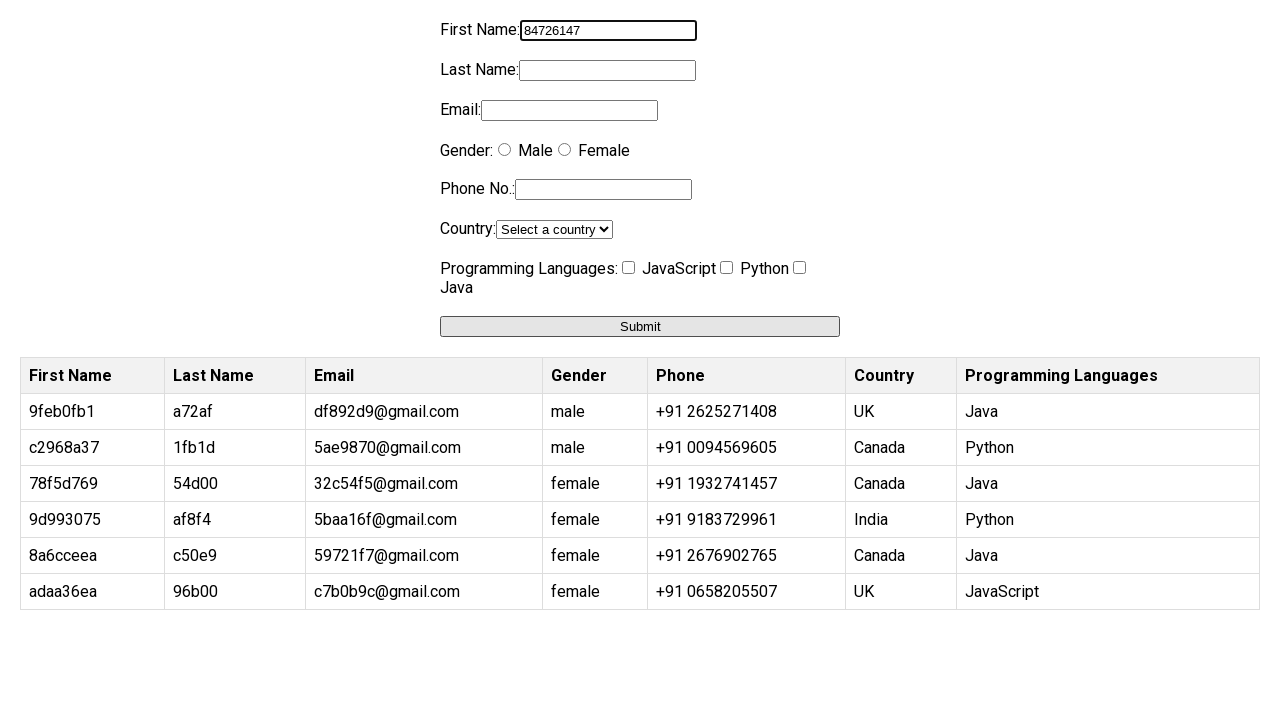

Filled lastname field with random UUID (iteration 7/10) on input[name='lastname']
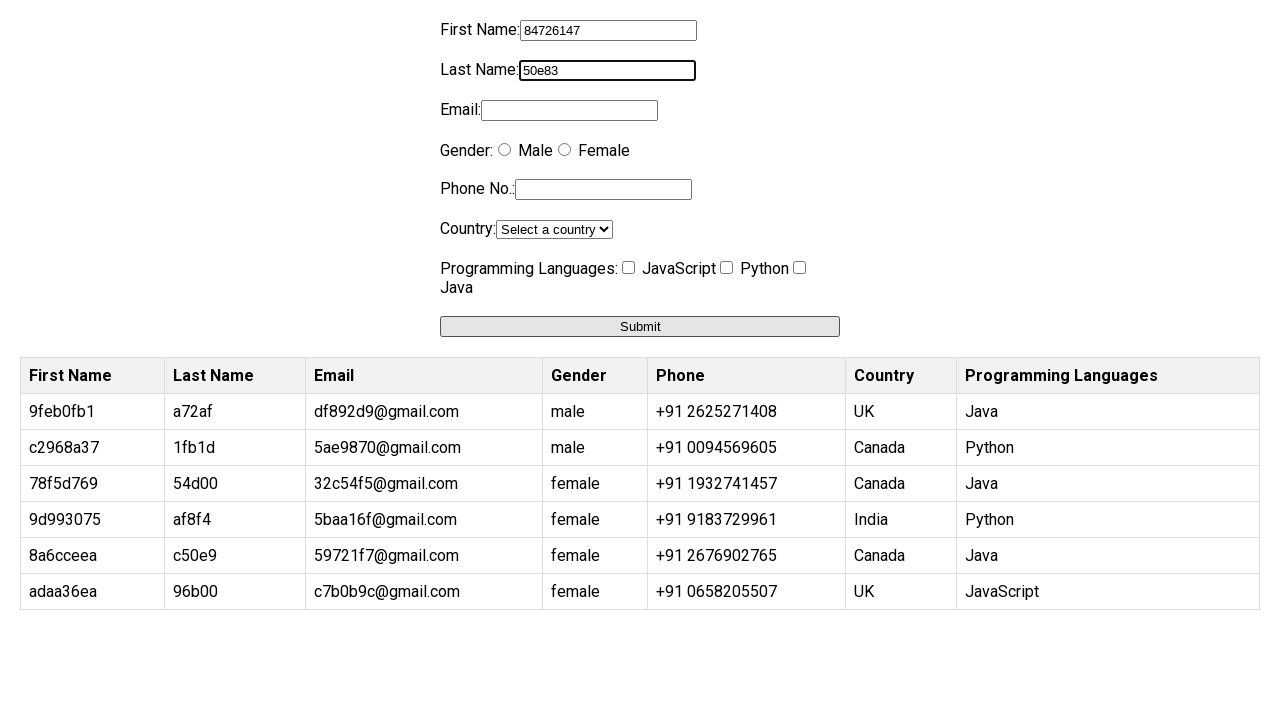

Filled email field with random UUID-based email (iteration 7/10) on input[name='email']
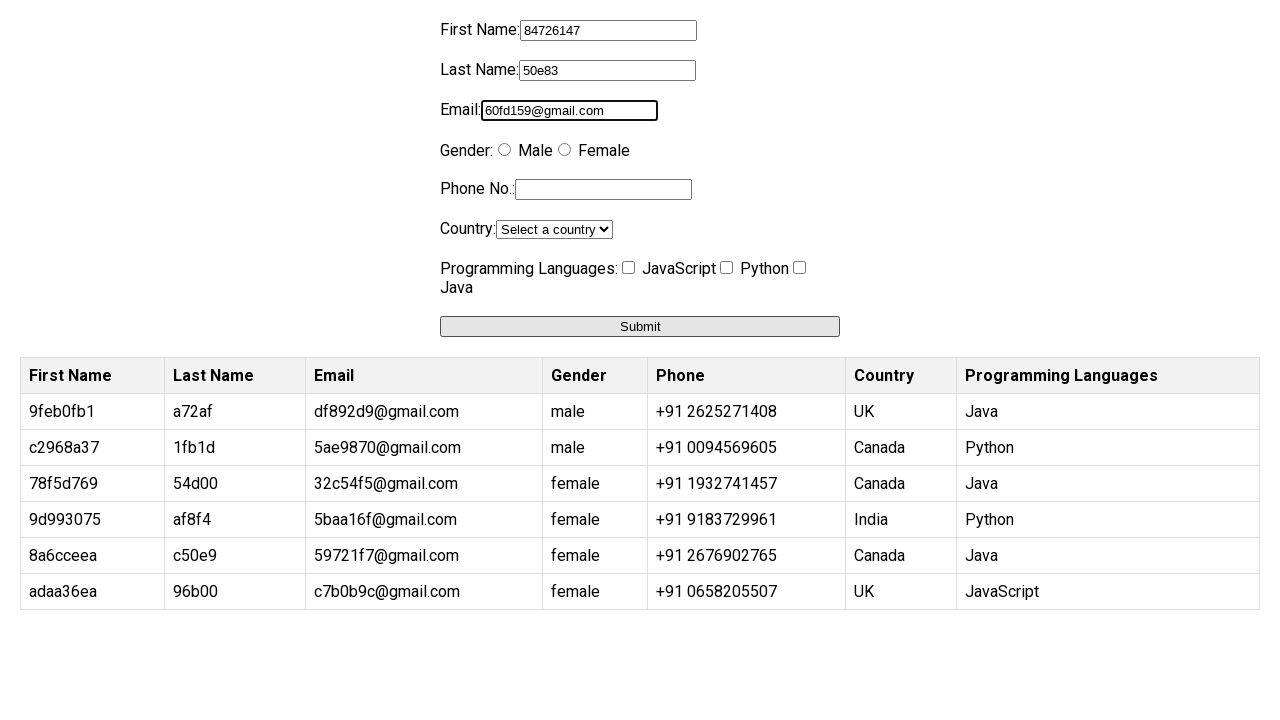

Selected gender: female (iteration 7/10) at (564, 150) on input[value='female']
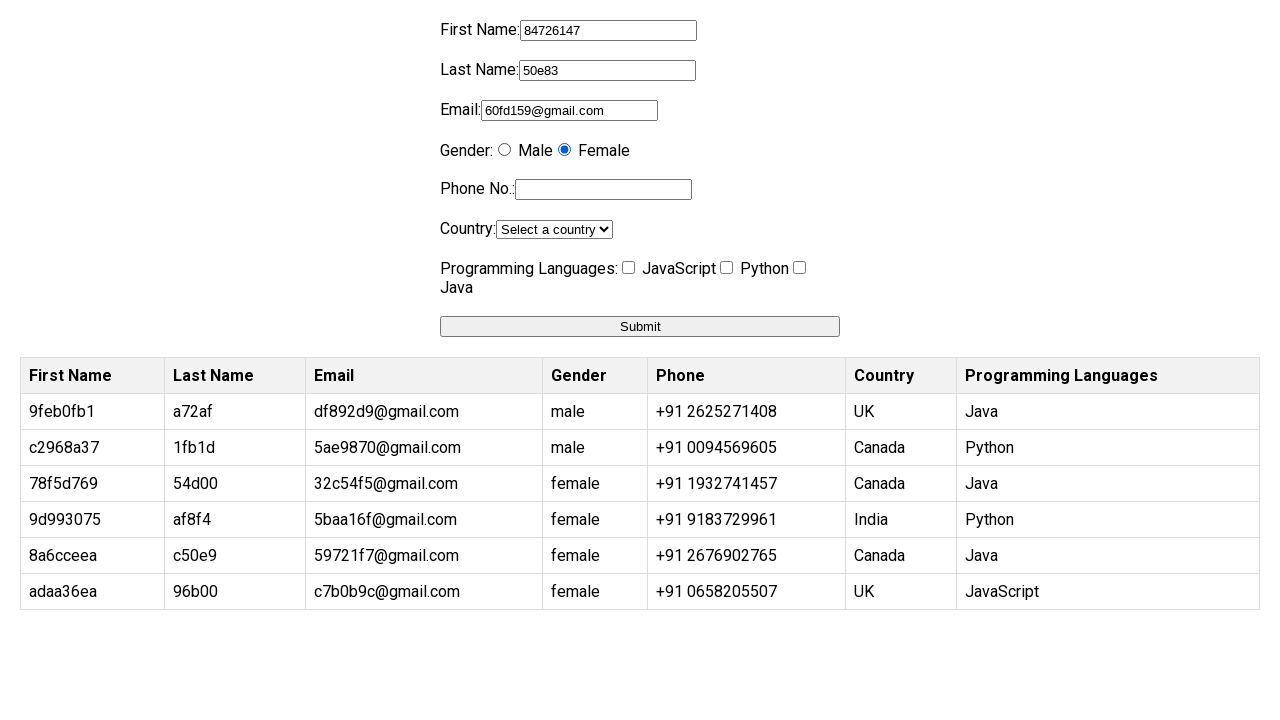

Filled phone number field with random number (iteration 7/10) on input[name='phone']
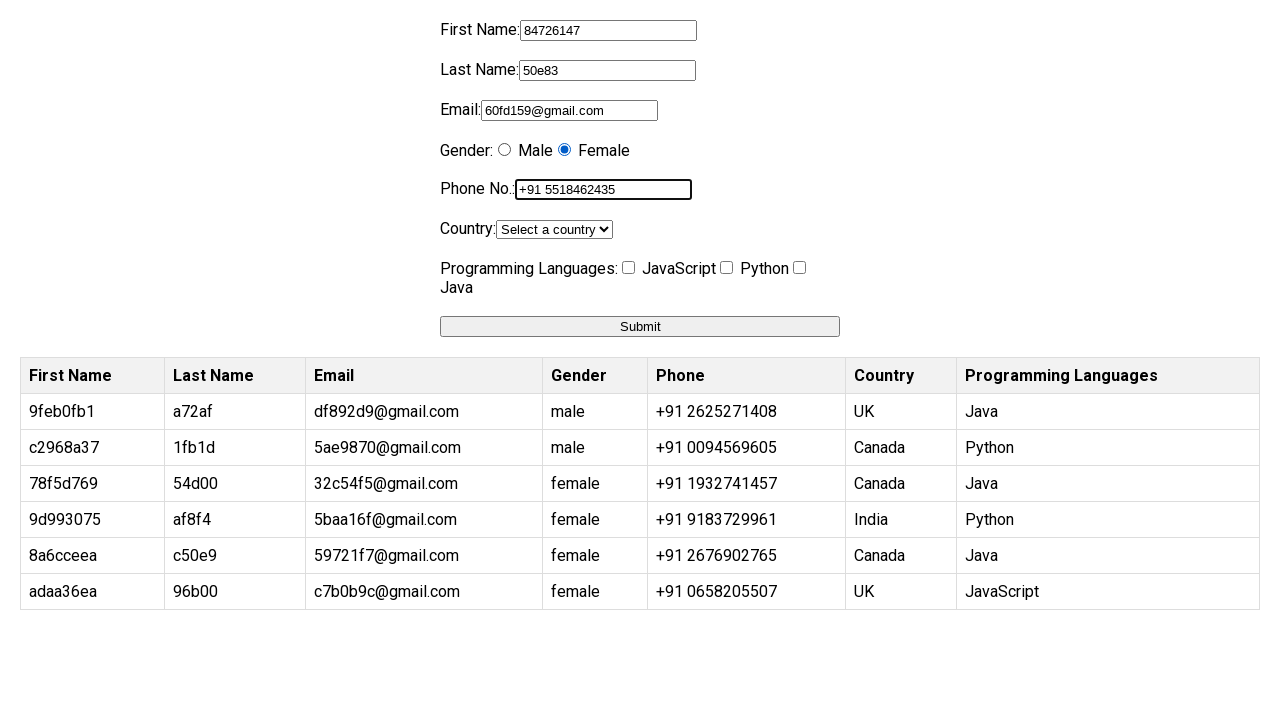

Selected country: UK (iteration 7/10) on select[name='country']
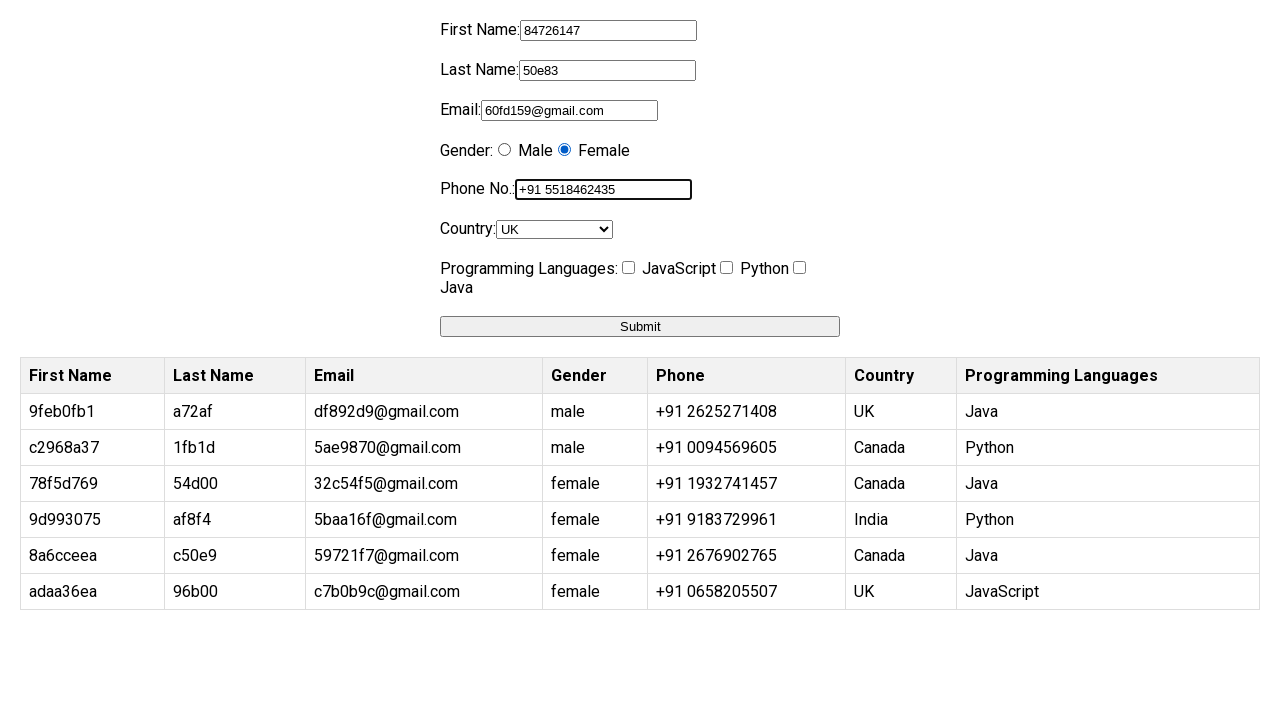

Selected programming language: Python (iteration 7/10) at (726, 268) on input[value='Python']
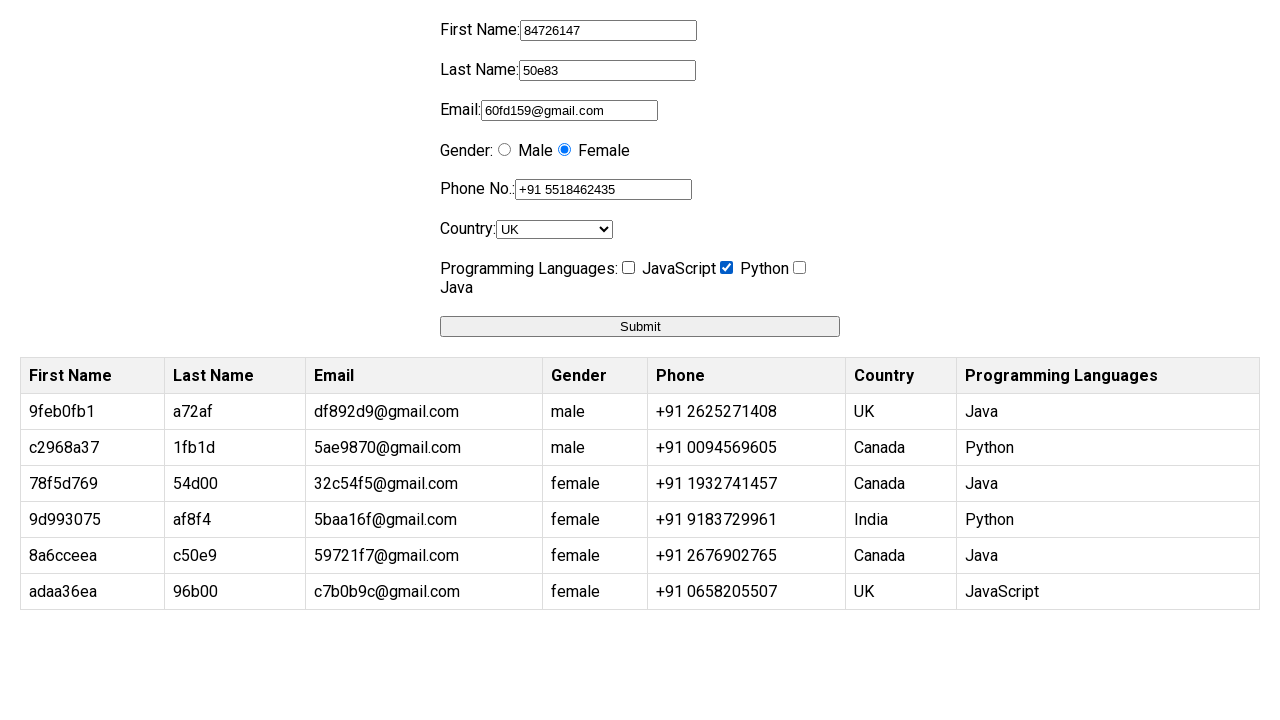

Clicked submit button (iteration 7/10) at (640, 326) on button
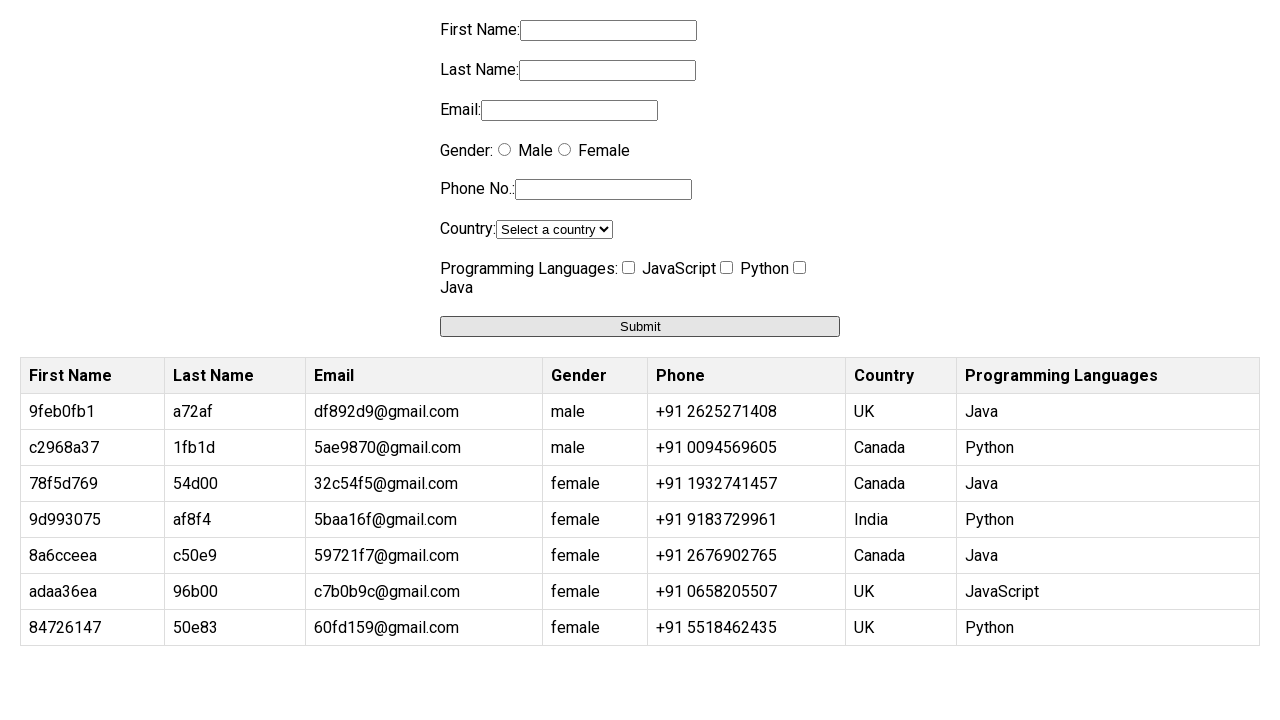

Waited 500ms for form submission to complete (iteration 7/10)
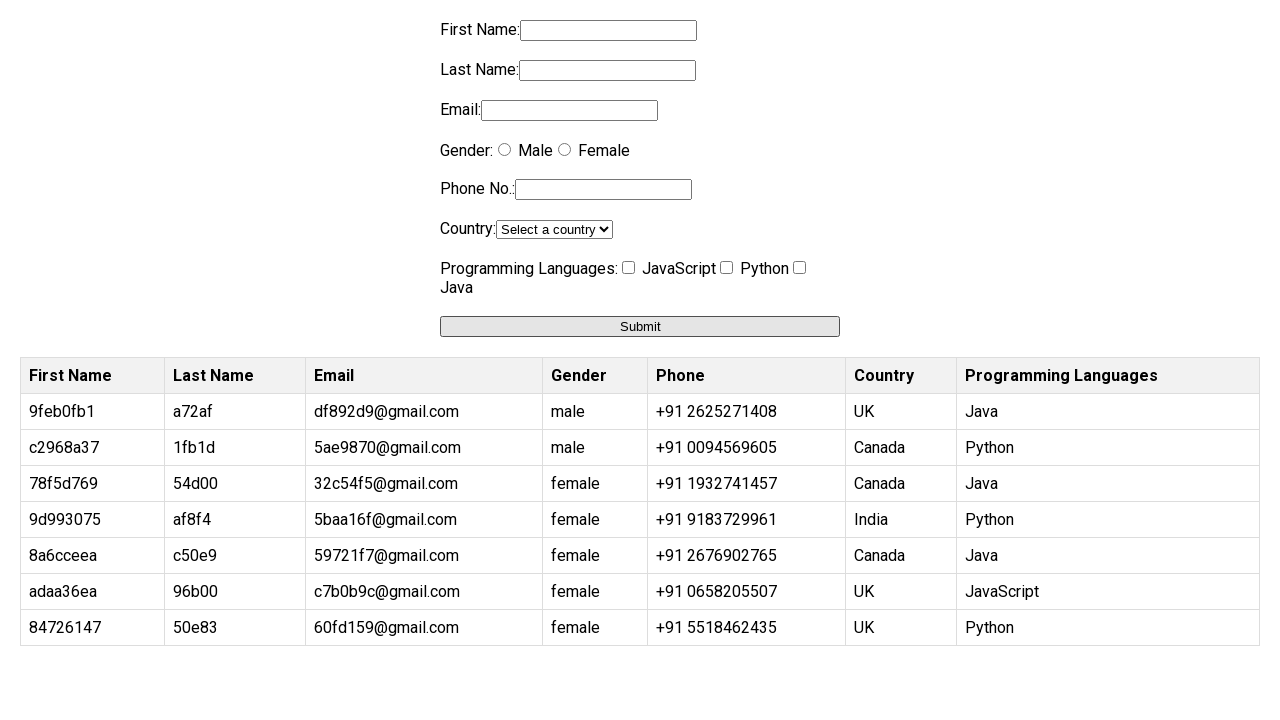

Filled firstname field with random UUID (iteration 8/10) on input[name='firstname']
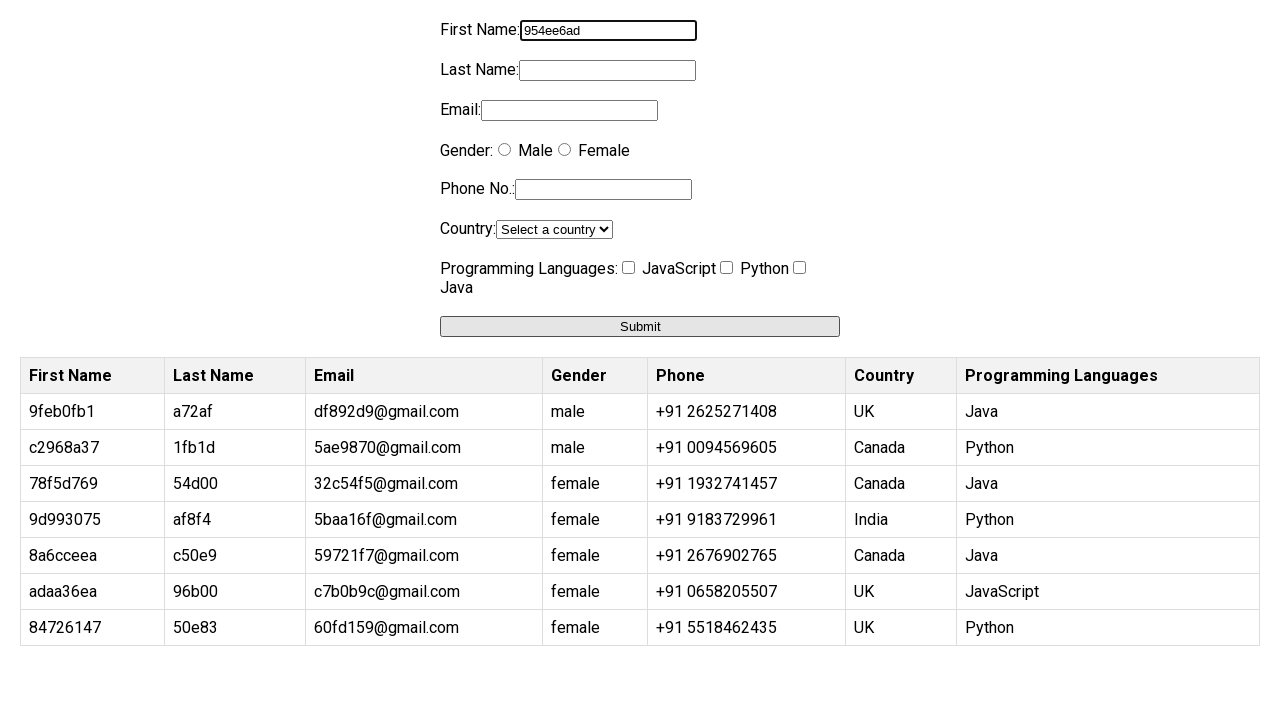

Filled lastname field with random UUID (iteration 8/10) on input[name='lastname']
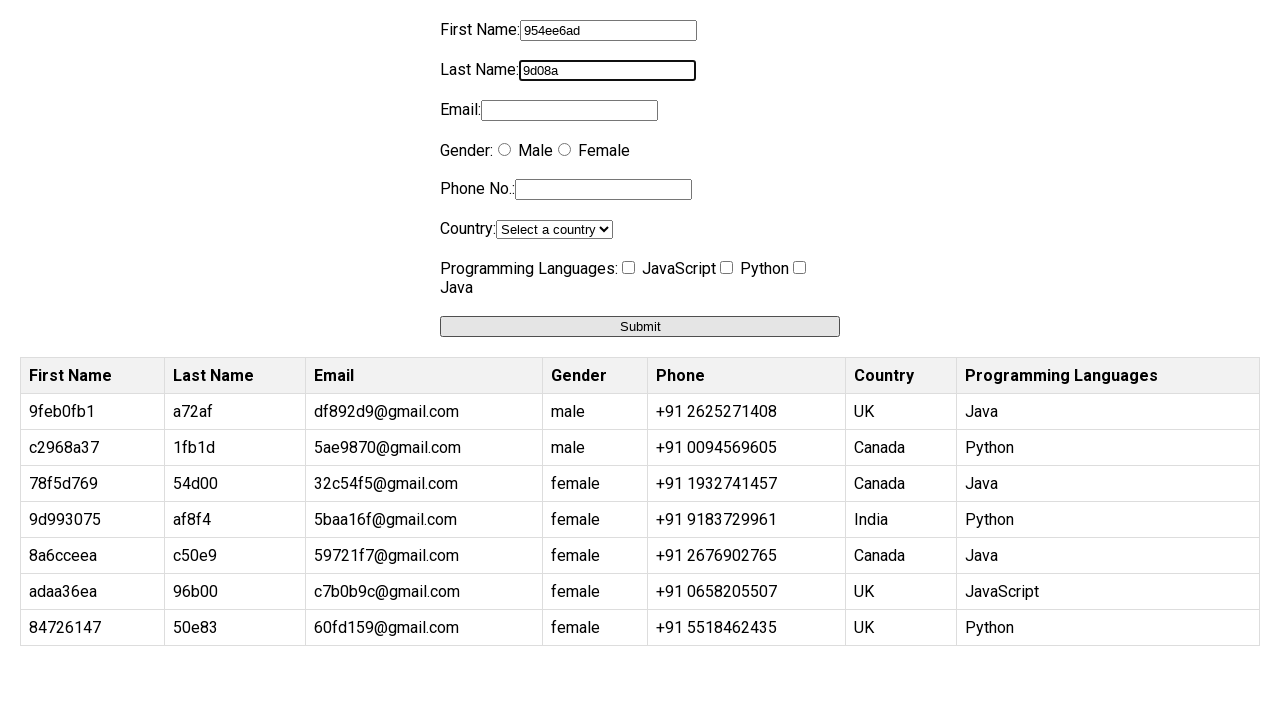

Filled email field with random UUID-based email (iteration 8/10) on input[name='email']
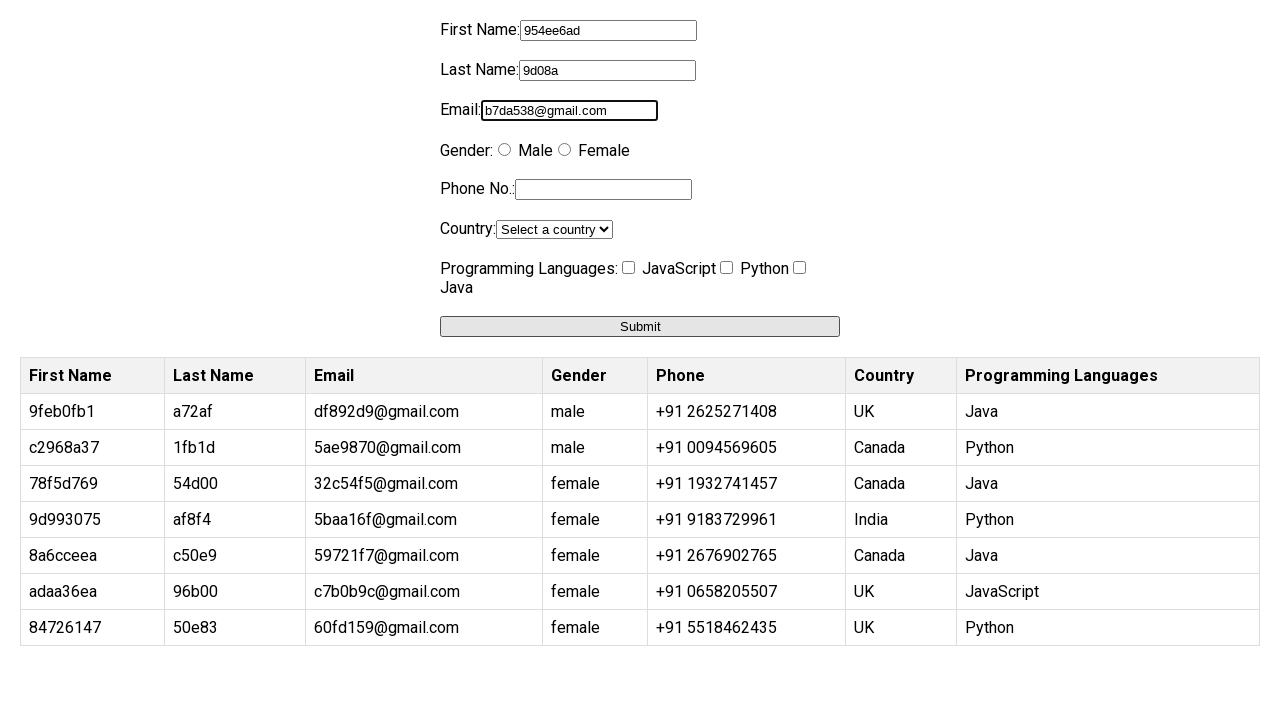

Selected gender: female (iteration 8/10) at (564, 150) on input[value='female']
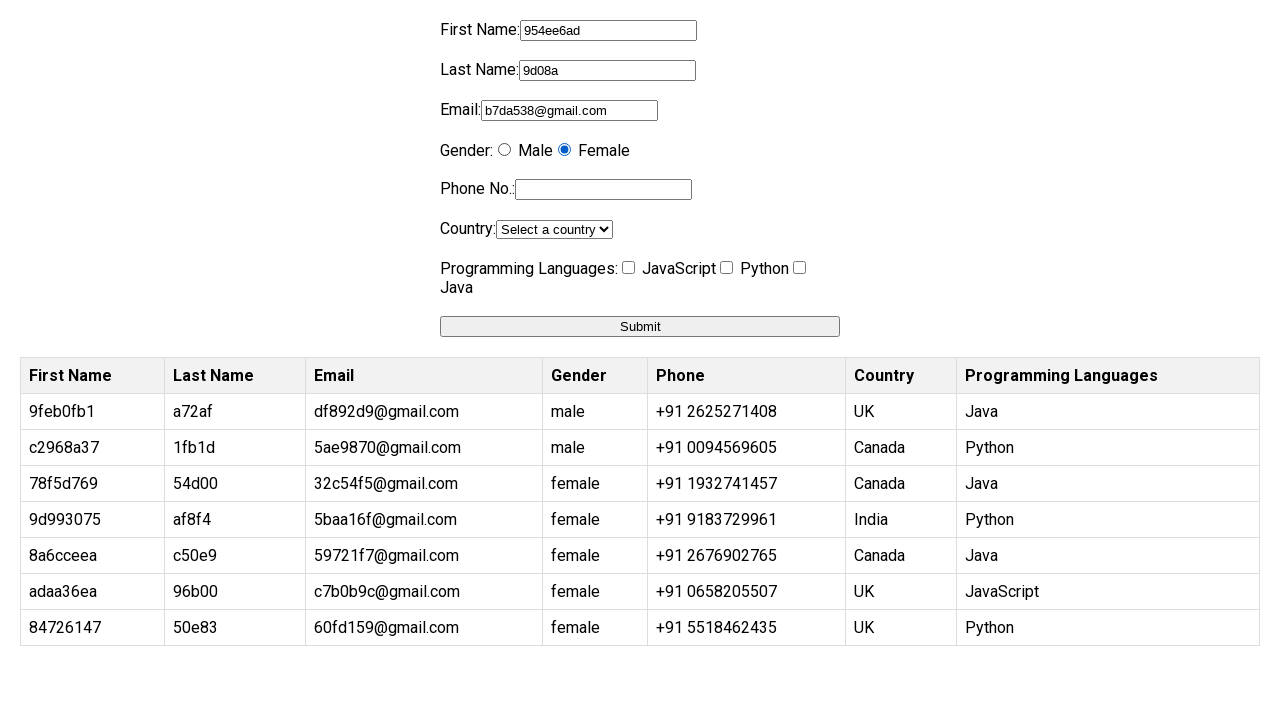

Filled phone number field with random number (iteration 8/10) on input[name='phone']
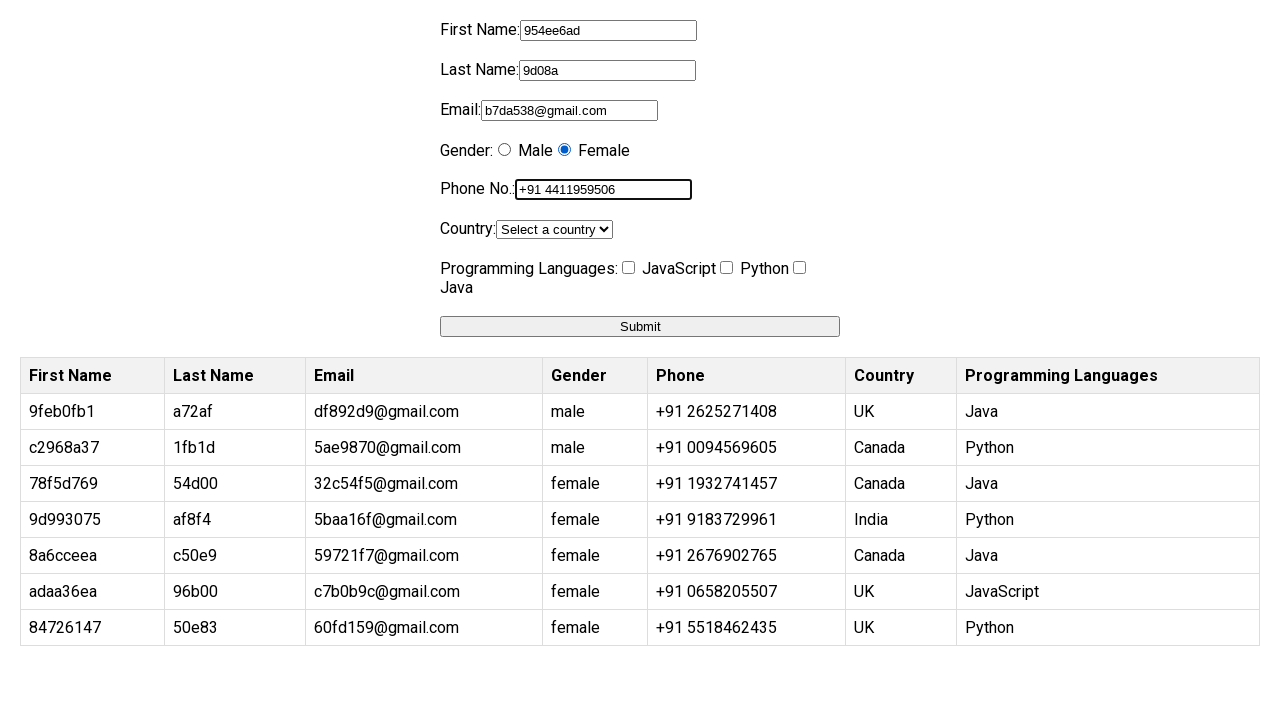

Selected country: UK (iteration 8/10) on select[name='country']
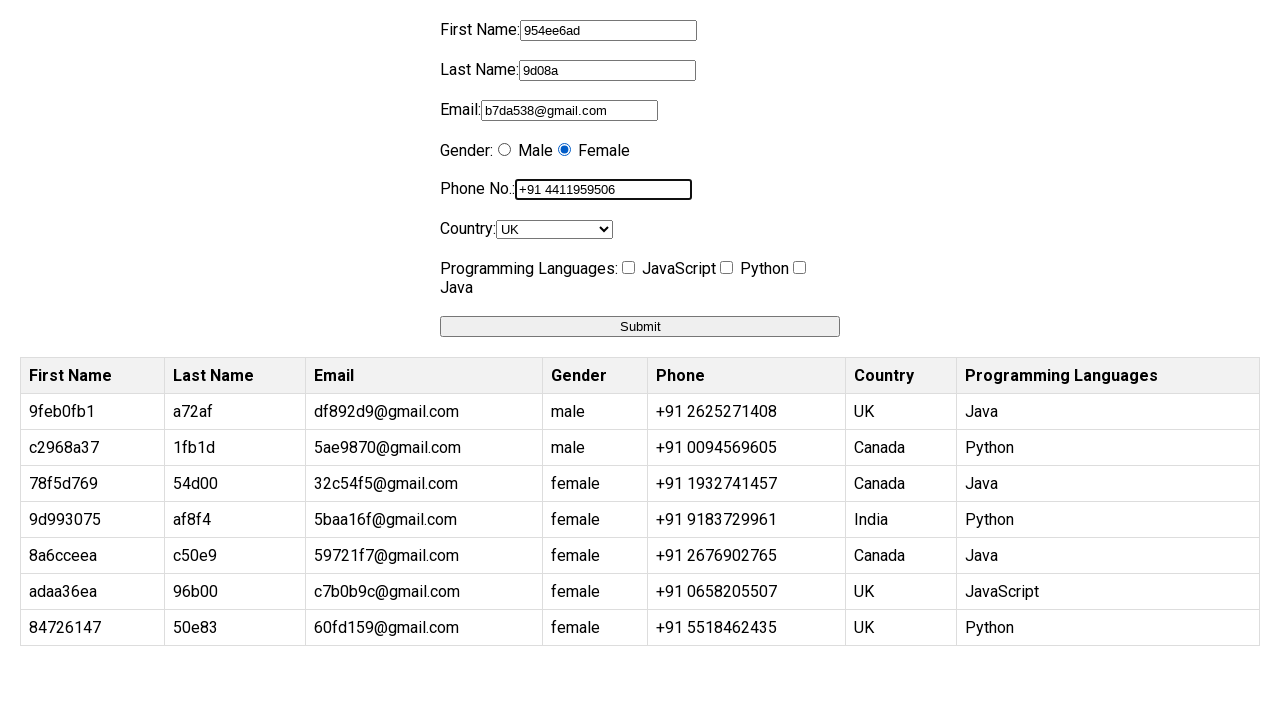

Selected programming language: Java (iteration 8/10) at (800, 268) on input[value='Java']
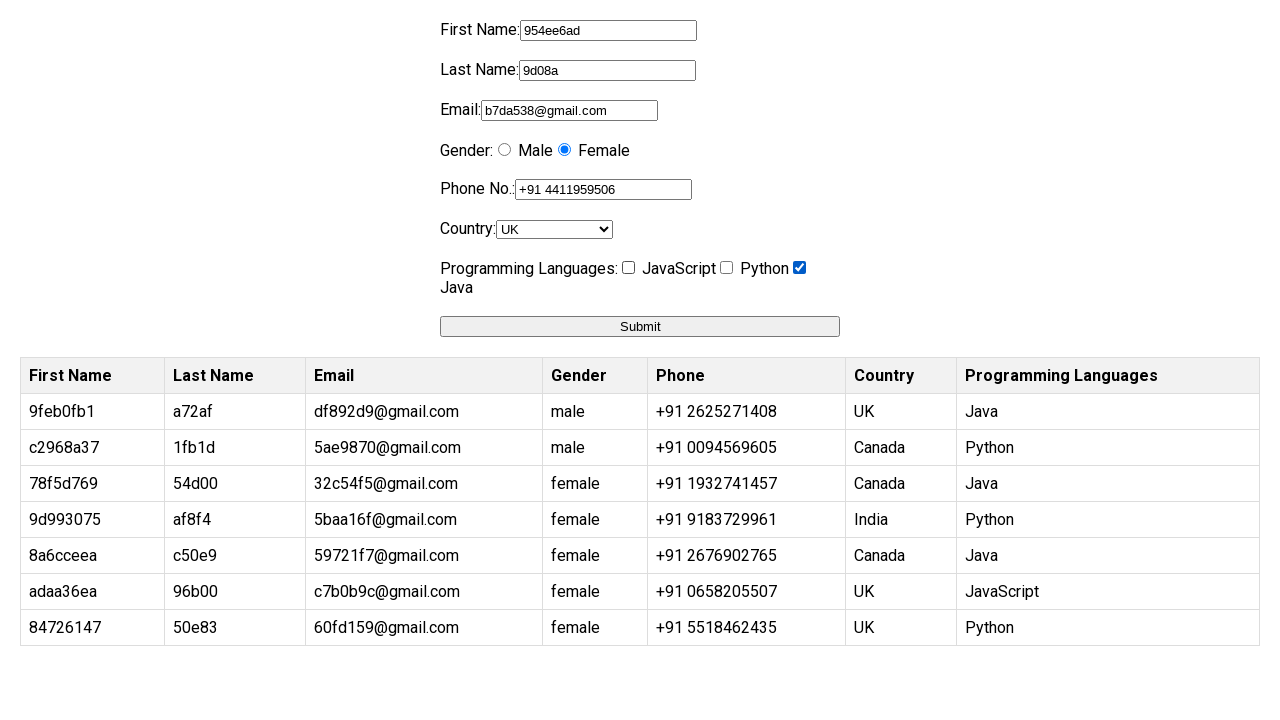

Clicked submit button (iteration 8/10) at (640, 326) on button
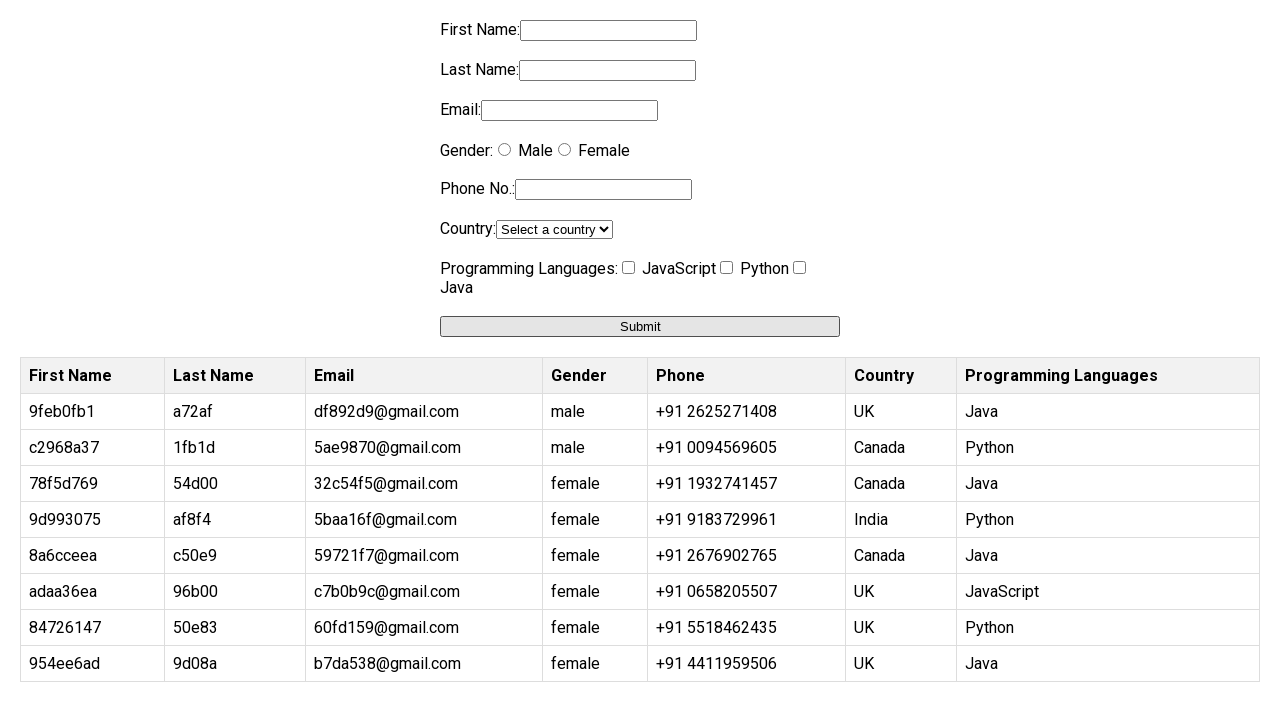

Waited 500ms for form submission to complete (iteration 8/10)
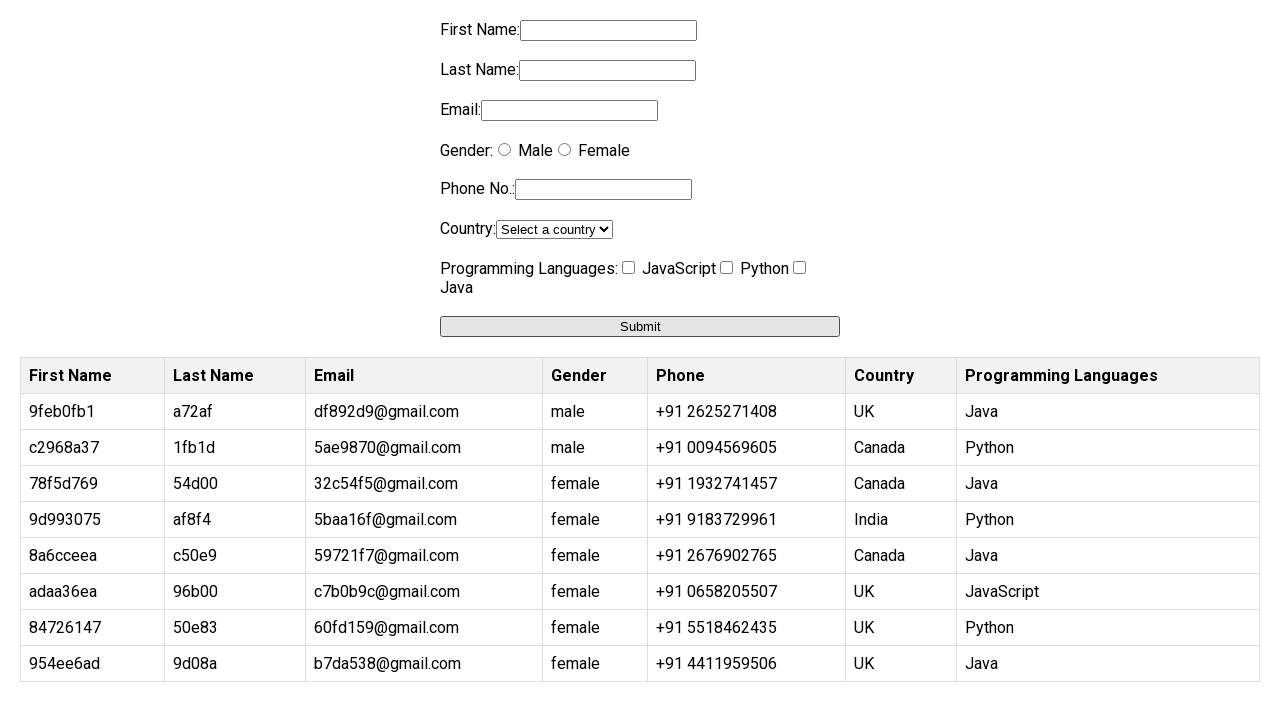

Filled firstname field with random UUID (iteration 9/10) on input[name='firstname']
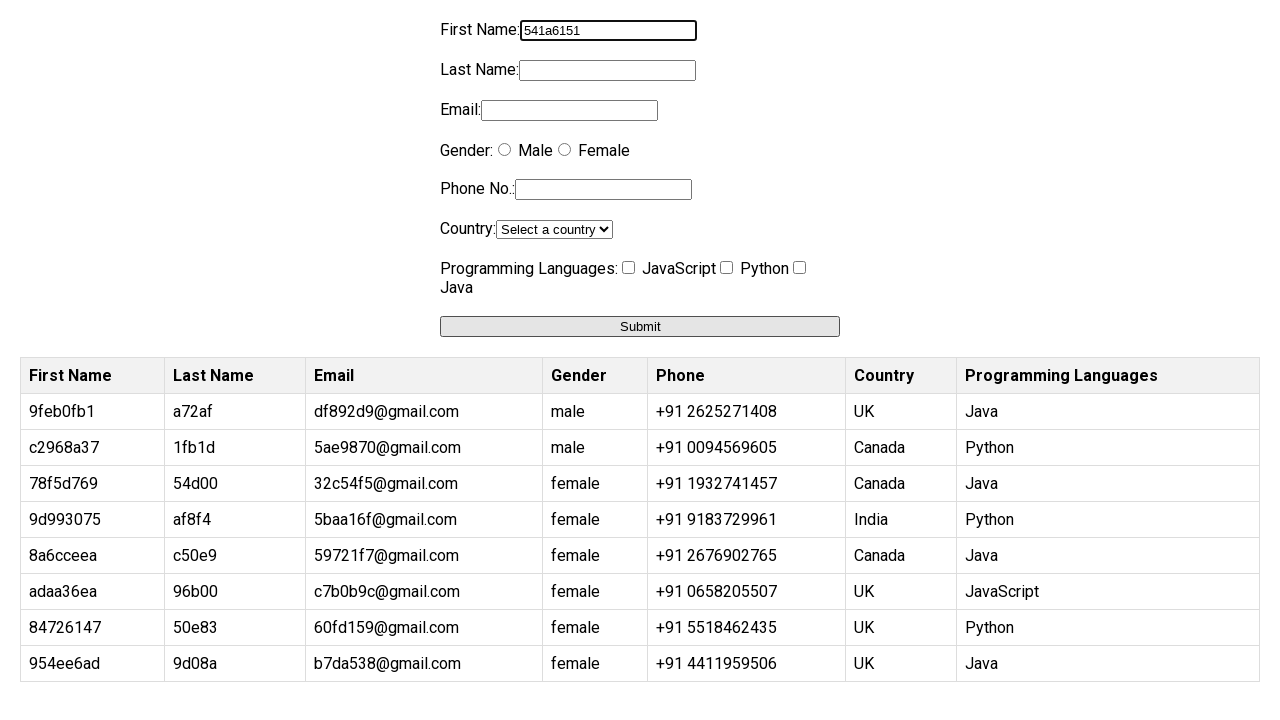

Filled lastname field with random UUID (iteration 9/10) on input[name='lastname']
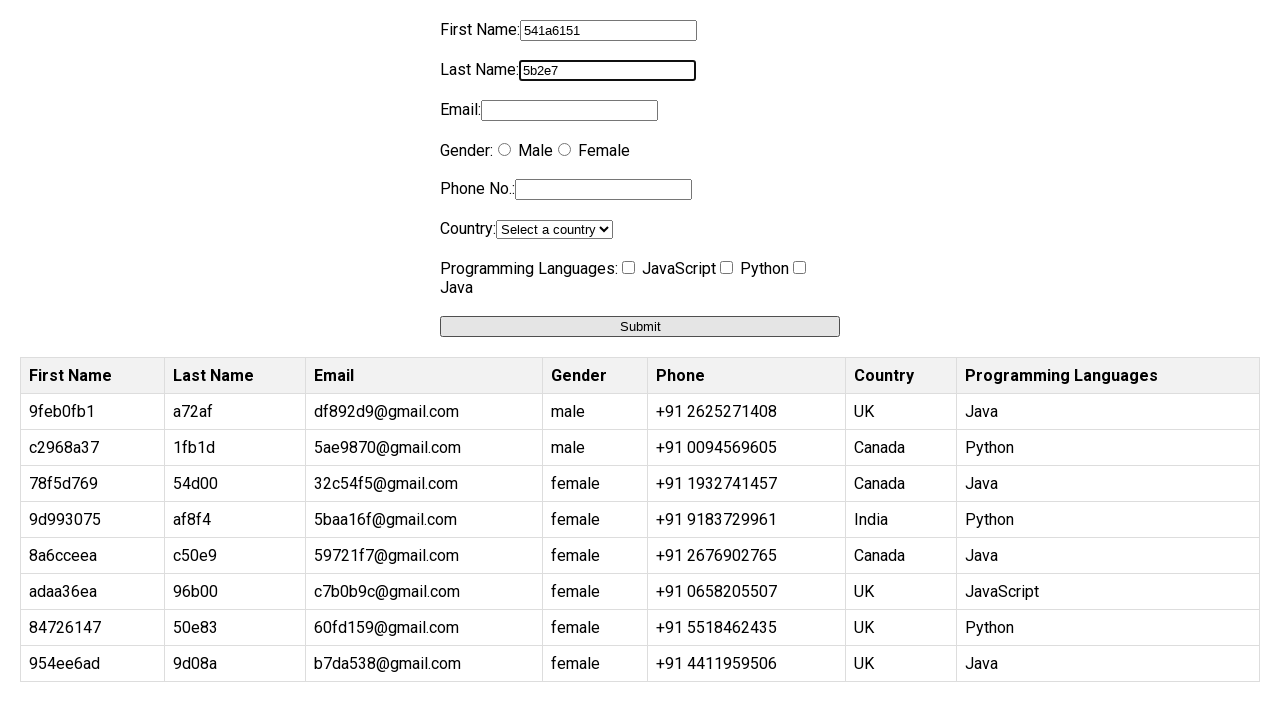

Filled email field with random UUID-based email (iteration 9/10) on input[name='email']
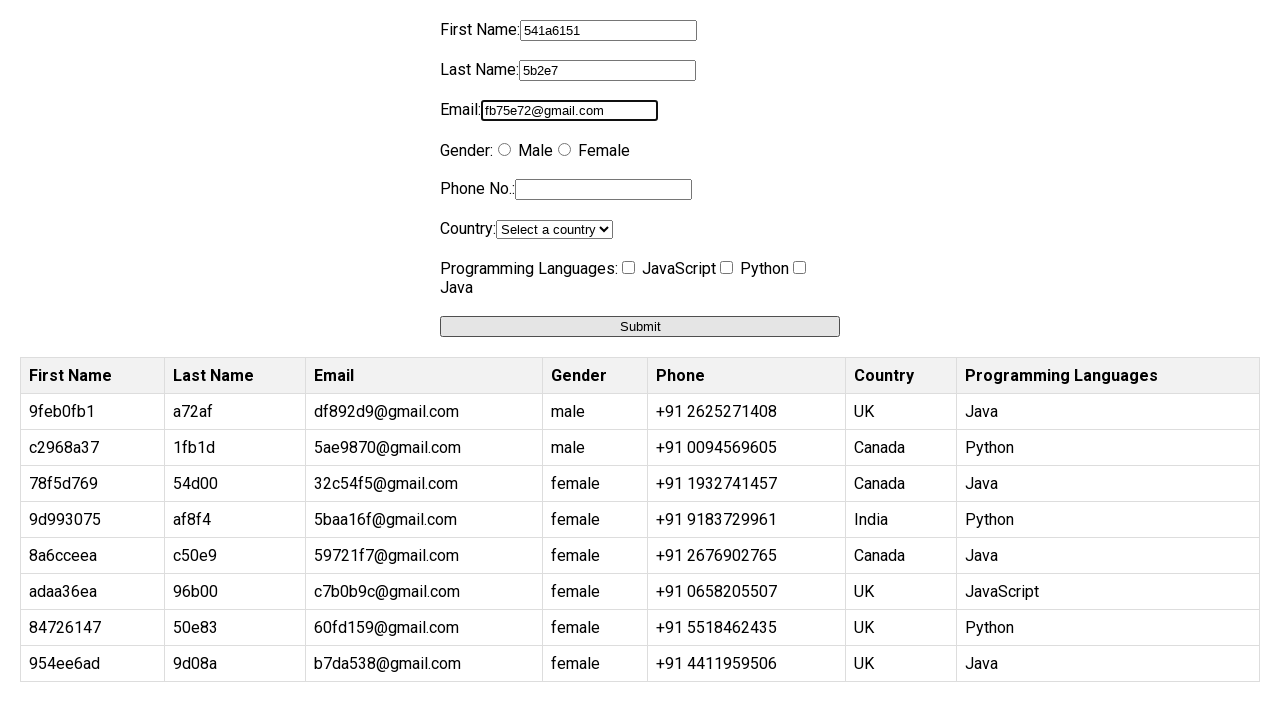

Selected gender: male (iteration 9/10) at (504, 150) on input[value='male']
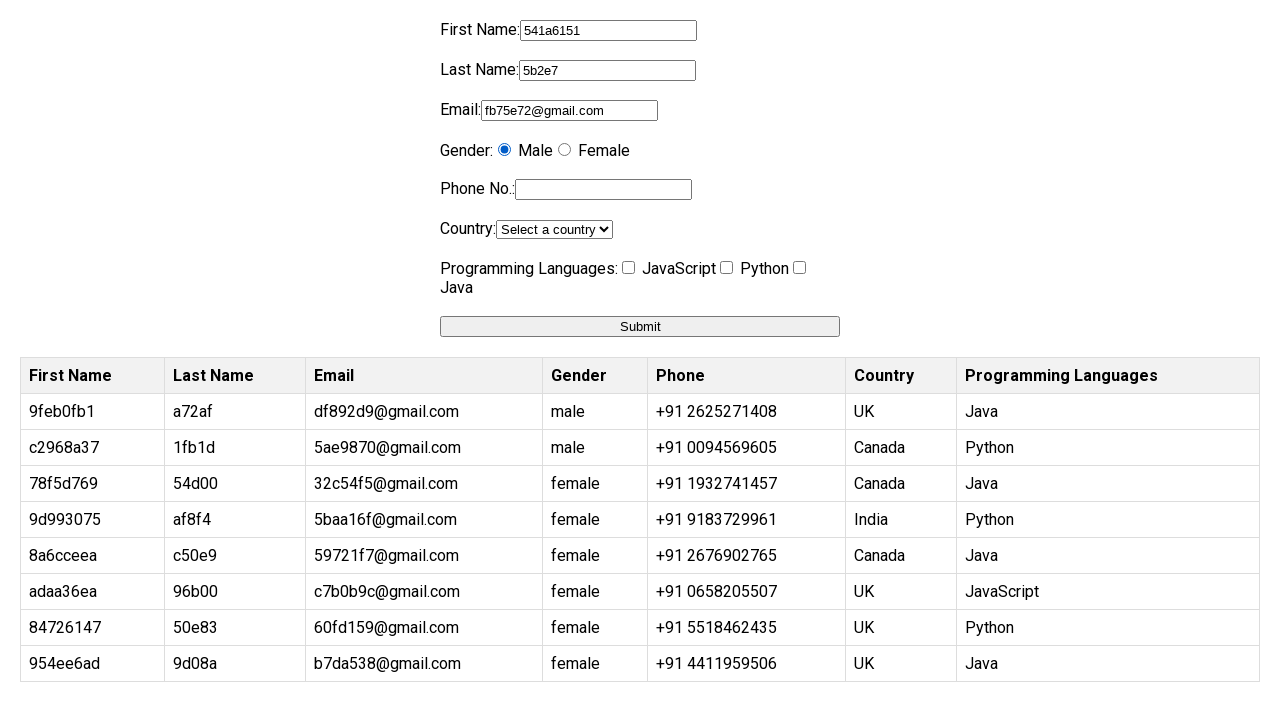

Filled phone number field with random number (iteration 9/10) on input[name='phone']
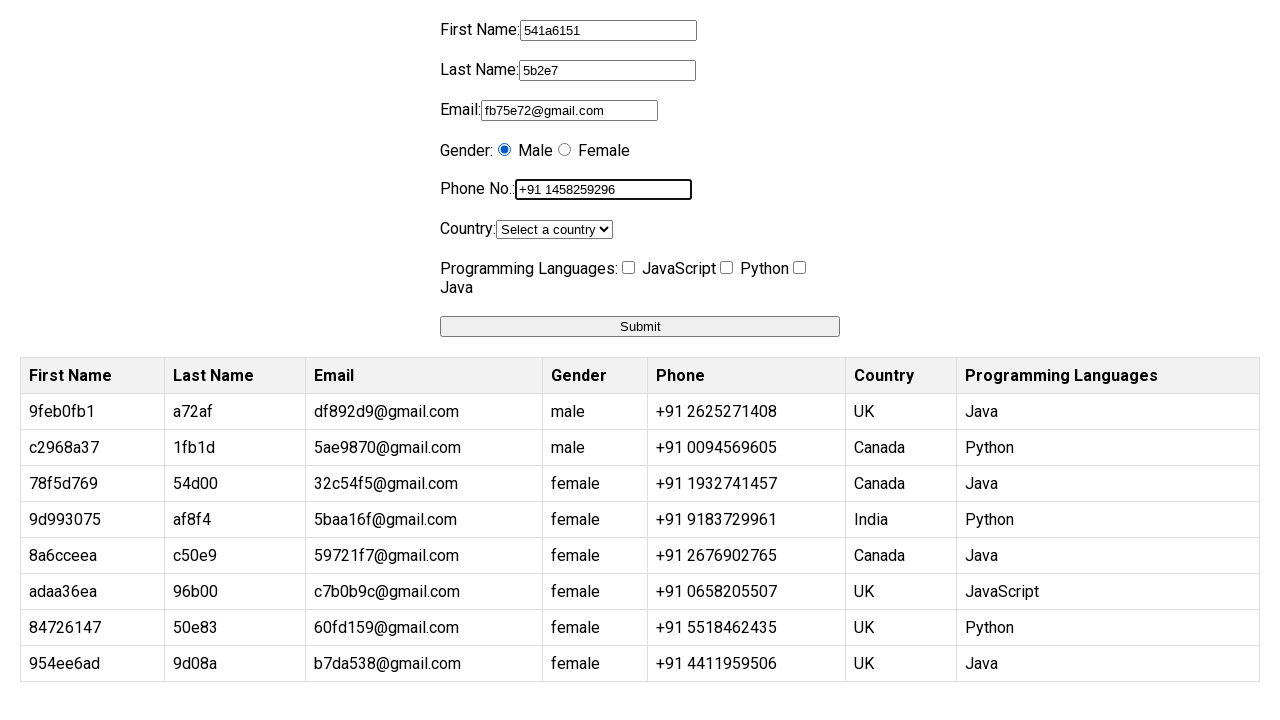

Selected country: Australia (iteration 9/10) on select[name='country']
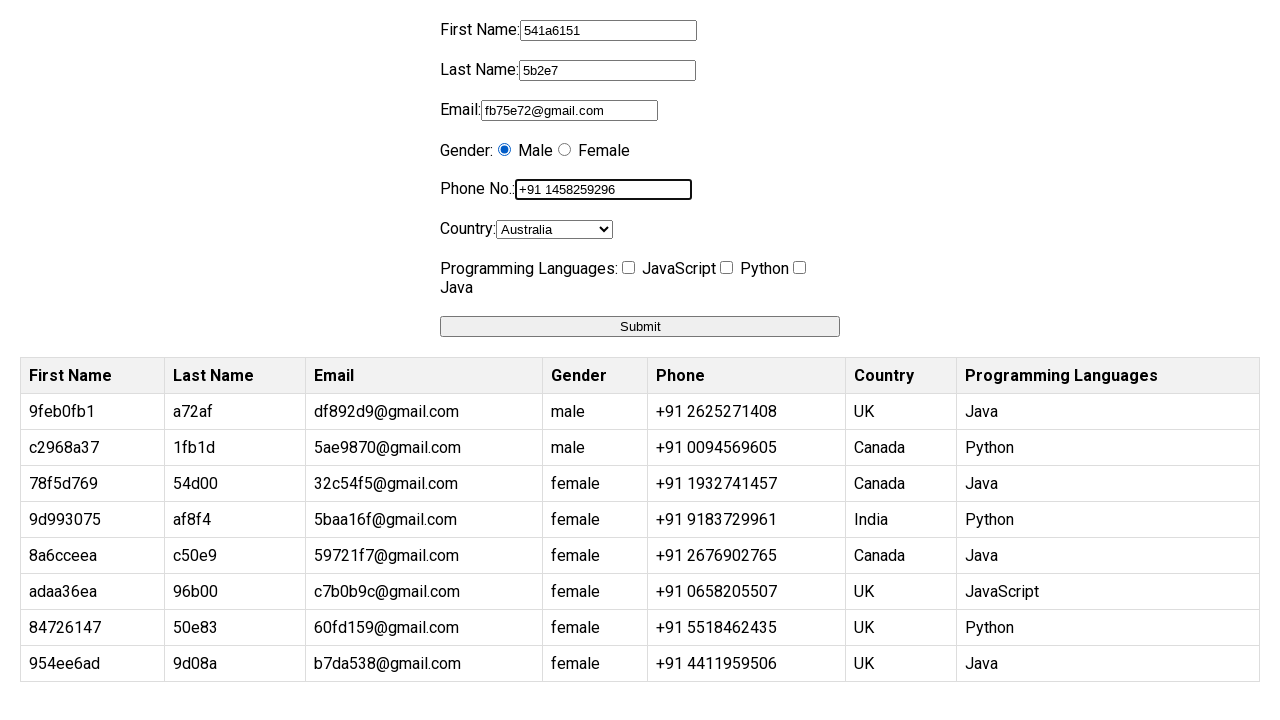

Selected programming language: Java (iteration 9/10) at (800, 268) on input[value='Java']
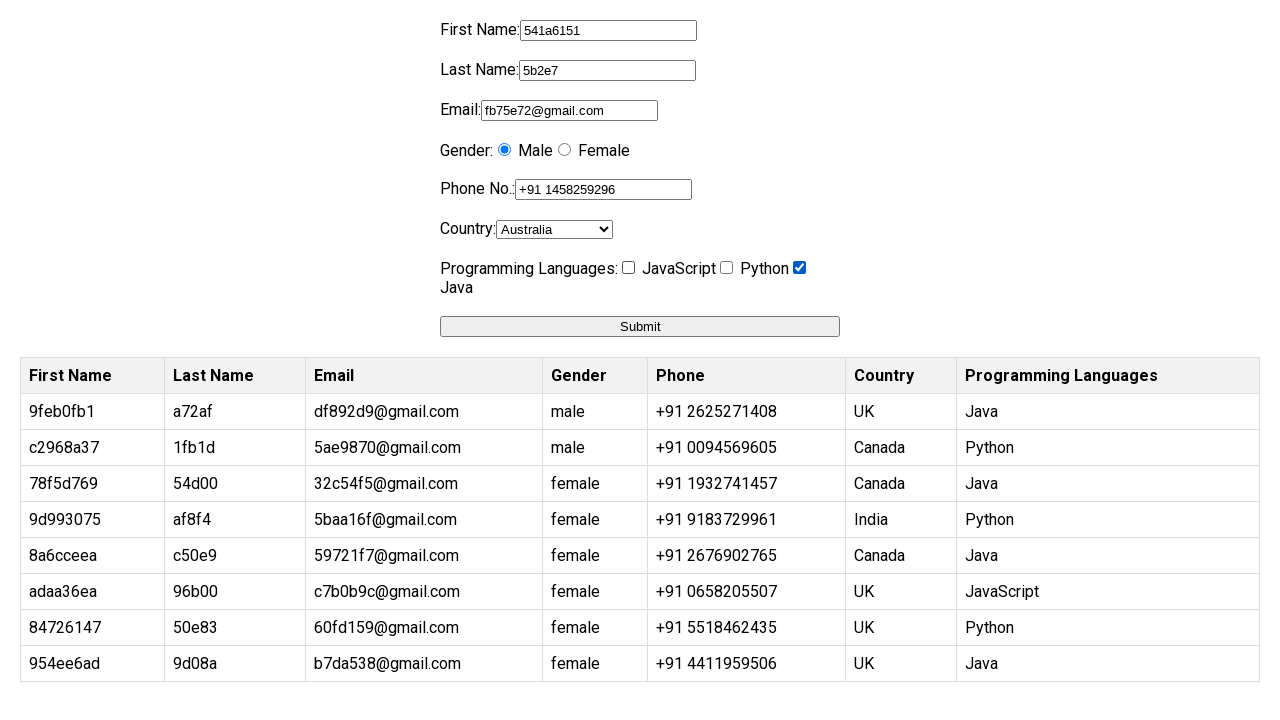

Clicked submit button (iteration 9/10) at (640, 326) on button
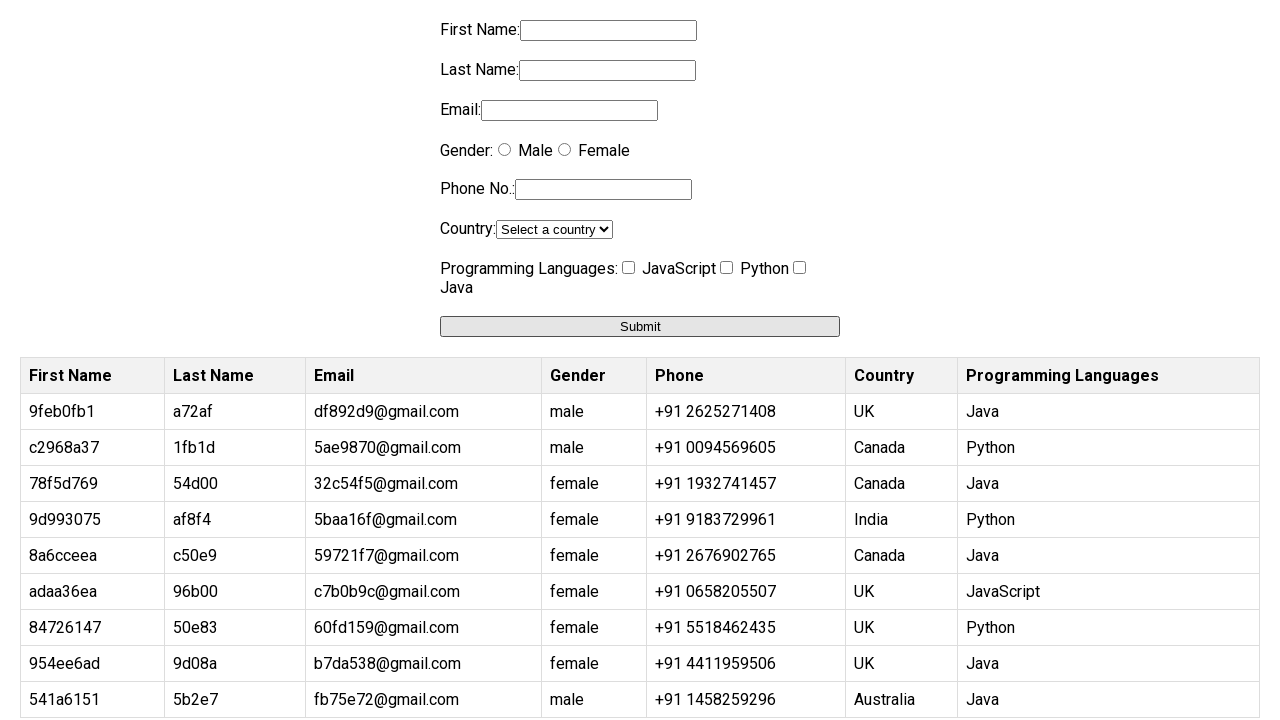

Waited 500ms for form submission to complete (iteration 9/10)
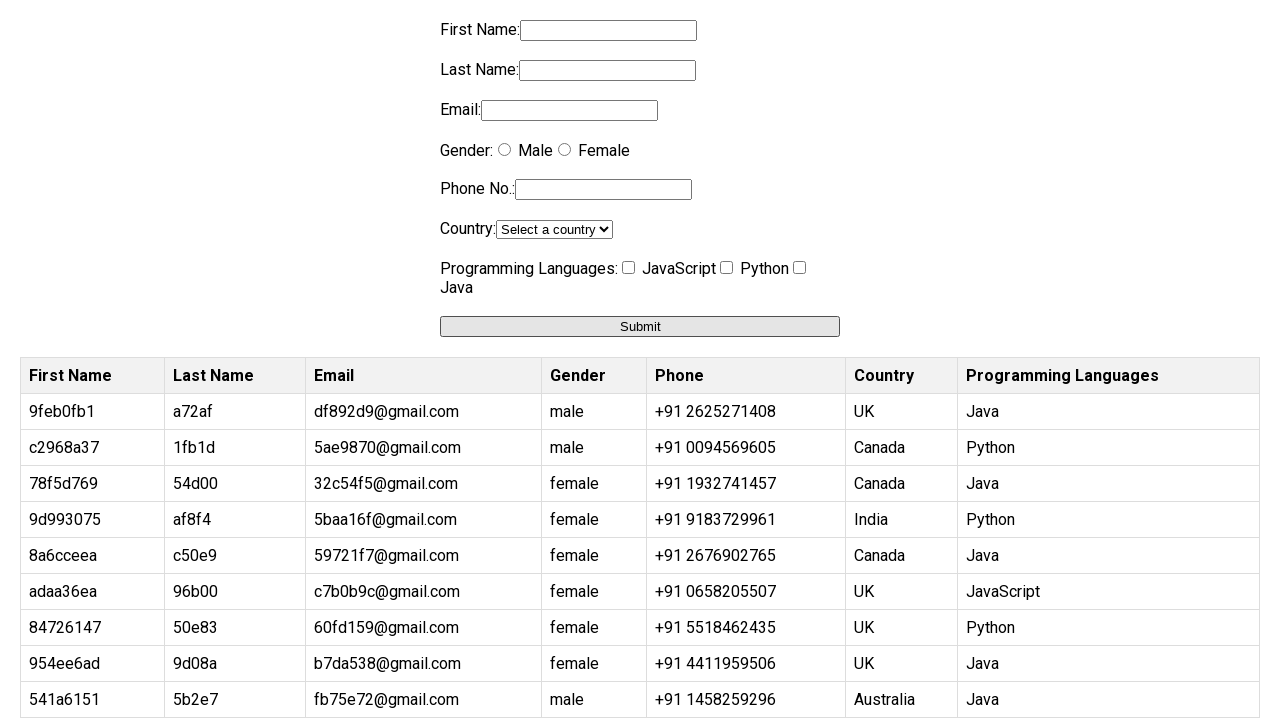

Filled firstname field with random UUID (iteration 10/10) on input[name='firstname']
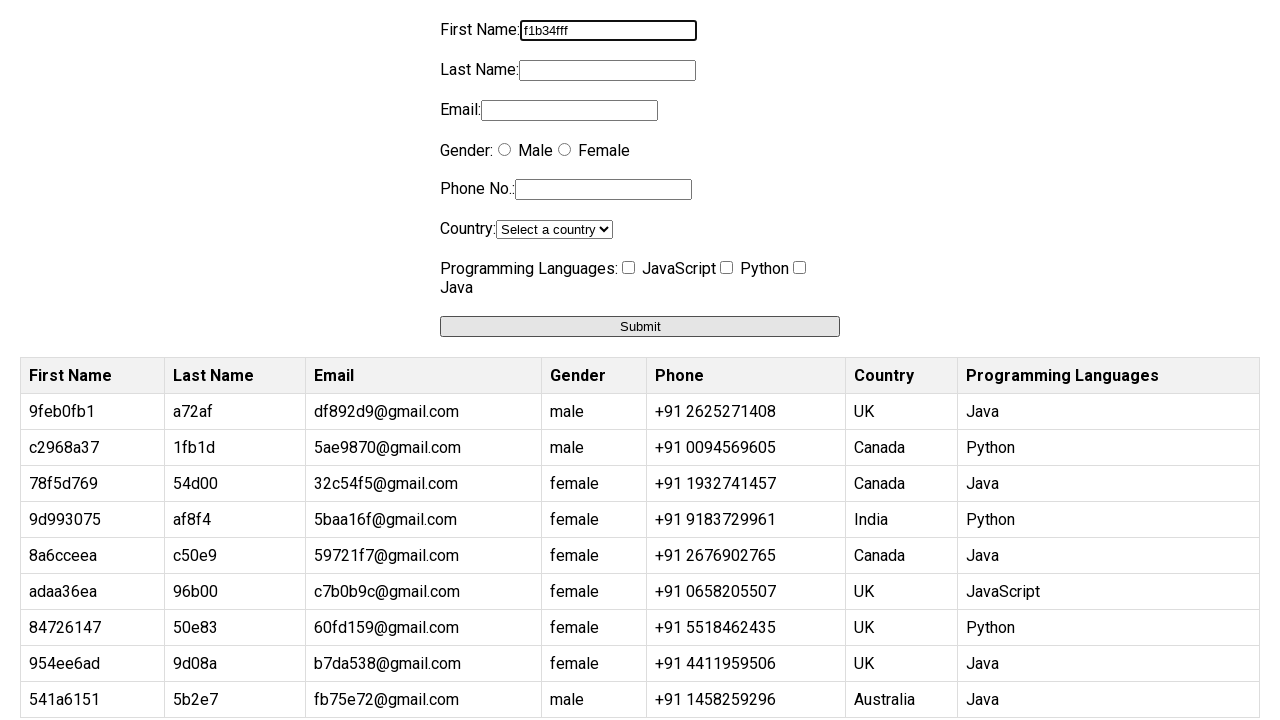

Filled lastname field with random UUID (iteration 10/10) on input[name='lastname']
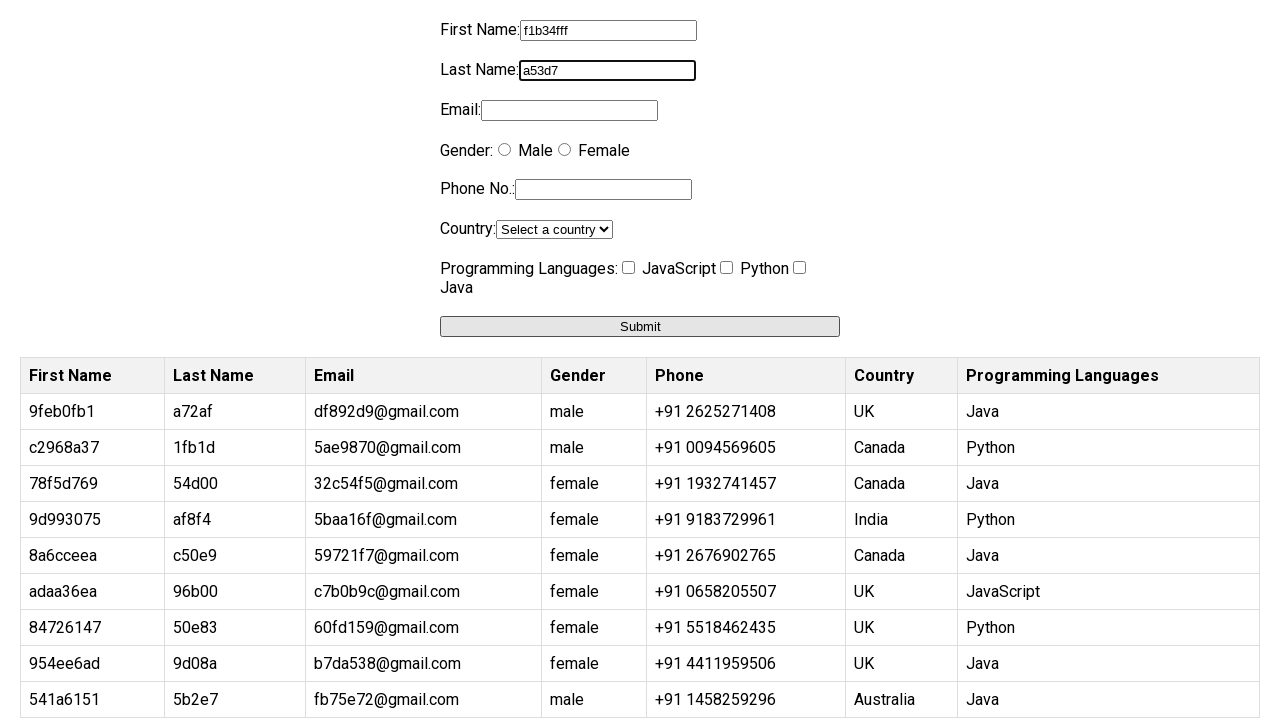

Filled email field with random UUID-based email (iteration 10/10) on input[name='email']
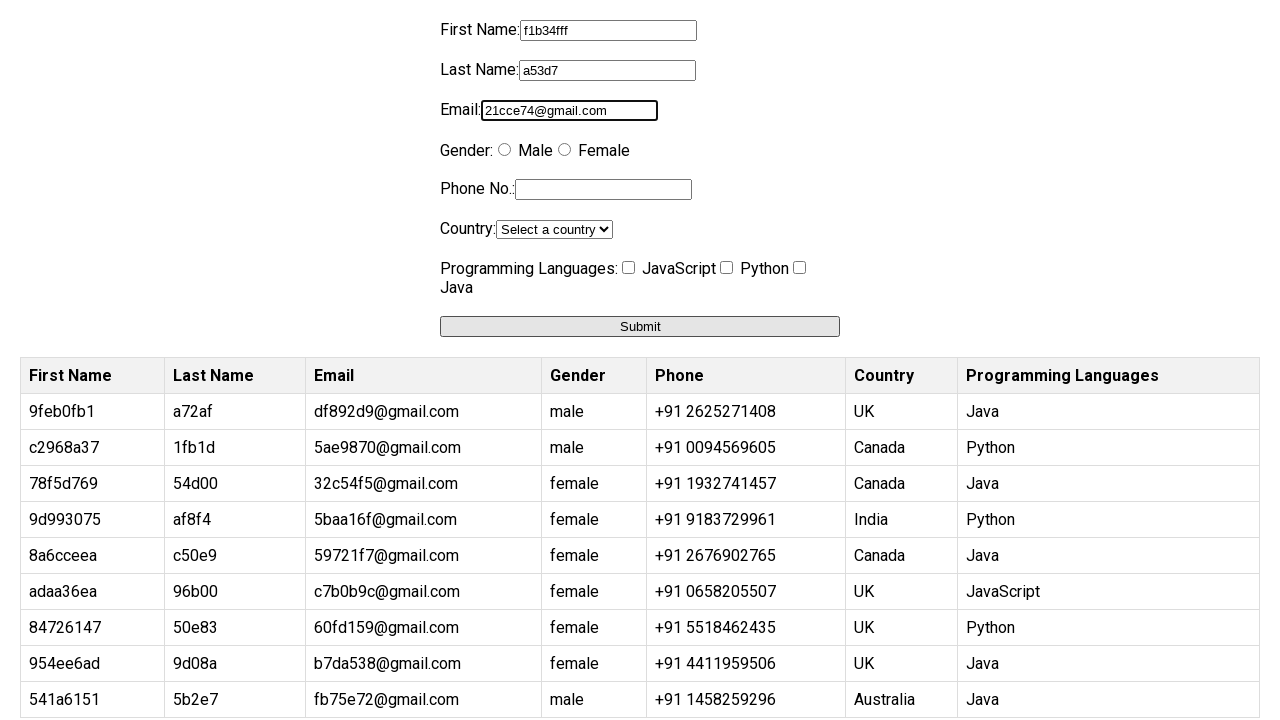

Selected gender: female (iteration 10/10) at (564, 150) on input[value='female']
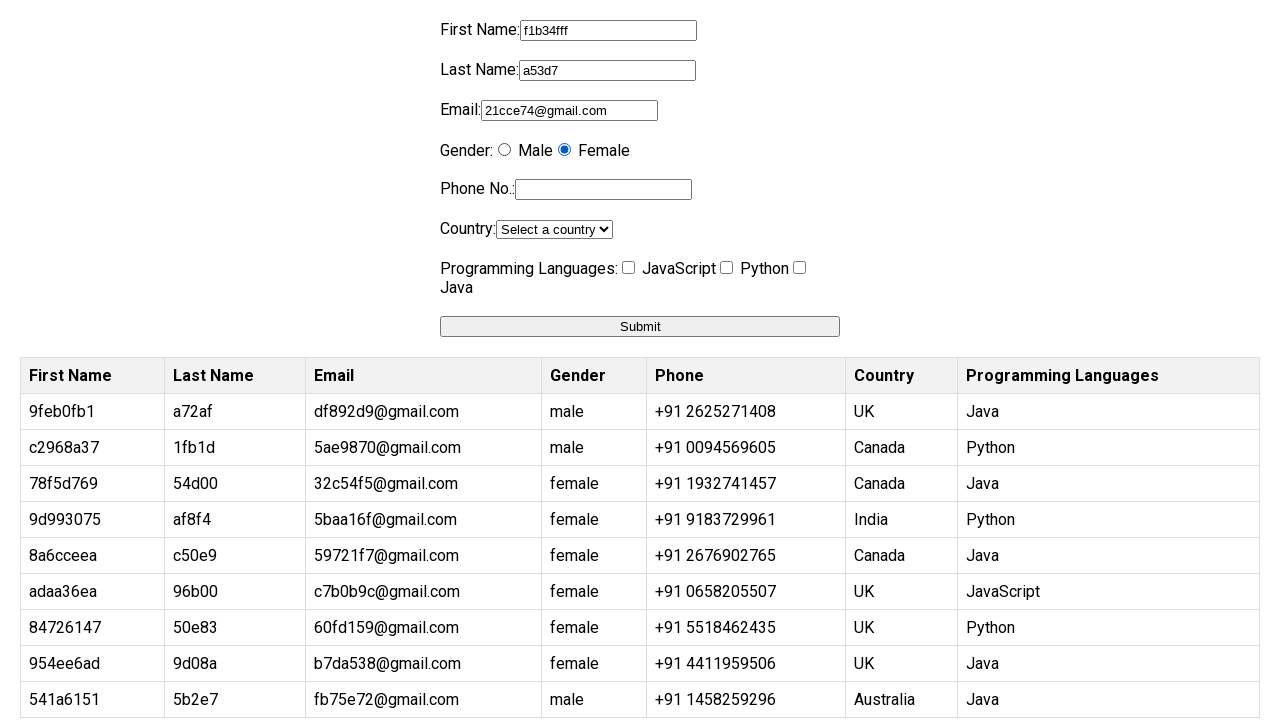

Filled phone number field with random number (iteration 10/10) on input[name='phone']
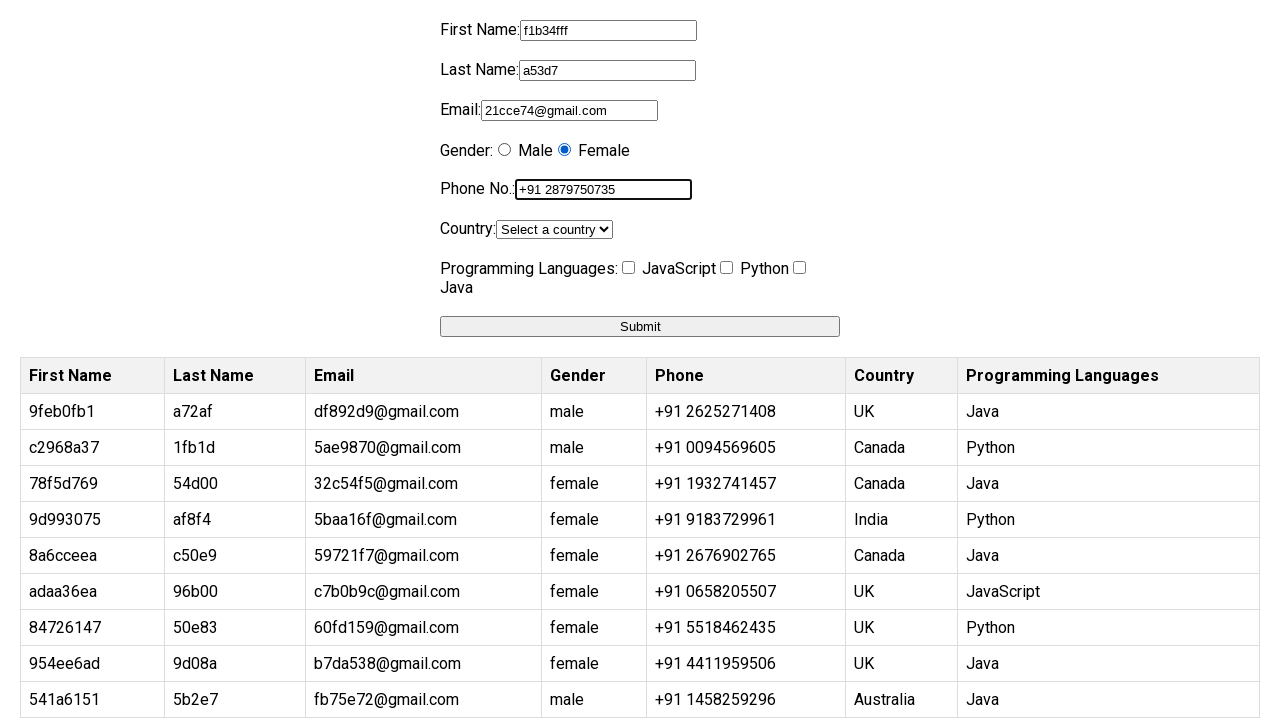

Selected country: UK (iteration 10/10) on select[name='country']
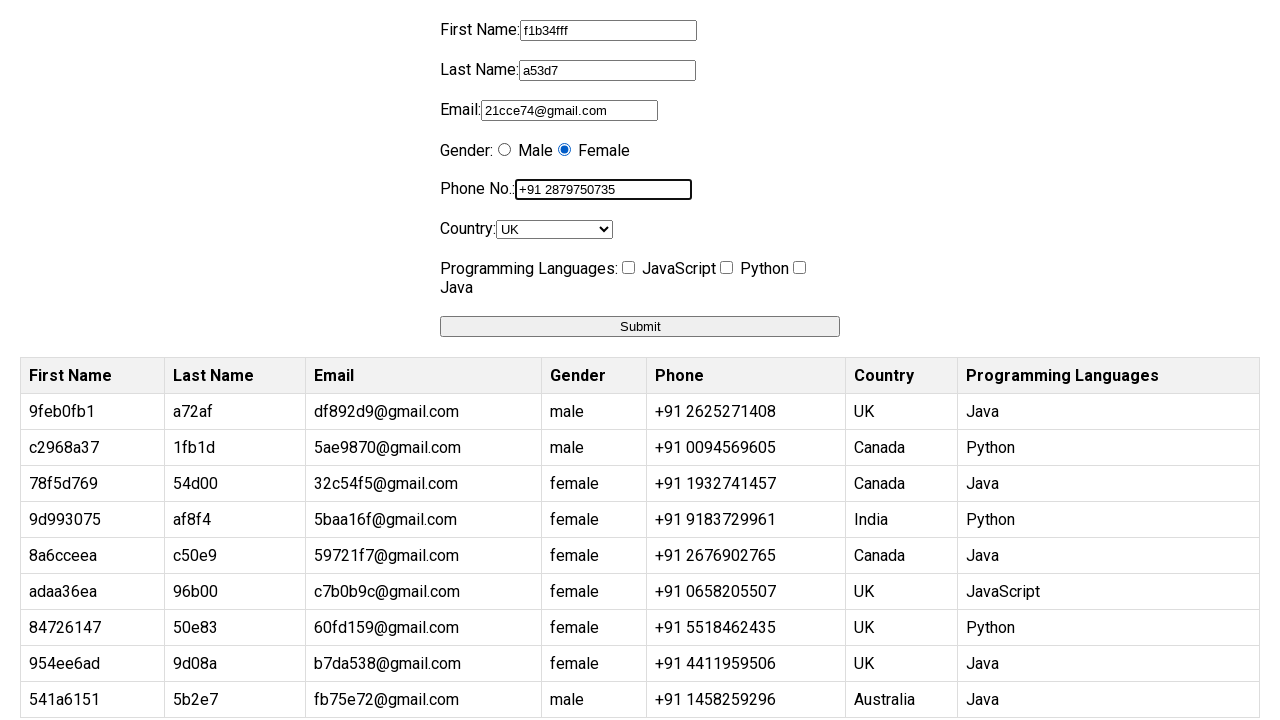

Selected programming language: JavaScript (iteration 10/10) at (628, 268) on input[value='JavaScript']
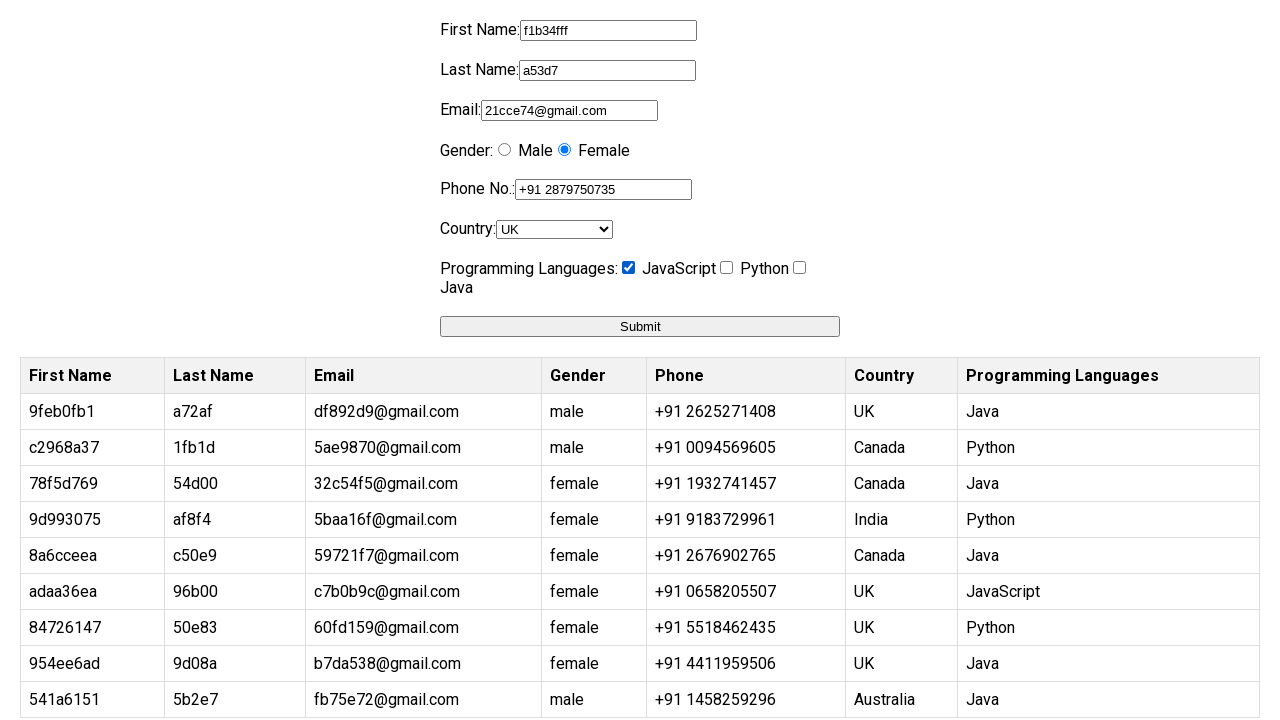

Clicked submit button (iteration 10/10) at (640, 326) on button
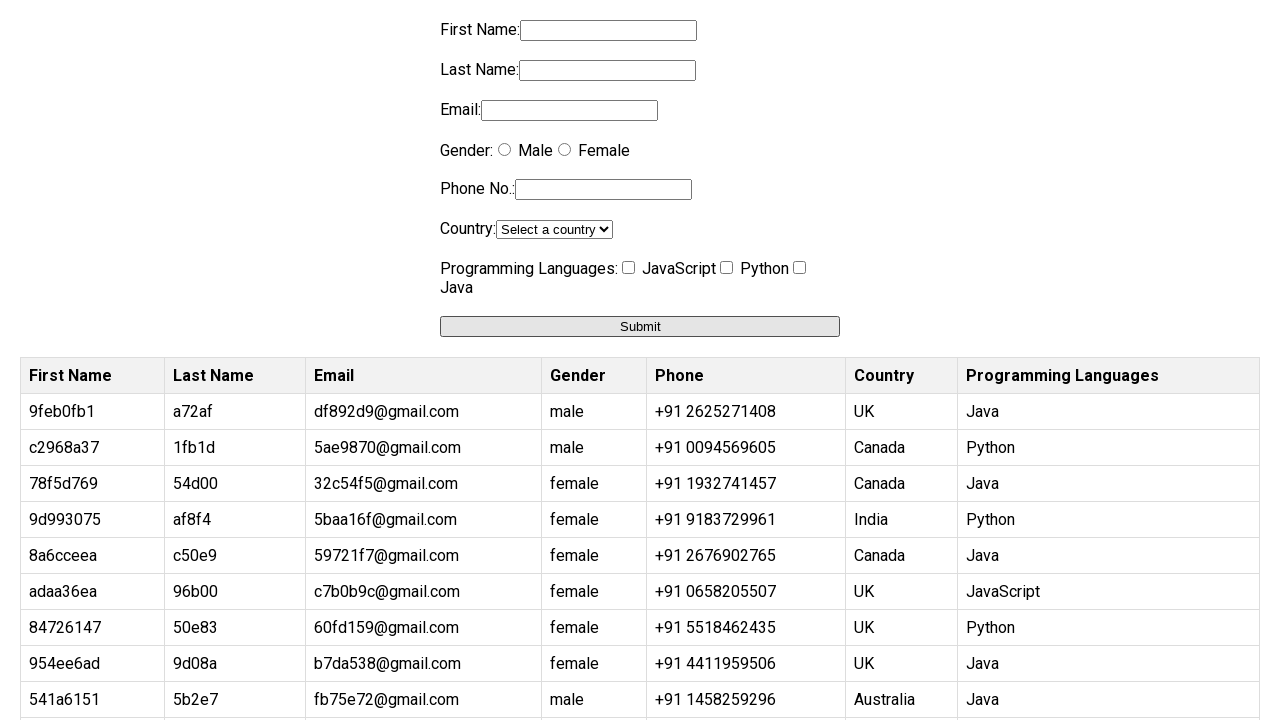

Waited 500ms for form submission to complete (iteration 10/10)
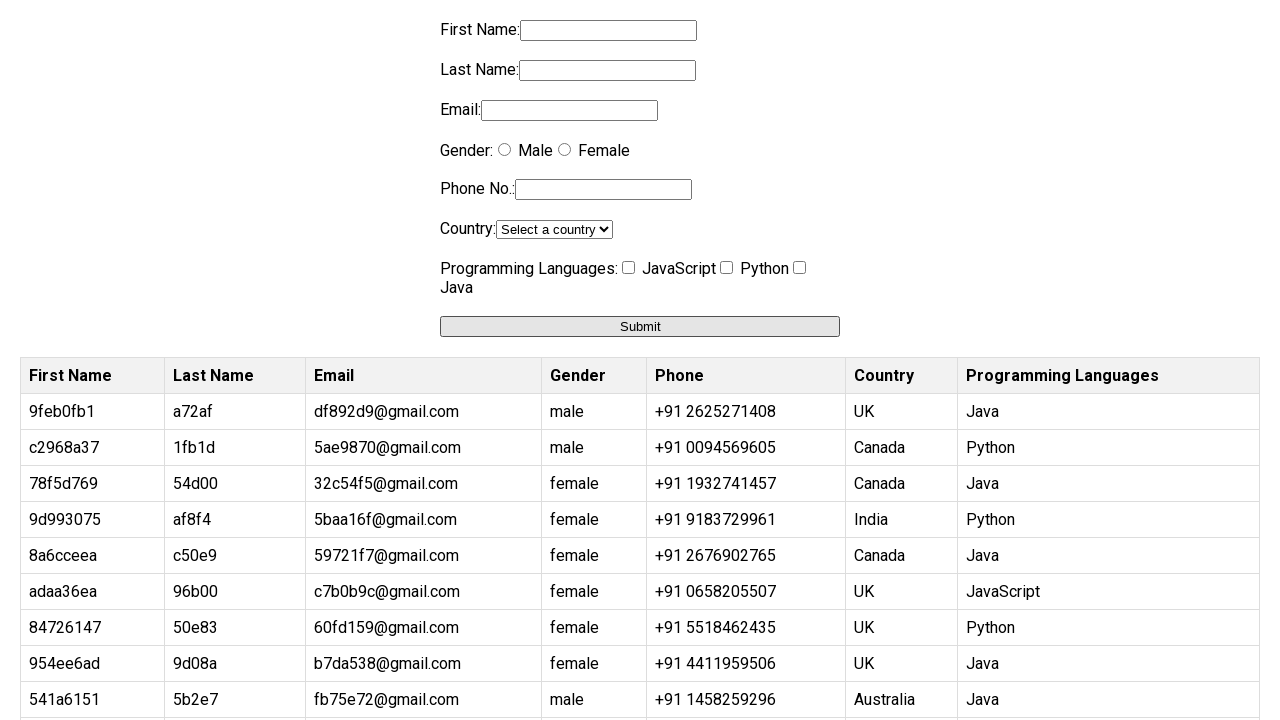

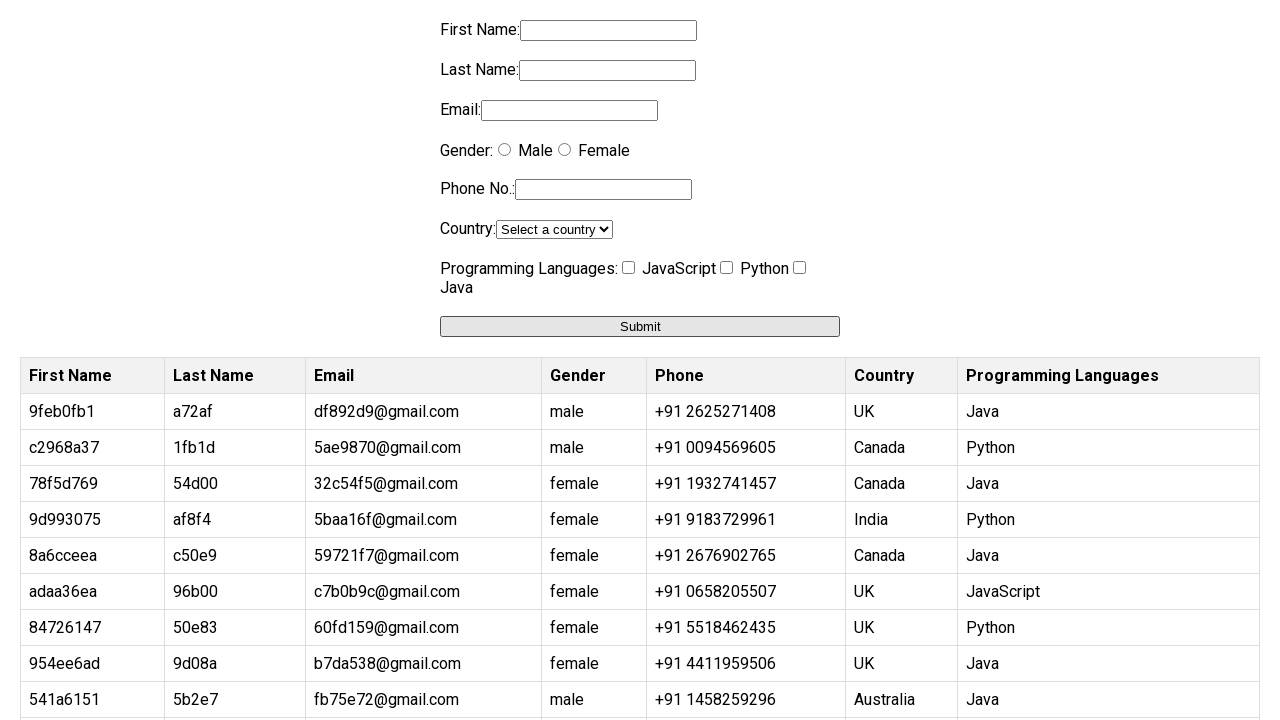